Tests infinite scroll functionality by scrolling down the page until finding text containing "Eius"

Starting URL: https://the-internet.herokuapp.com/infinite_scroll

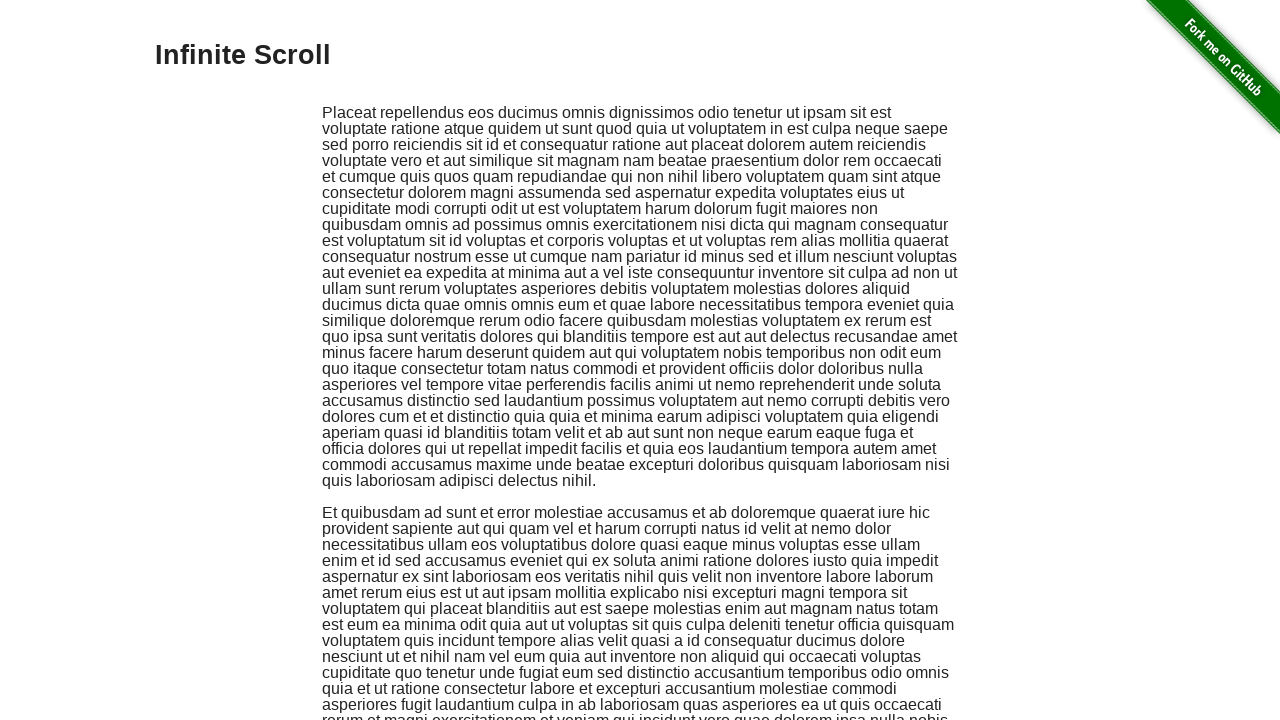

Retrieved all jscroll-added divs to search for 'Eius' text
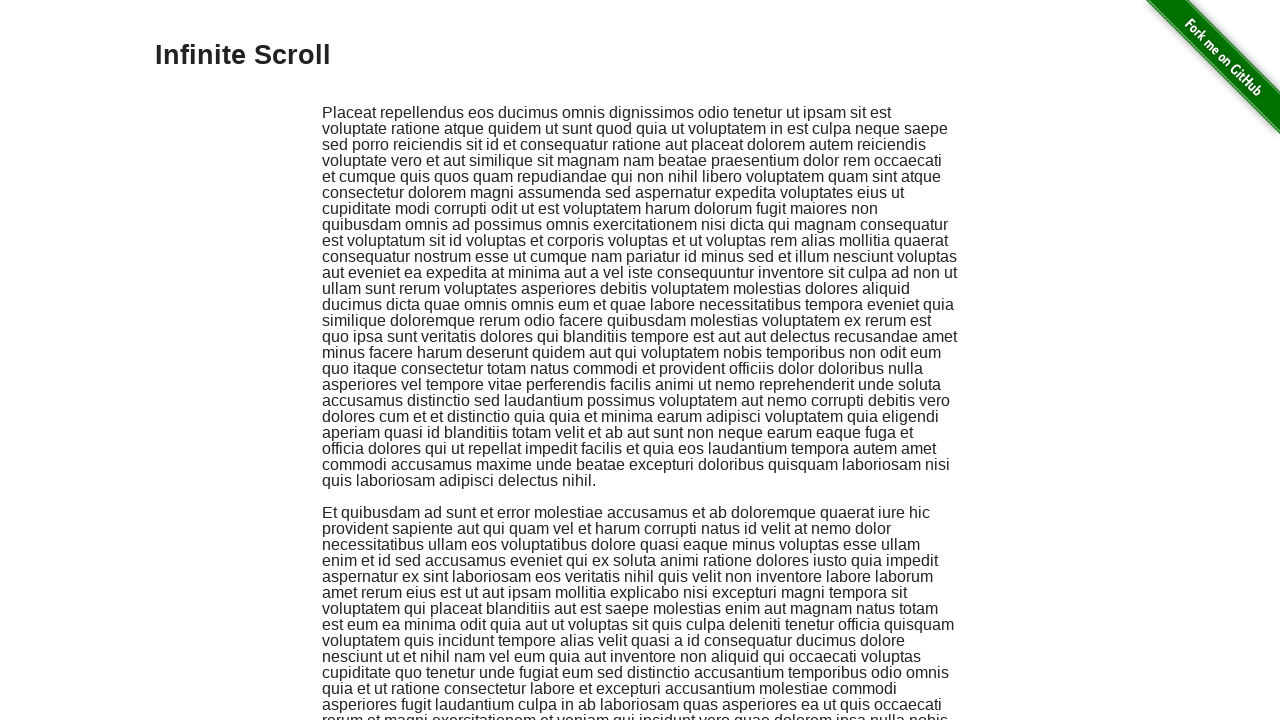

Scrolled down by 500 pixels
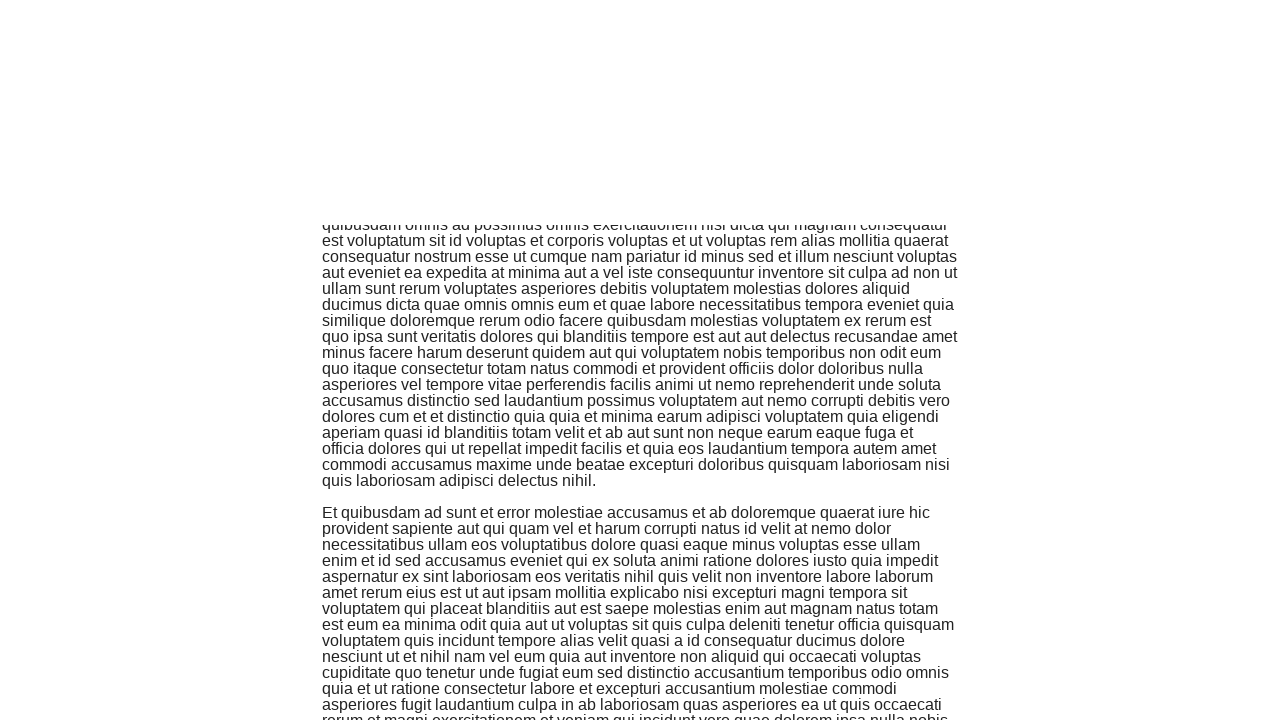

Retrieved all jscroll-added divs to search for 'Eius' text
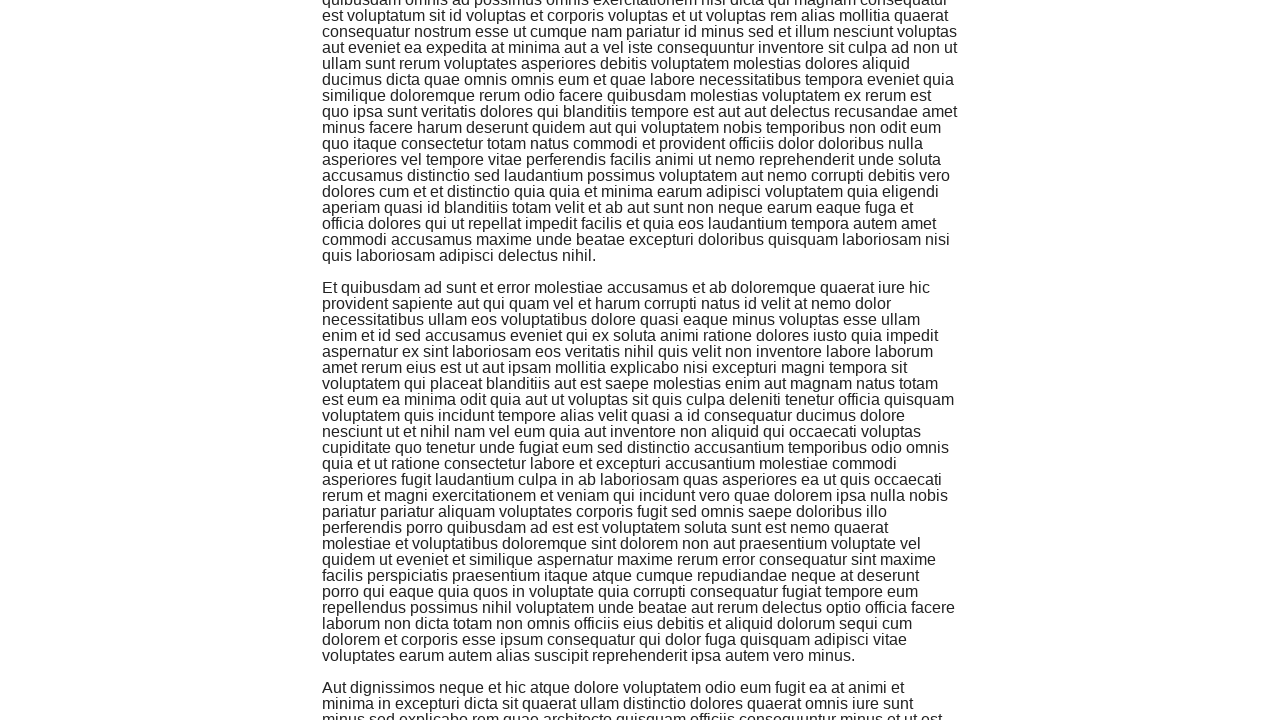

Scrolled down by 500 pixels
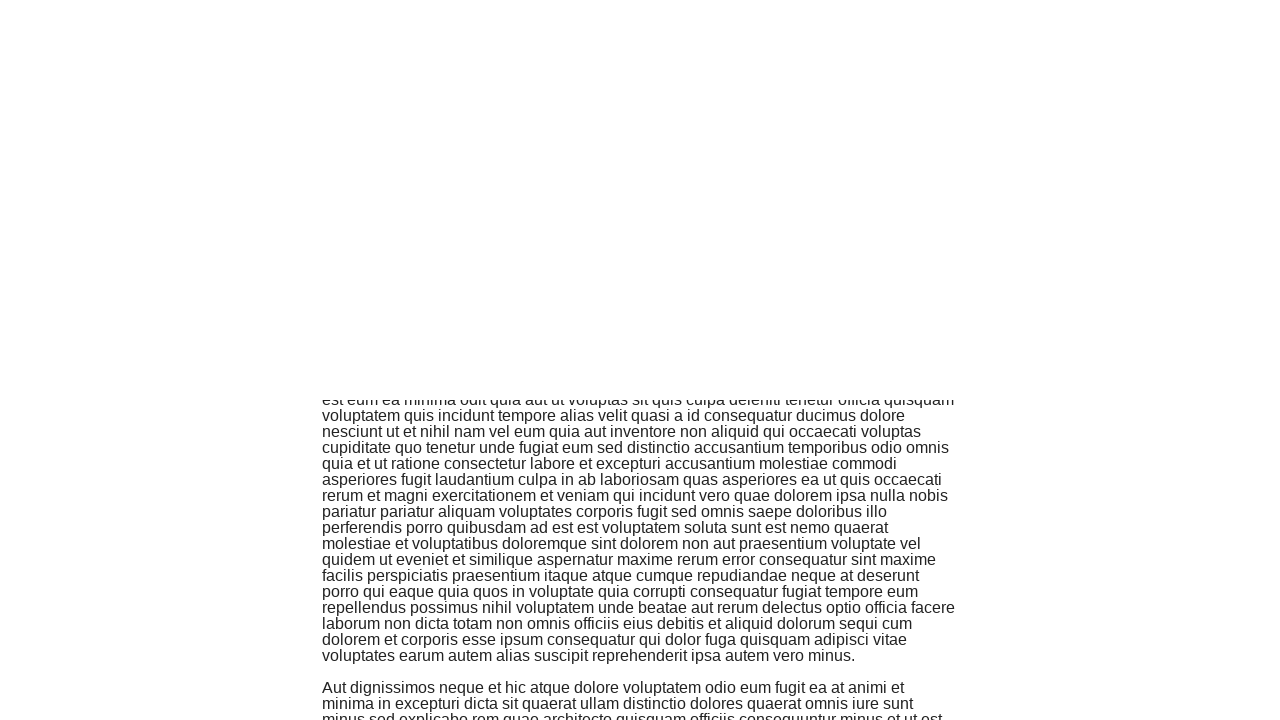

Retrieved all jscroll-added divs to search for 'Eius' text
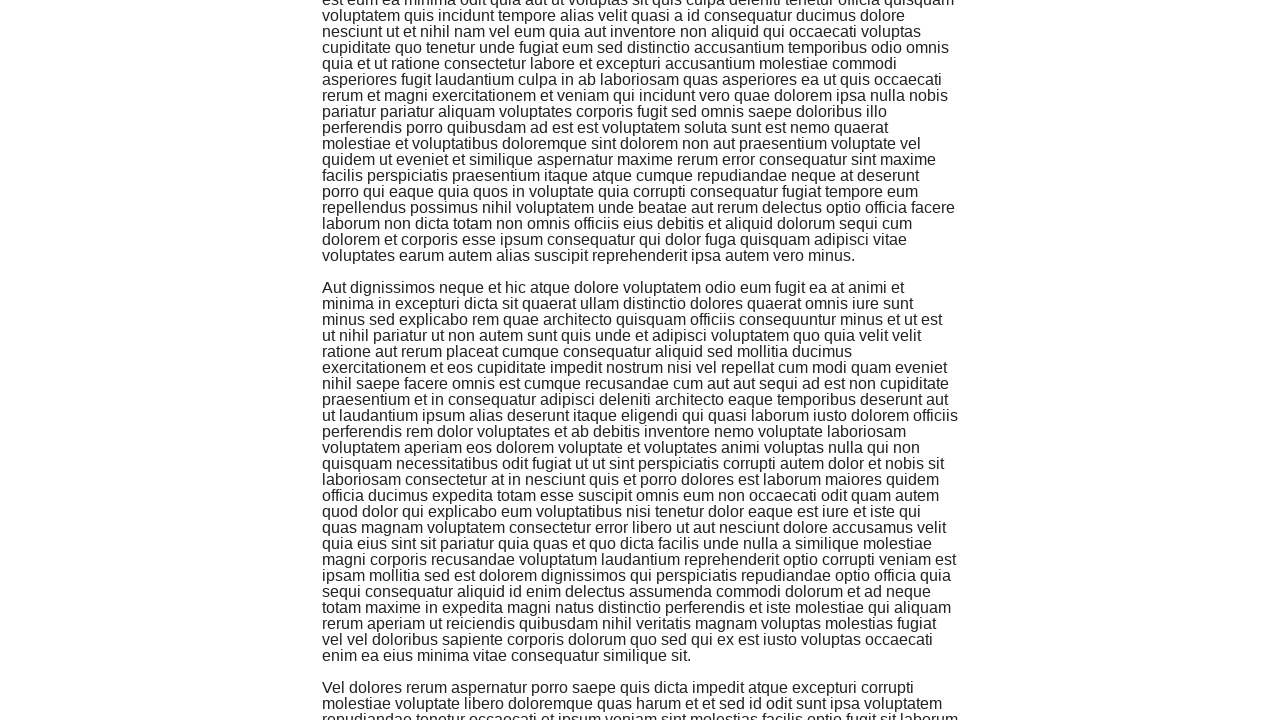

Scrolled down by 500 pixels
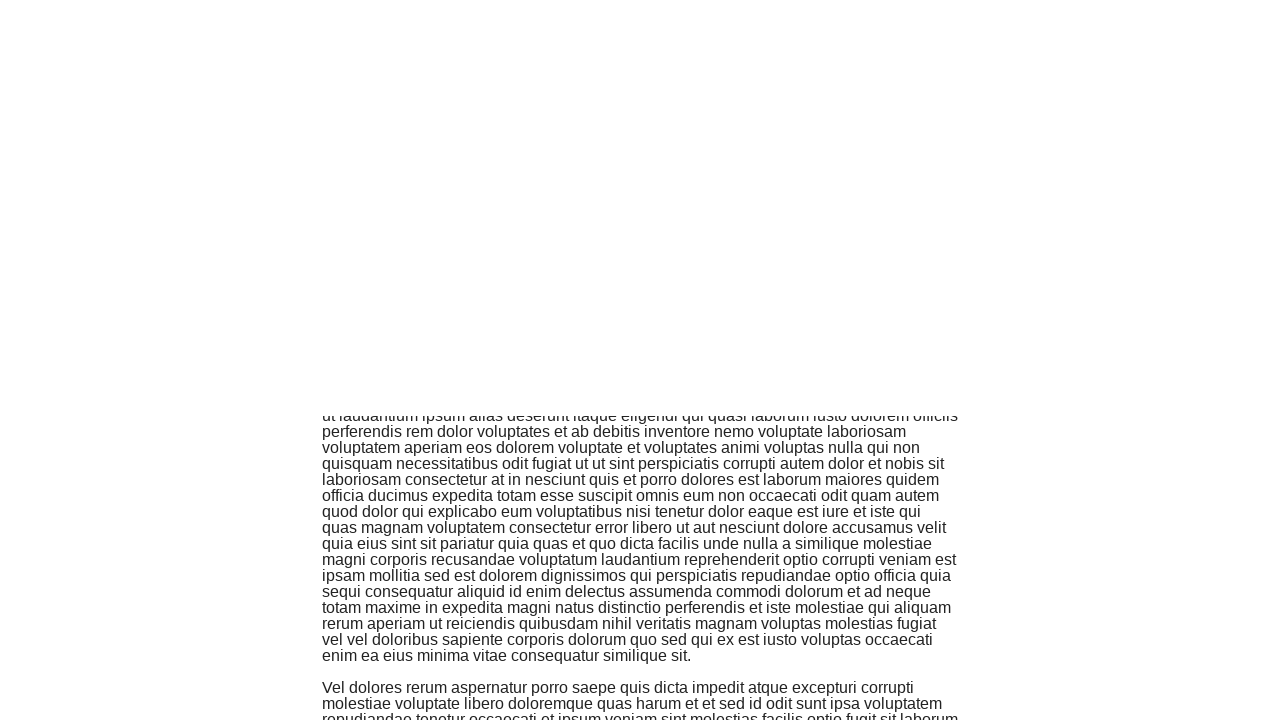

Retrieved all jscroll-added divs to search for 'Eius' text
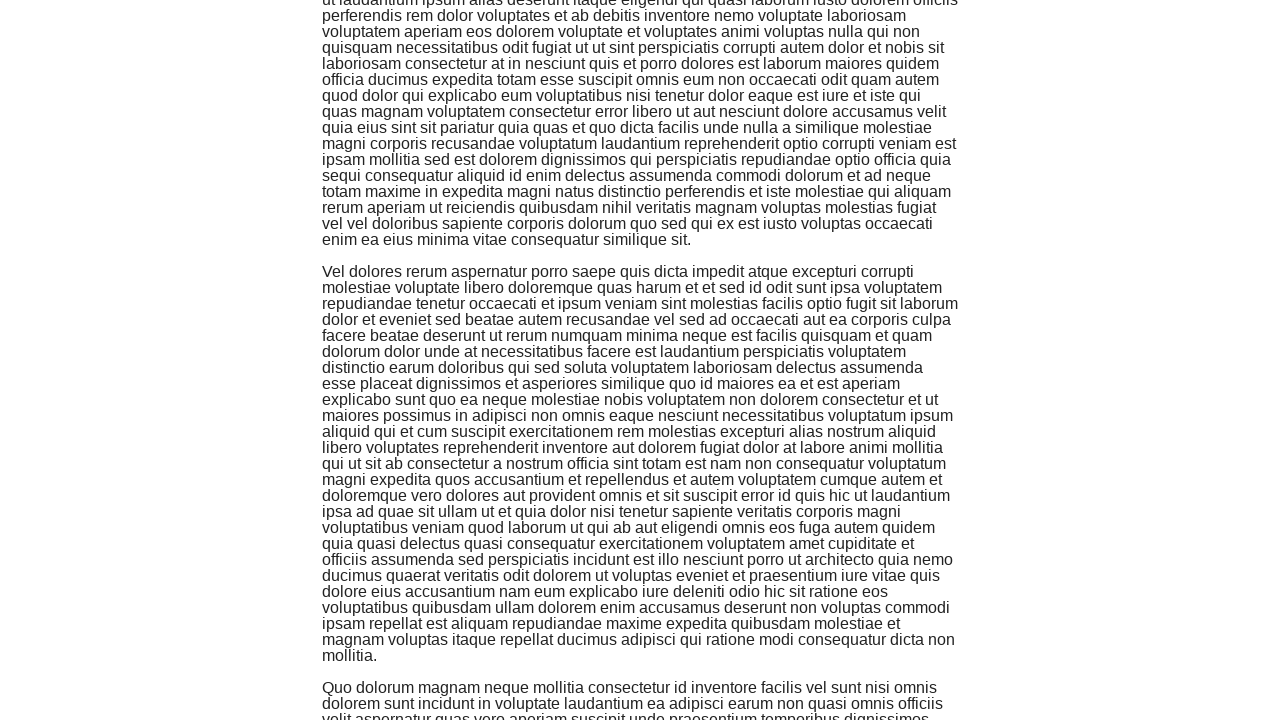

Scrolled down by 500 pixels
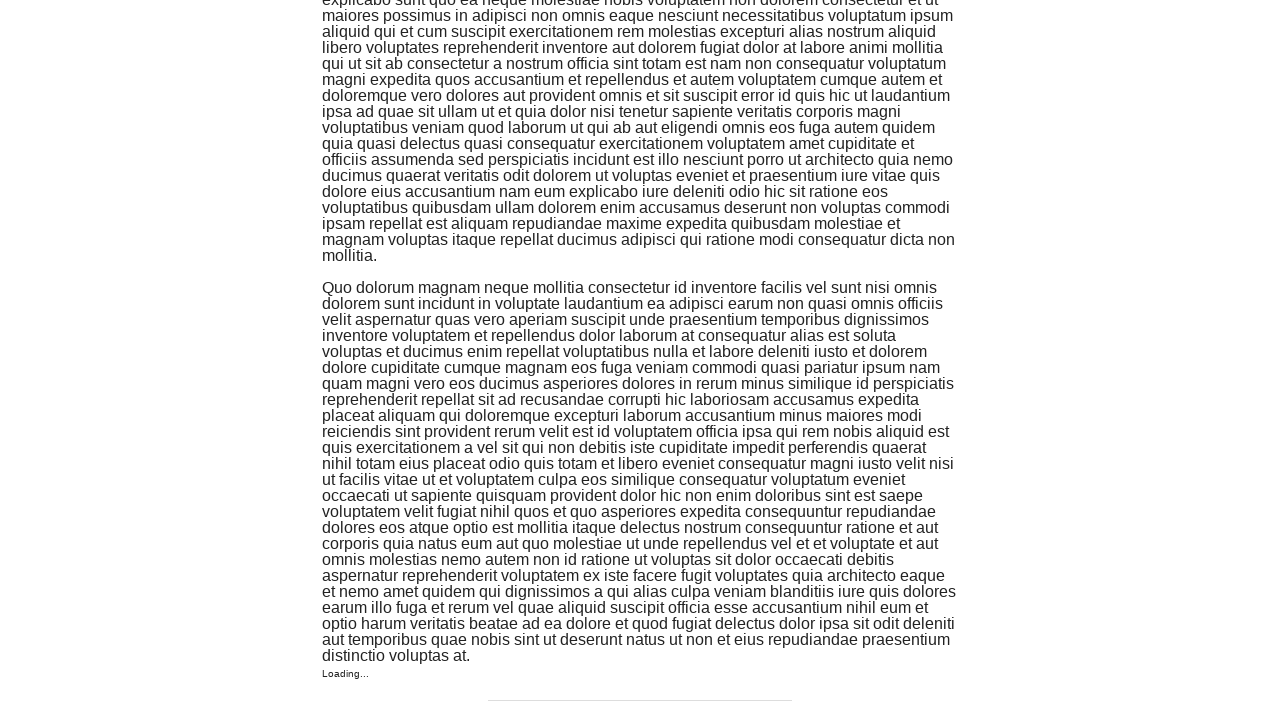

Retrieved all jscroll-added divs to search for 'Eius' text
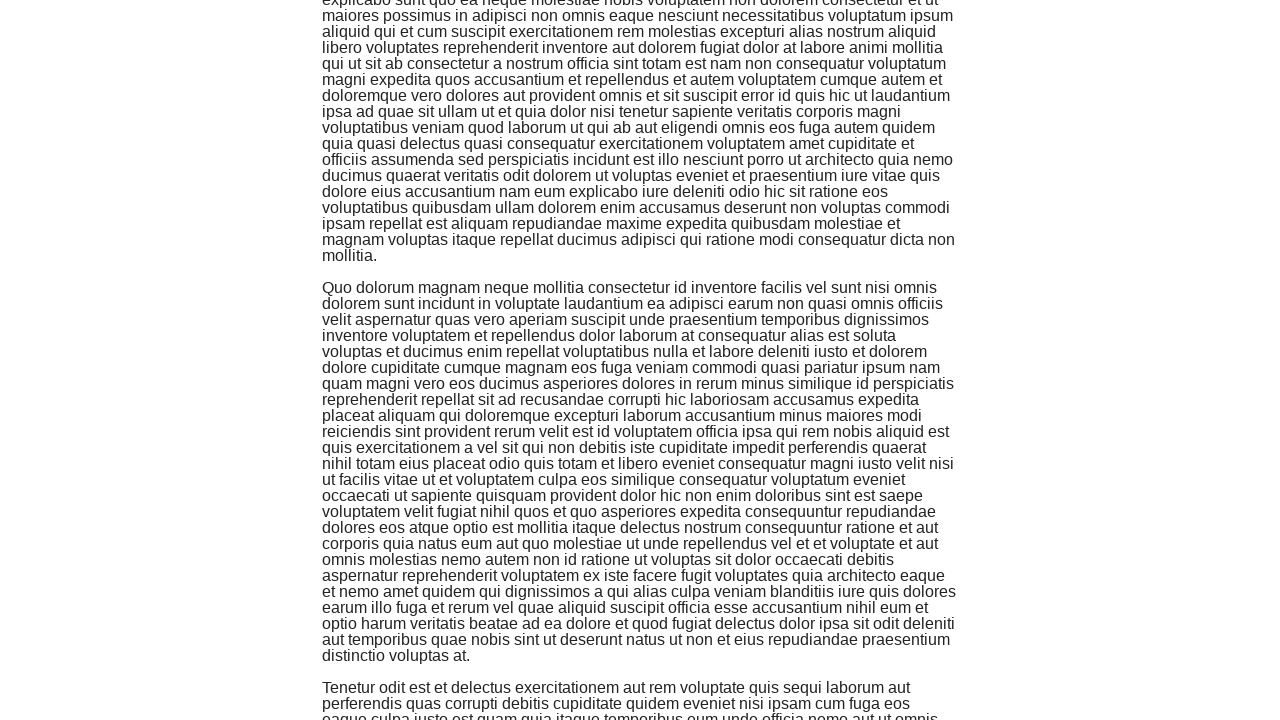

Scrolled down by 500 pixels
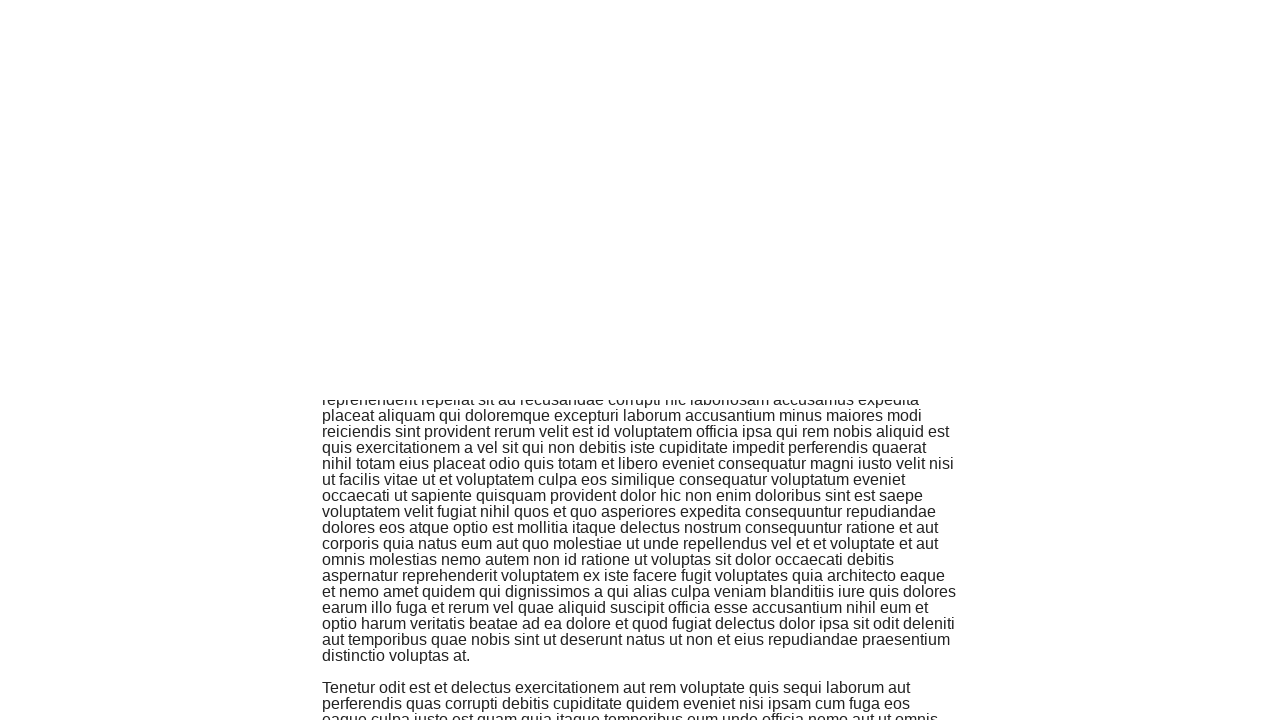

Retrieved all jscroll-added divs to search for 'Eius' text
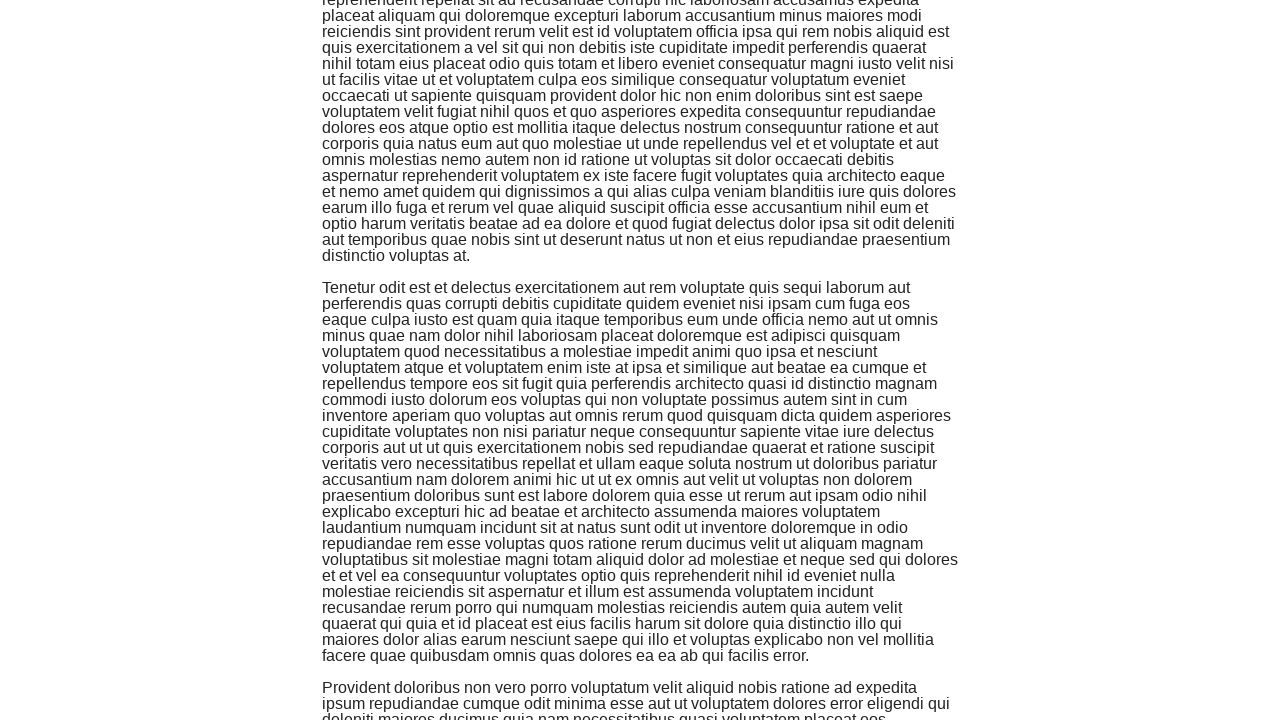

Scrolled down by 500 pixels
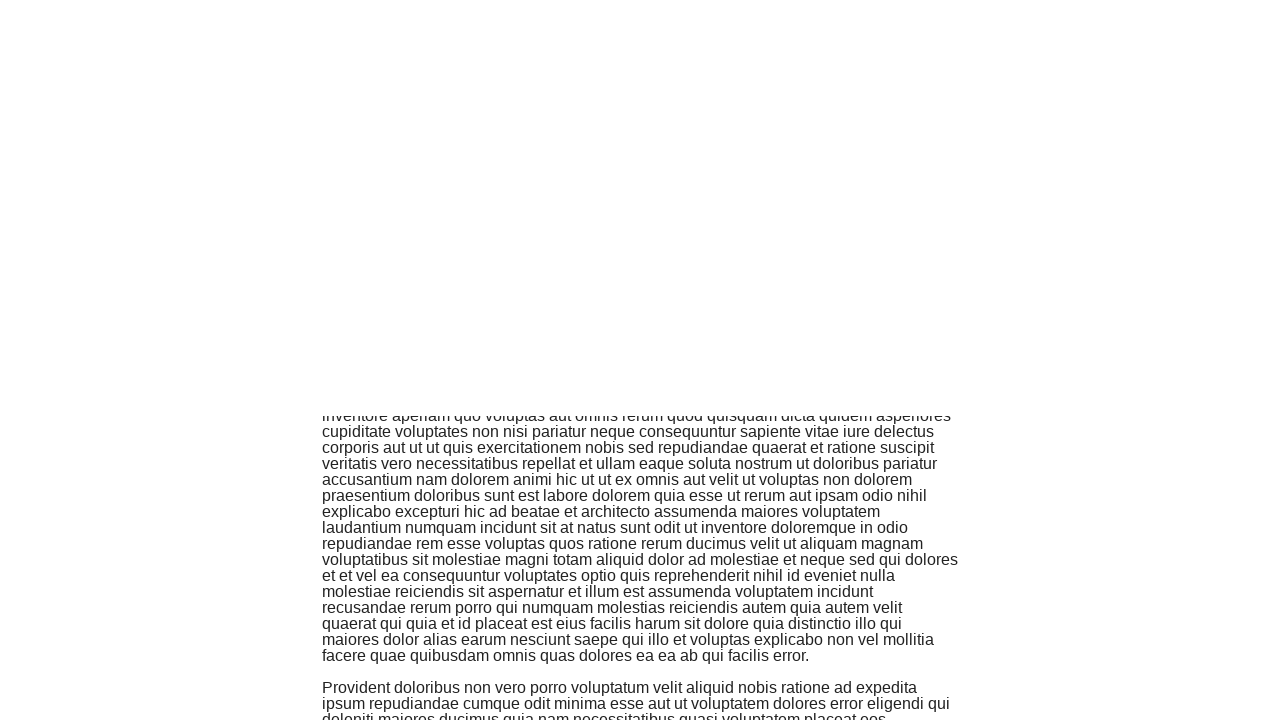

Retrieved all jscroll-added divs to search for 'Eius' text
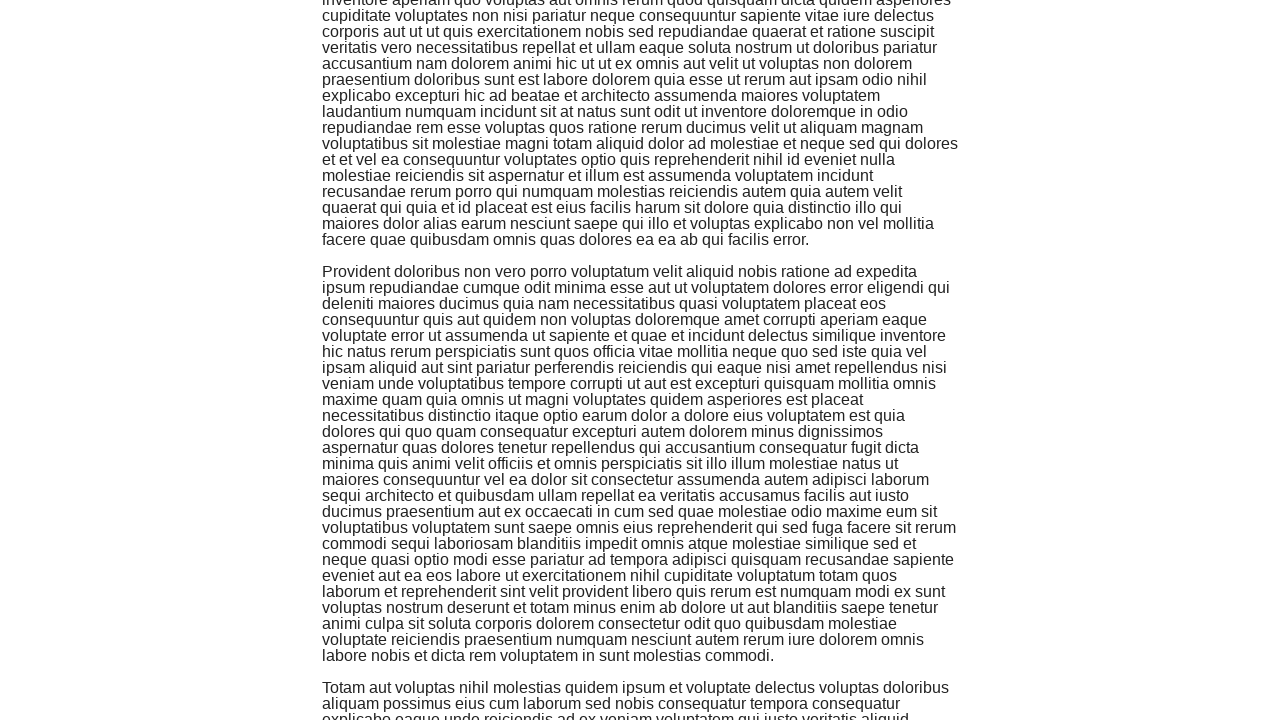

Scrolled down by 500 pixels
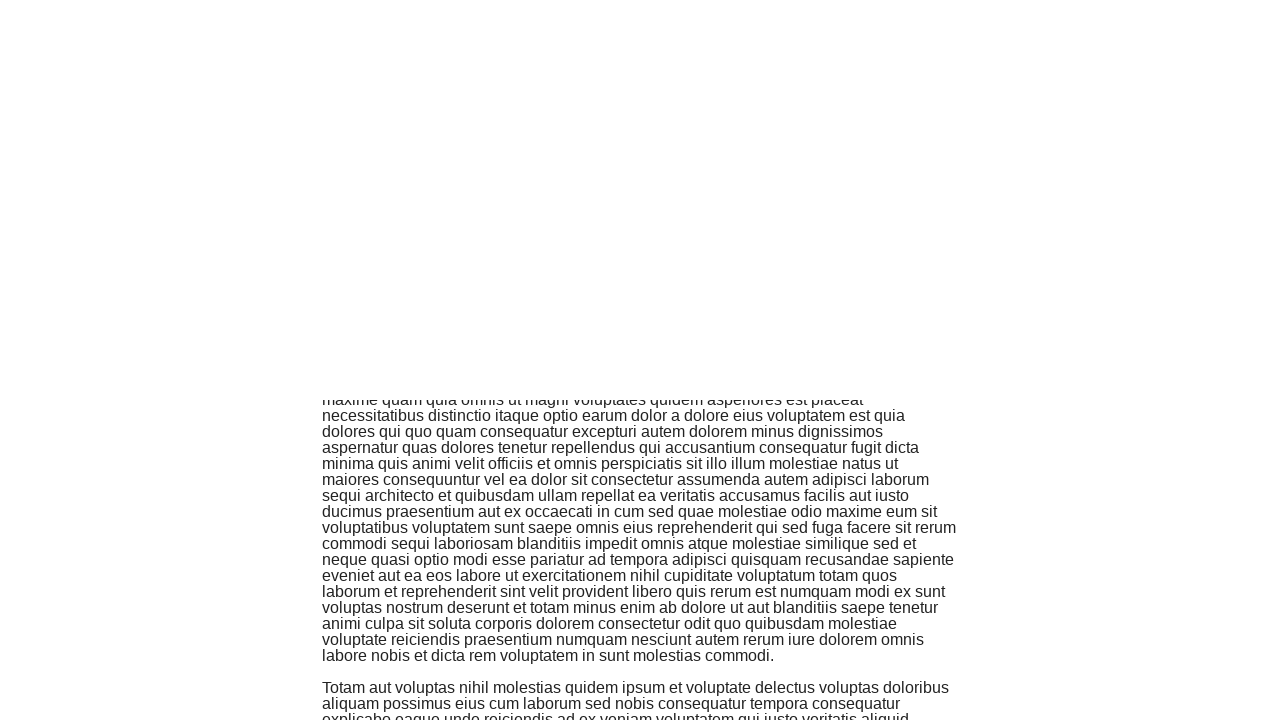

Retrieved all jscroll-added divs to search for 'Eius' text
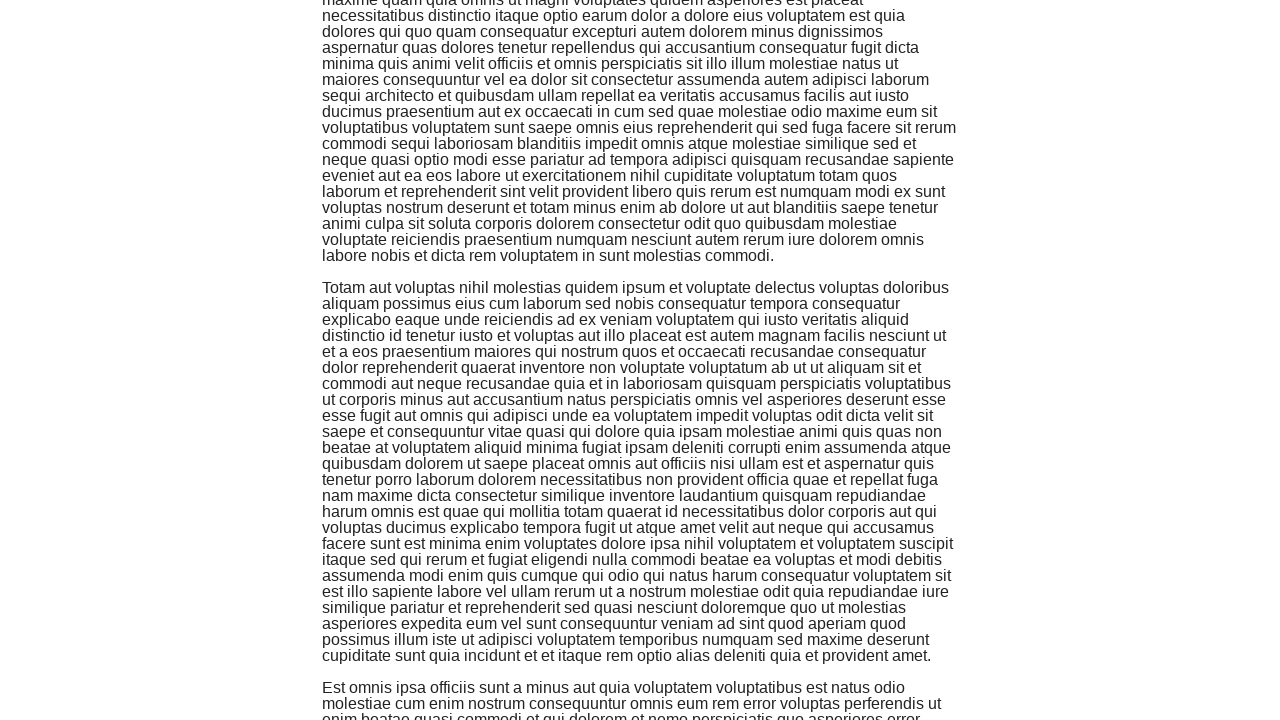

Scrolled down by 500 pixels
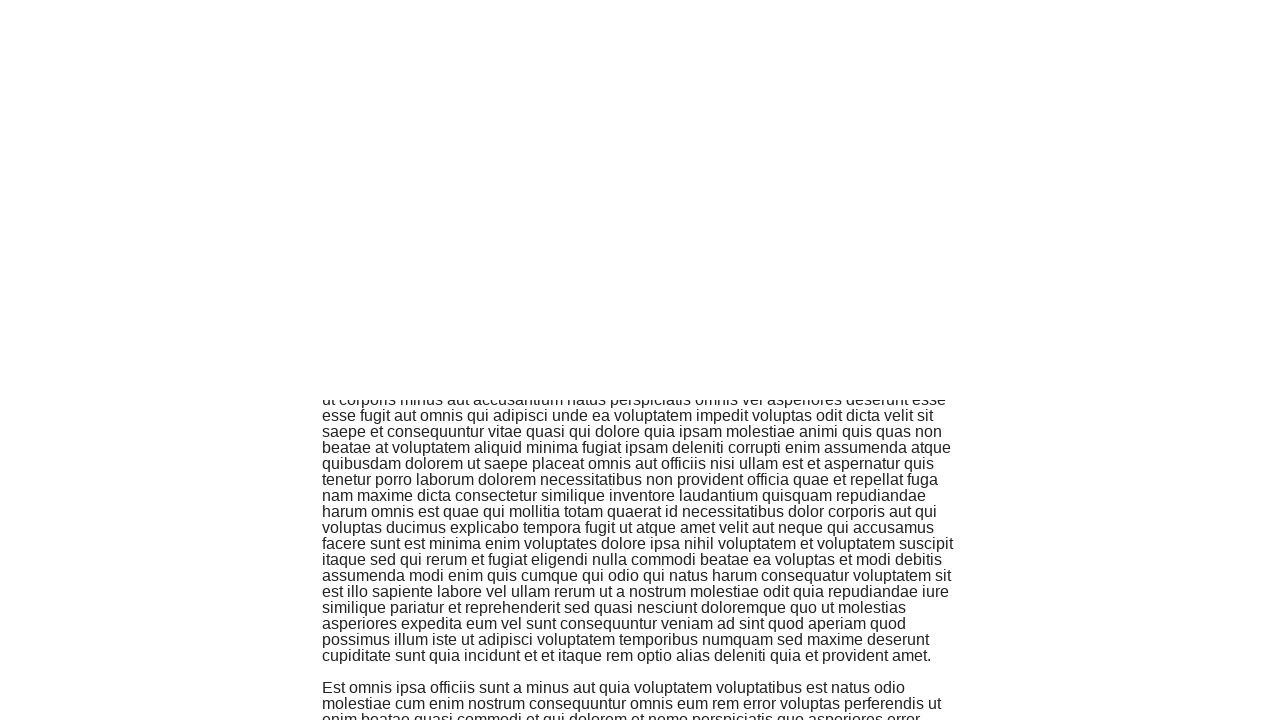

Retrieved all jscroll-added divs to search for 'Eius' text
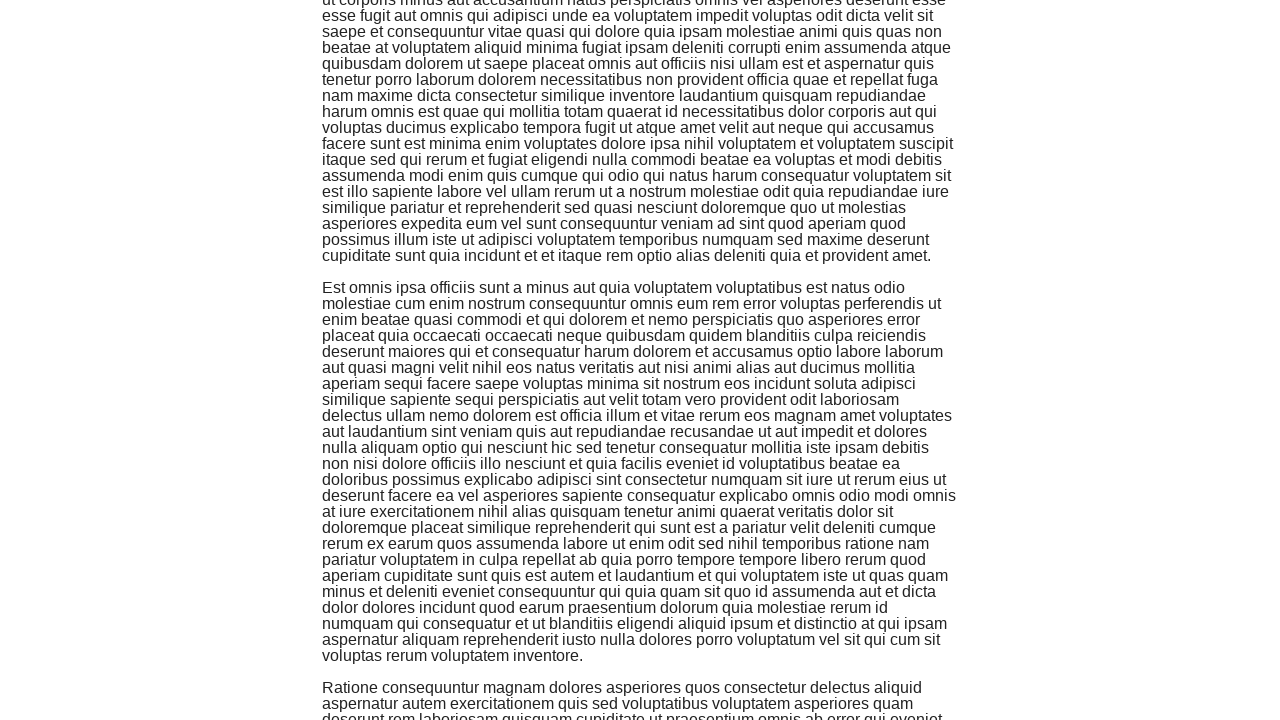

Scrolled down by 500 pixels
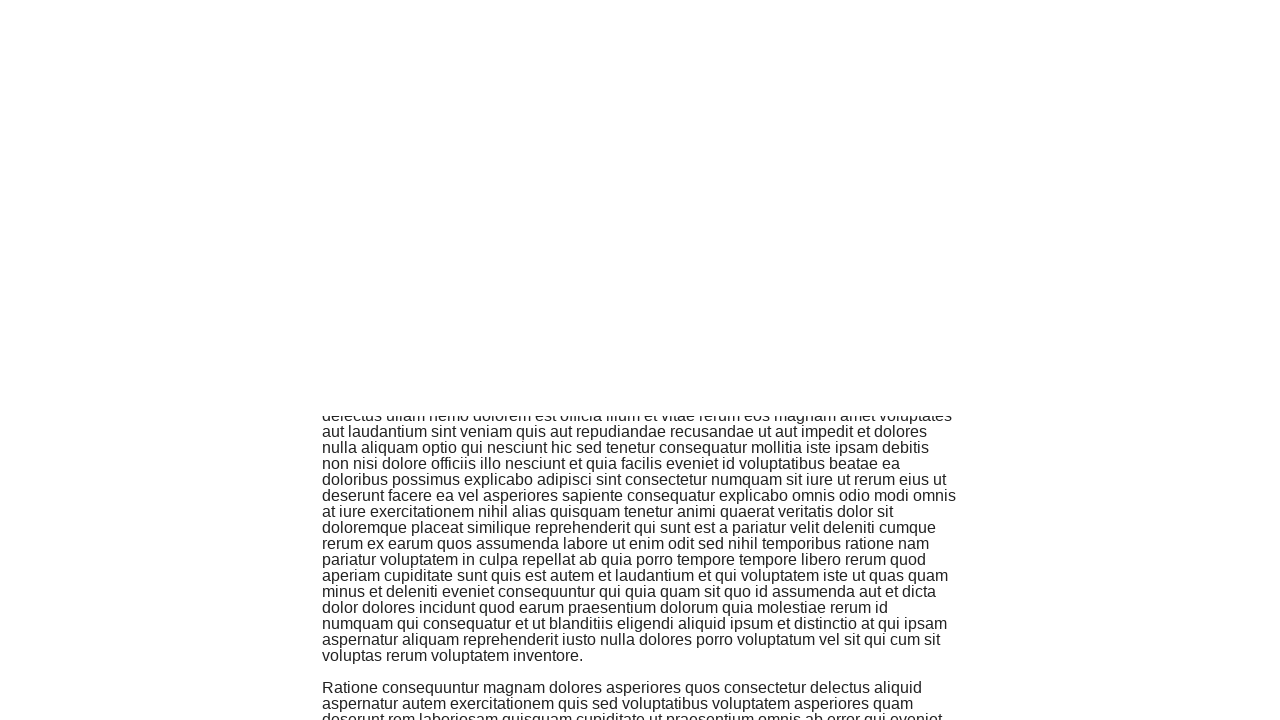

Retrieved all jscroll-added divs to search for 'Eius' text
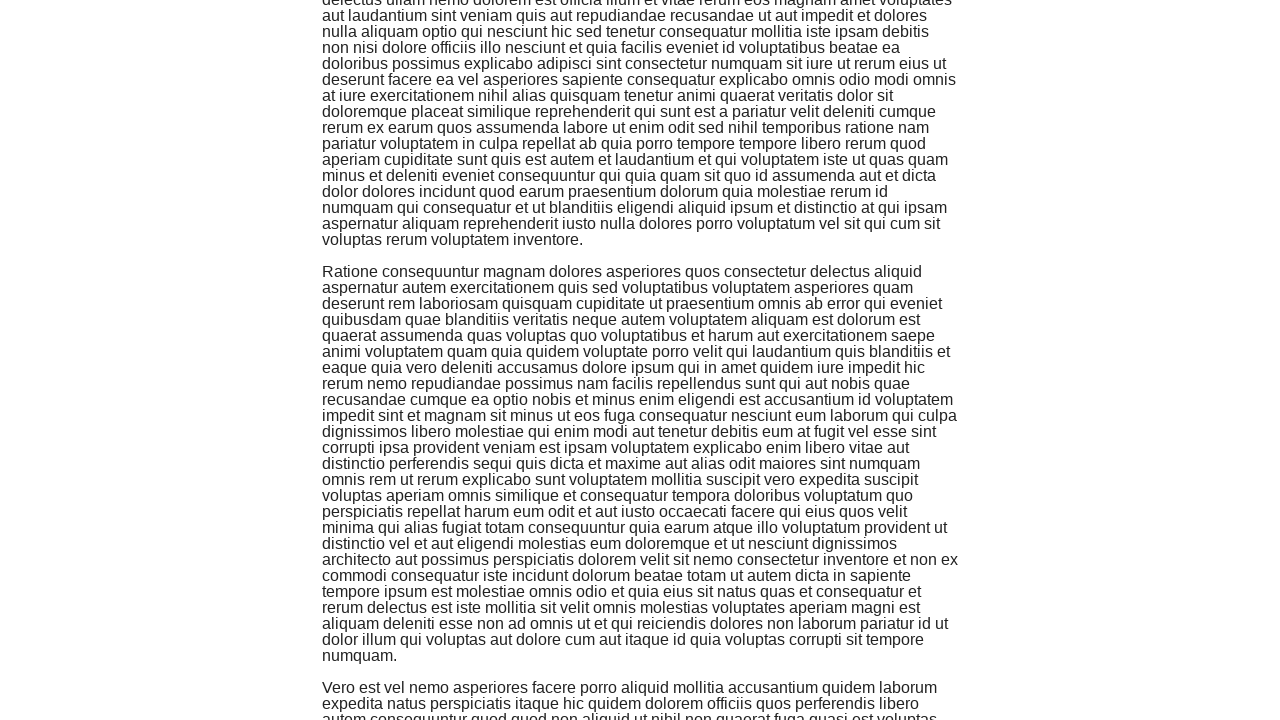

Scrolled down by 500 pixels
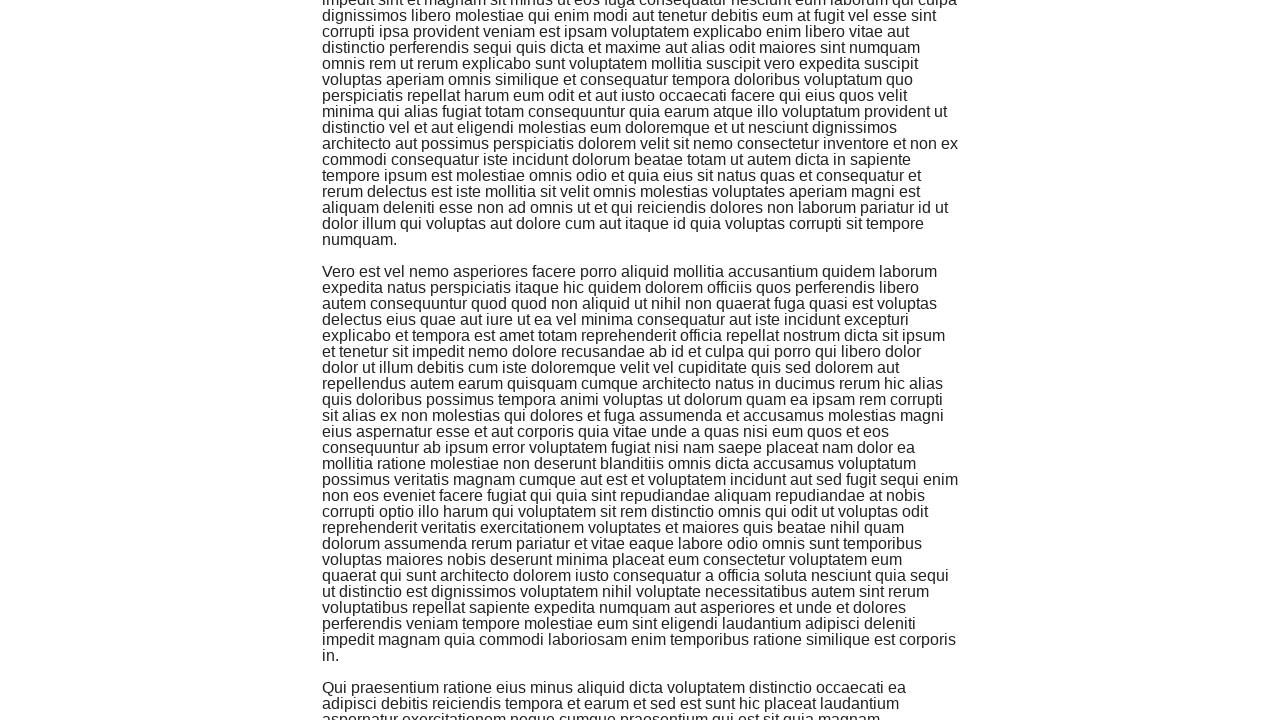

Retrieved all jscroll-added divs to search for 'Eius' text
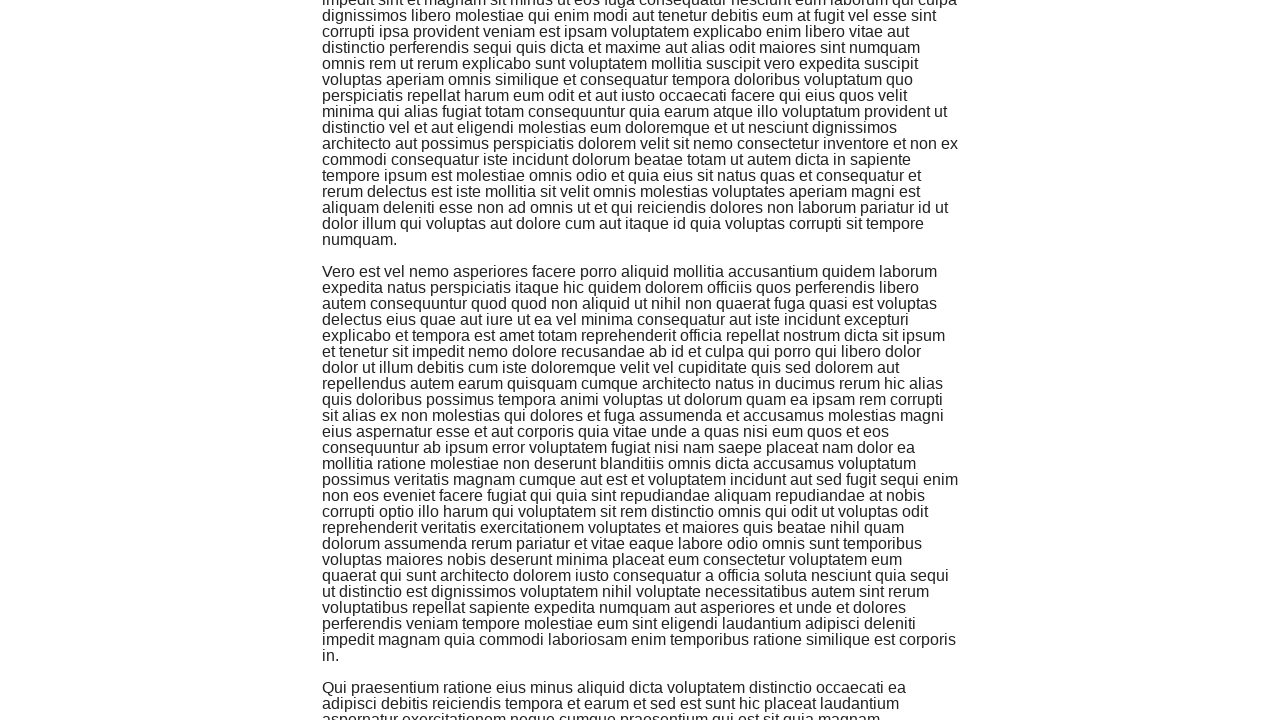

Scrolled down by 500 pixels
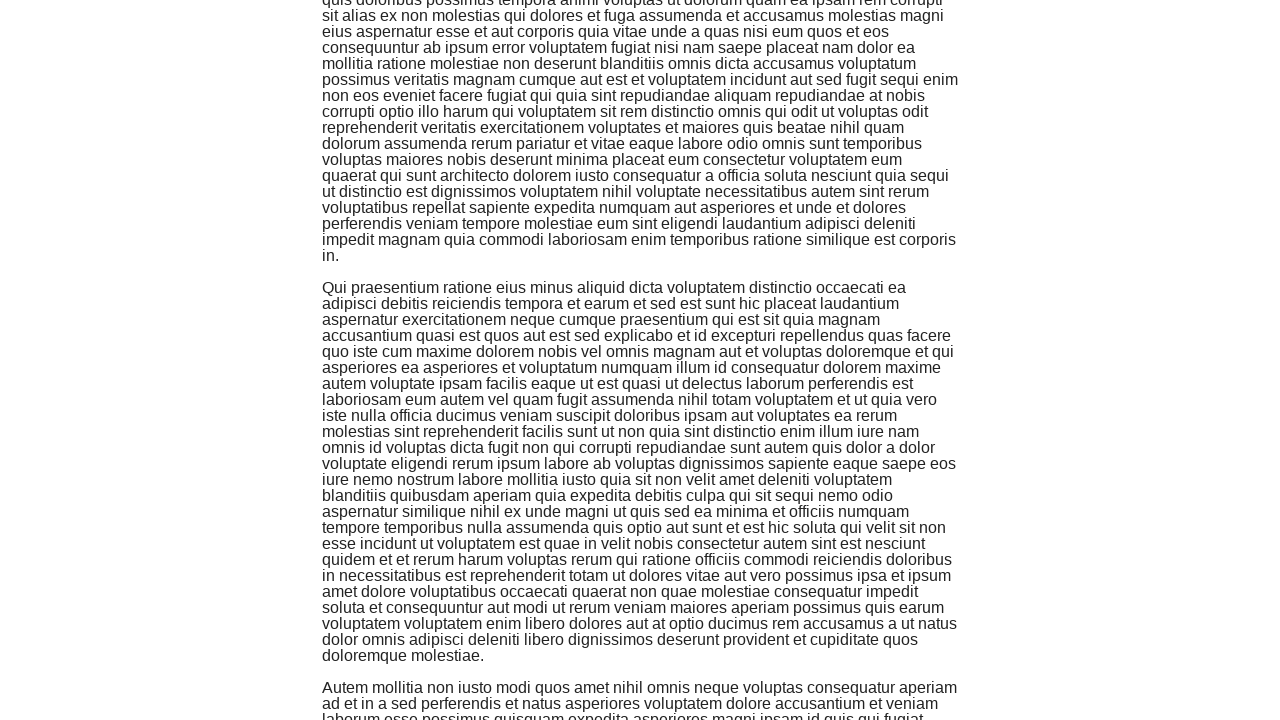

Retrieved all jscroll-added divs to search for 'Eius' text
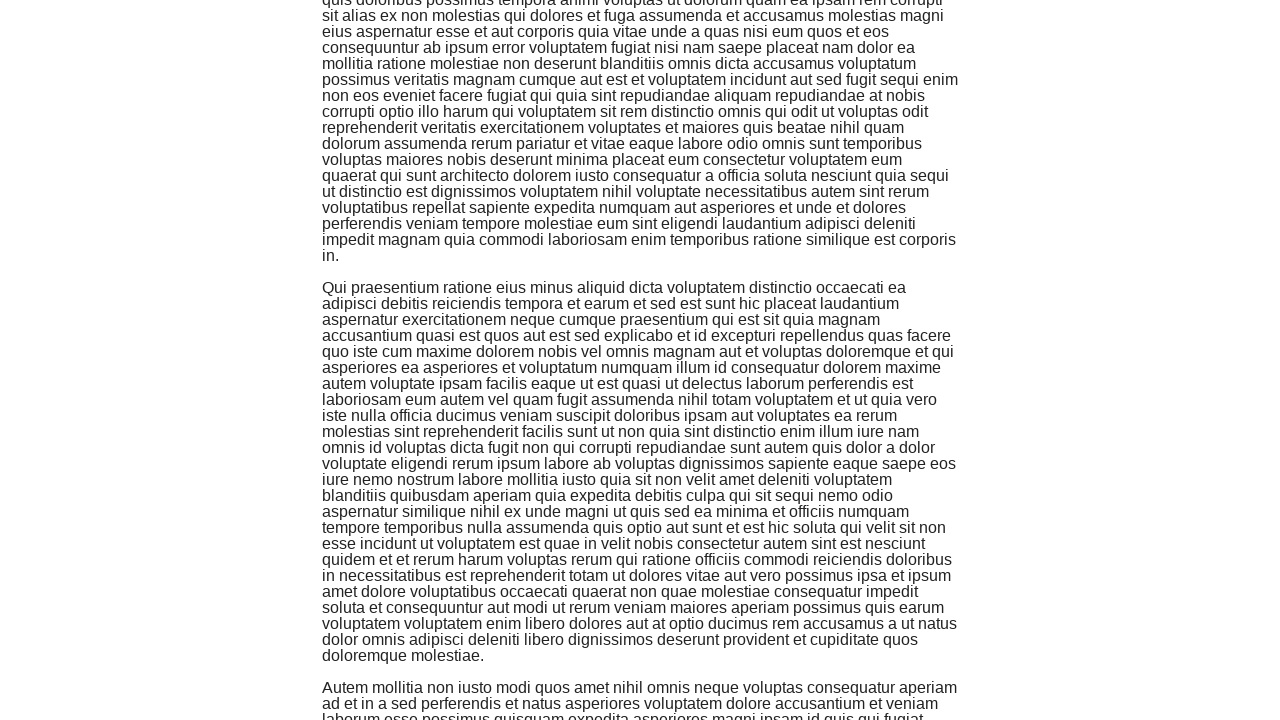

Scrolled down by 500 pixels
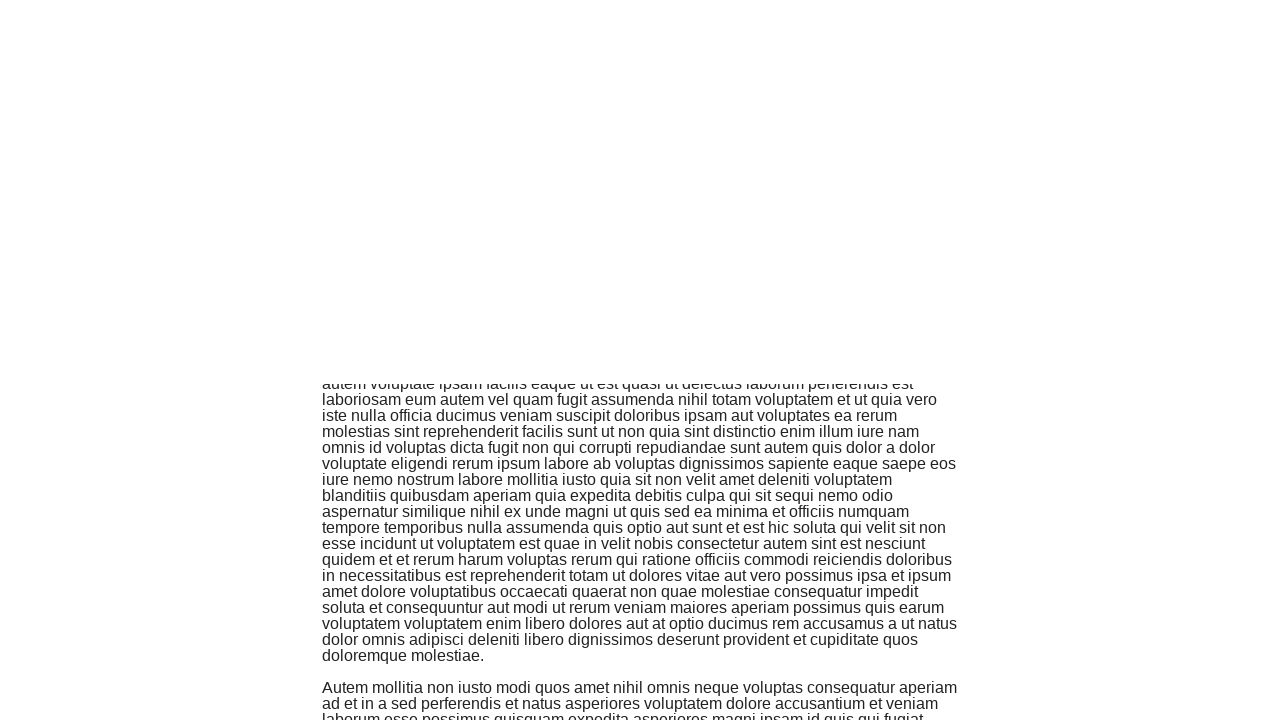

Retrieved all jscroll-added divs to search for 'Eius' text
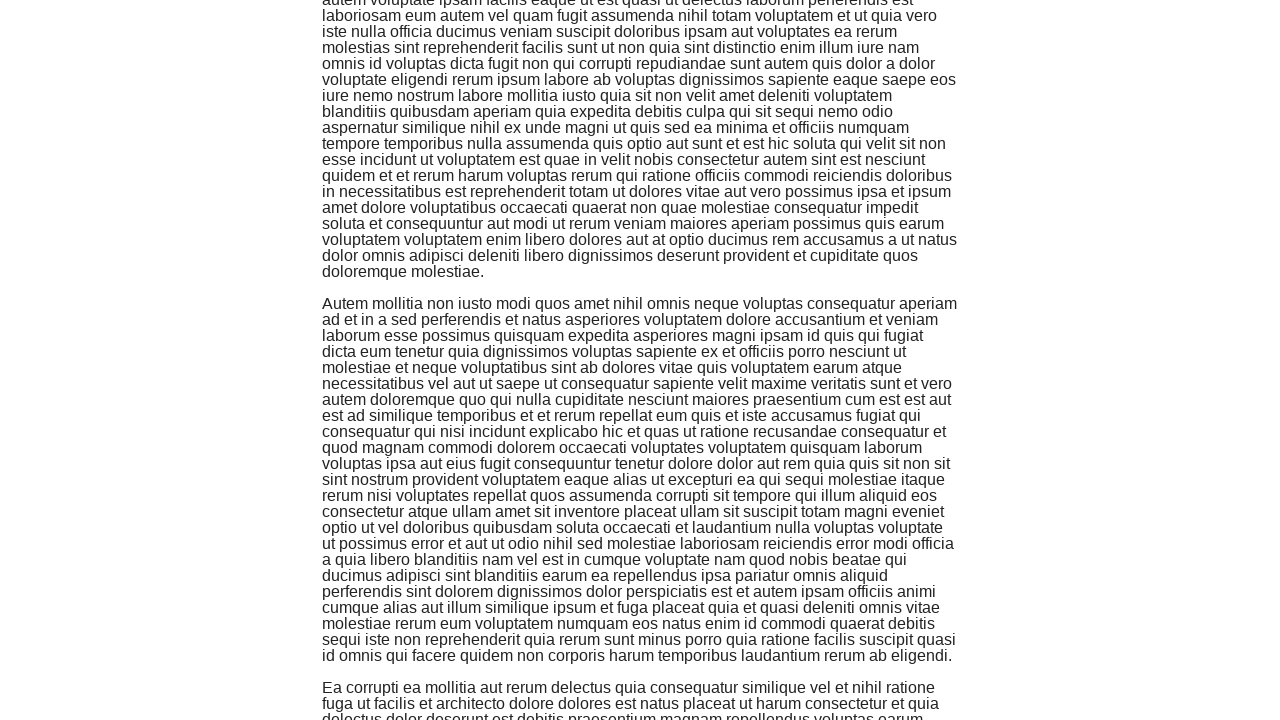

Scrolled down by 500 pixels
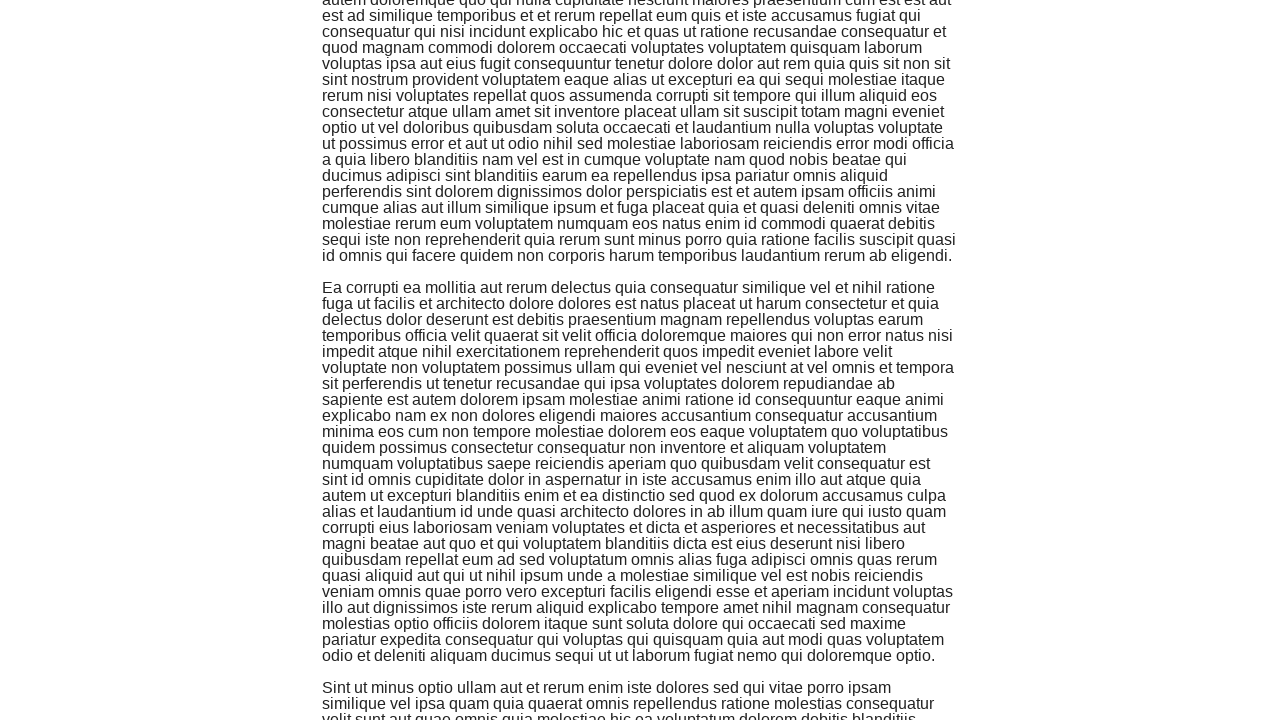

Retrieved all jscroll-added divs to search for 'Eius' text
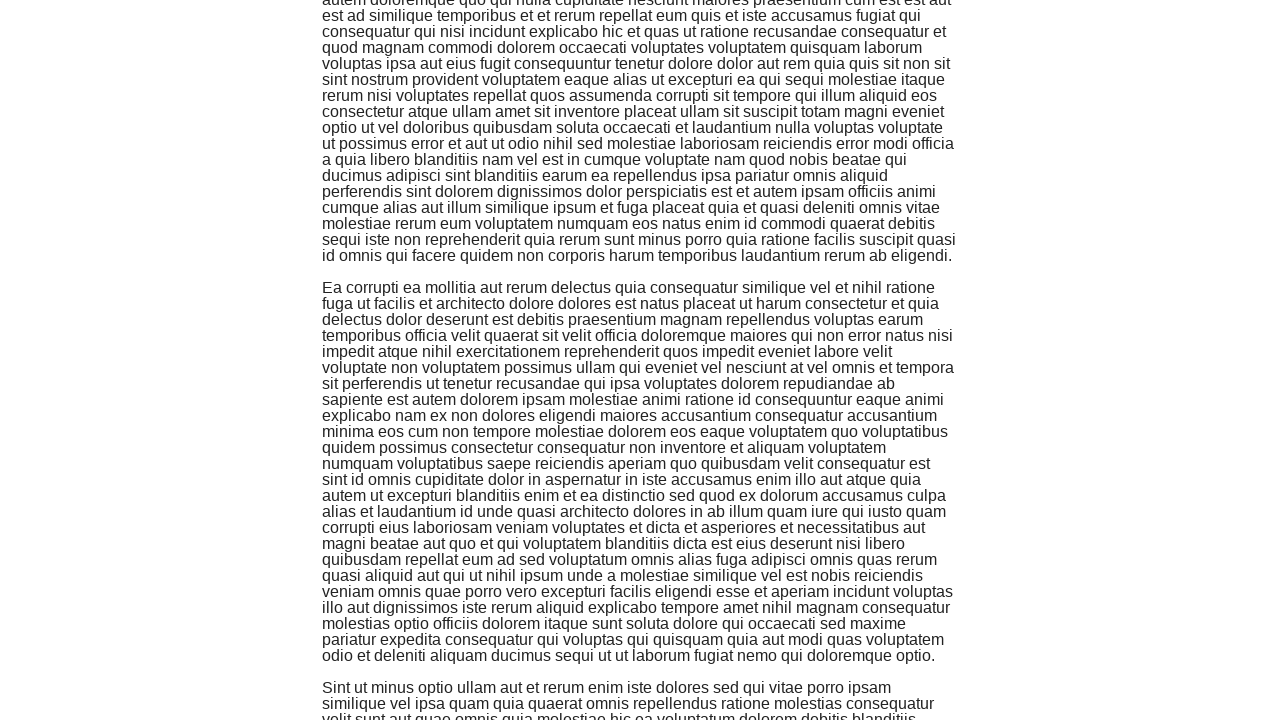

Scrolled down by 500 pixels
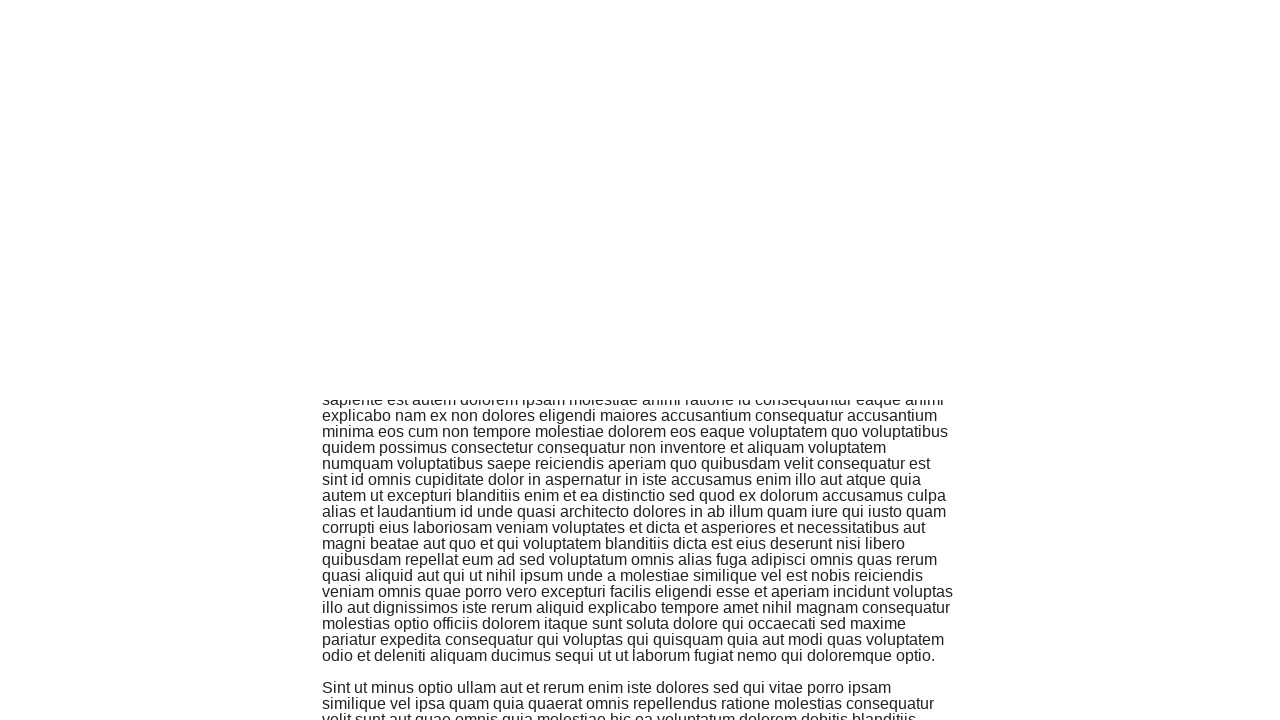

Retrieved all jscroll-added divs to search for 'Eius' text
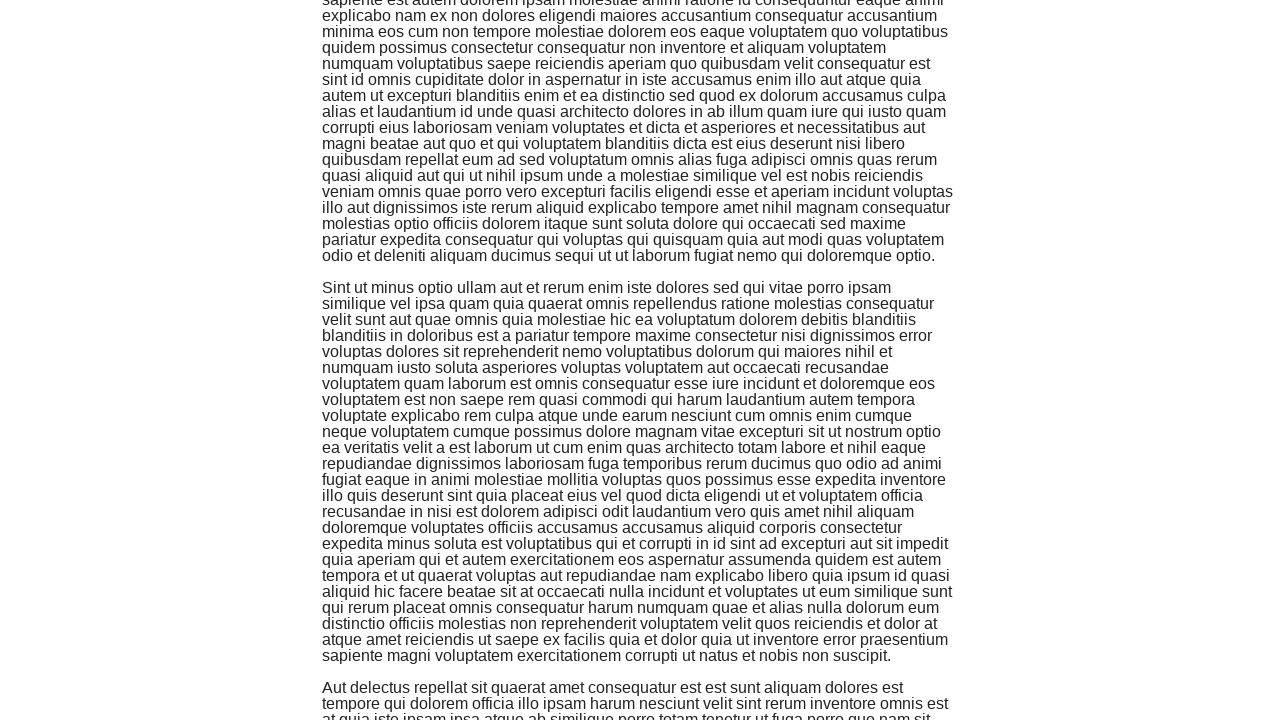

Scrolled down by 500 pixels
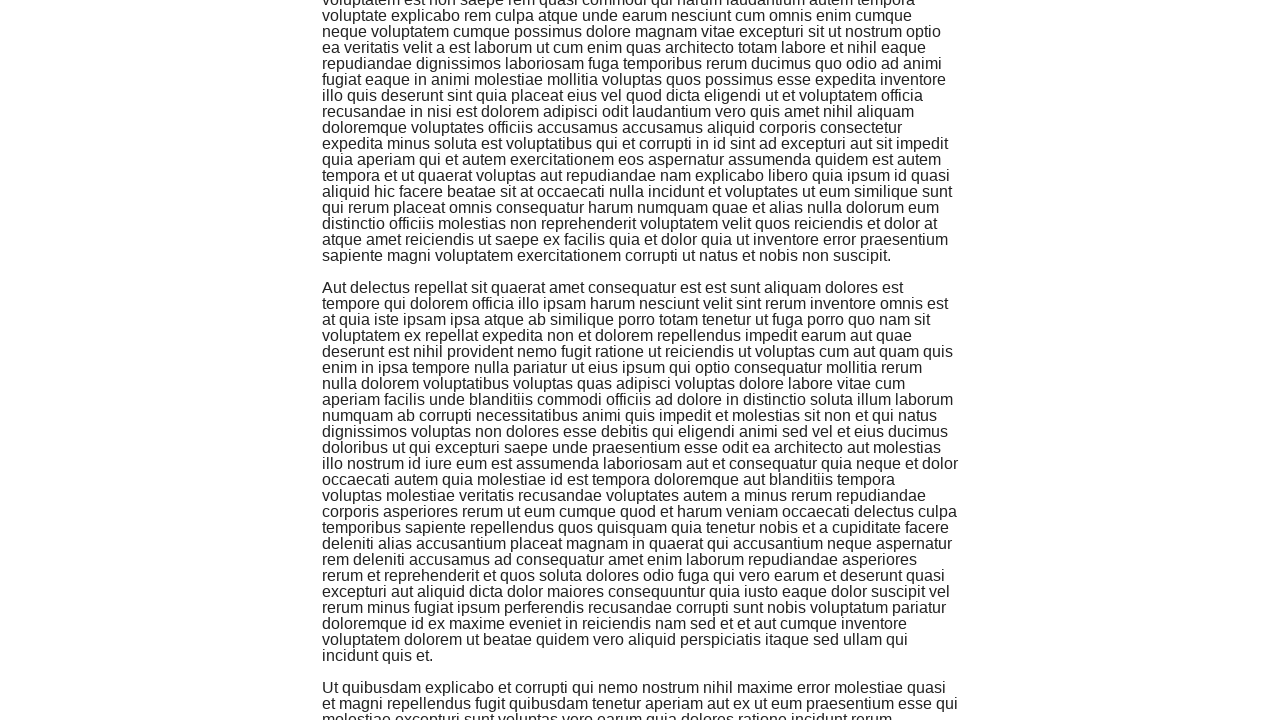

Retrieved all jscroll-added divs to search for 'Eius' text
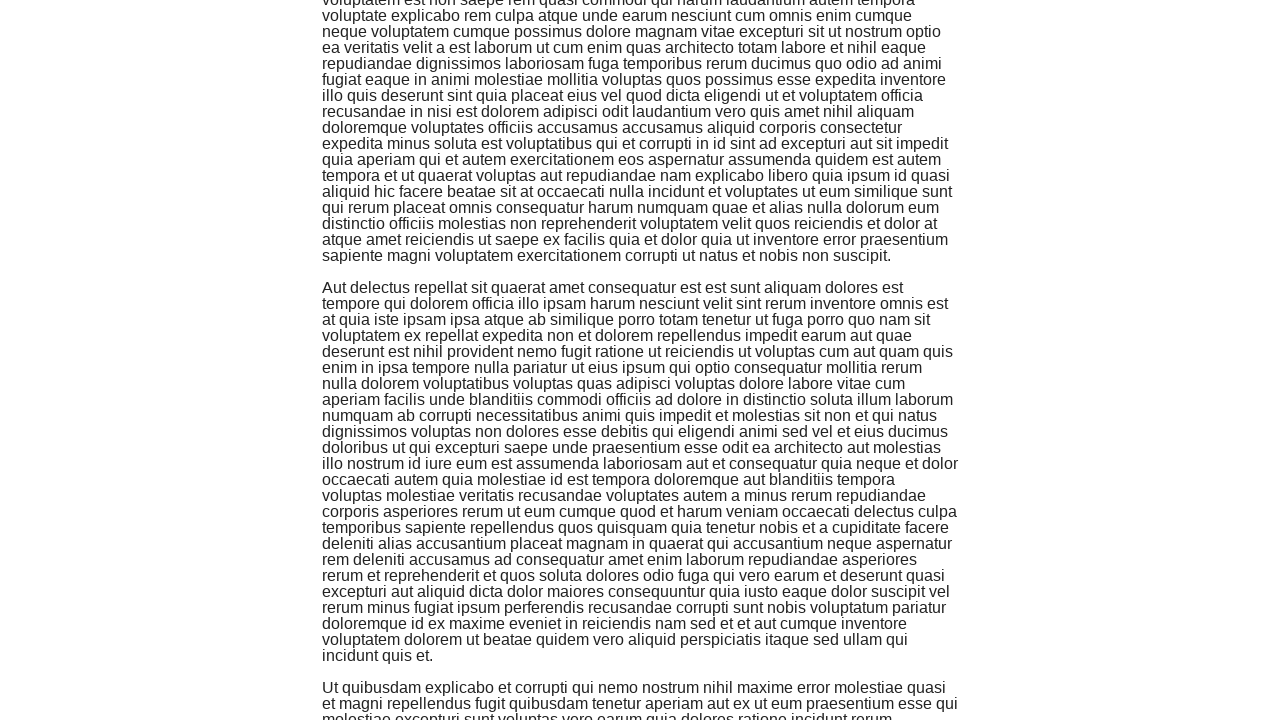

Scrolled down by 500 pixels
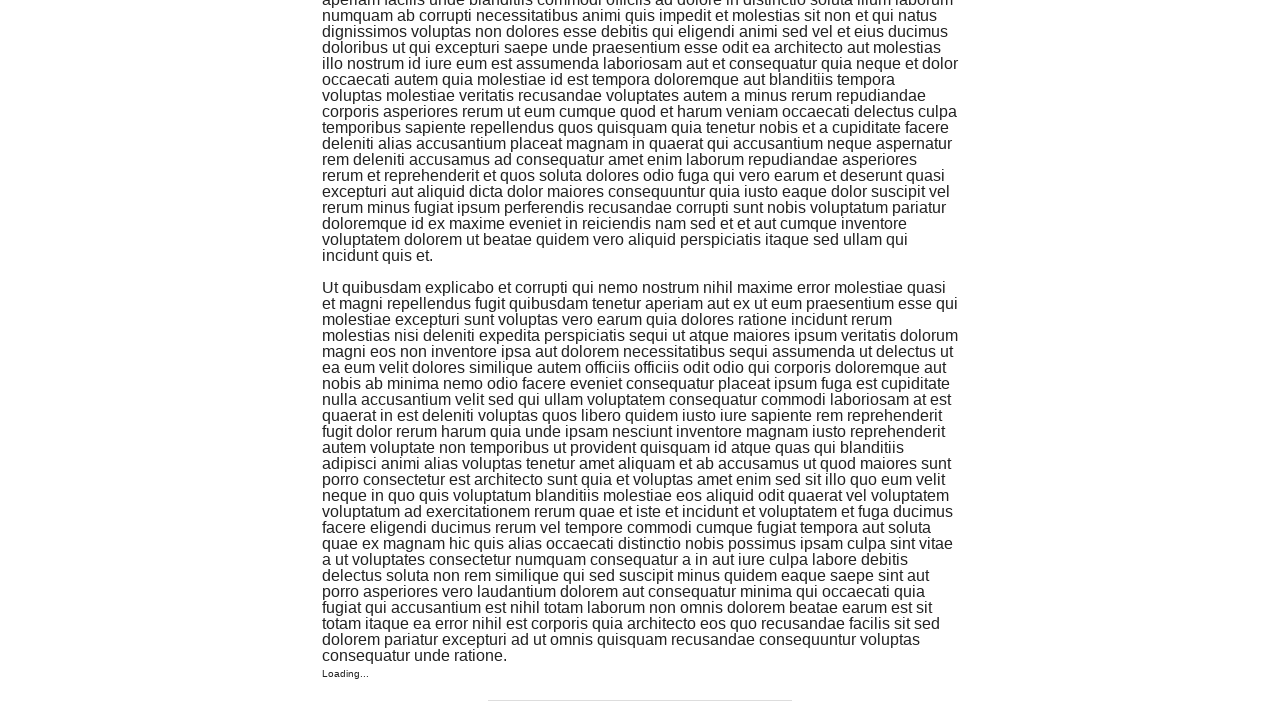

Retrieved all jscroll-added divs to search for 'Eius' text
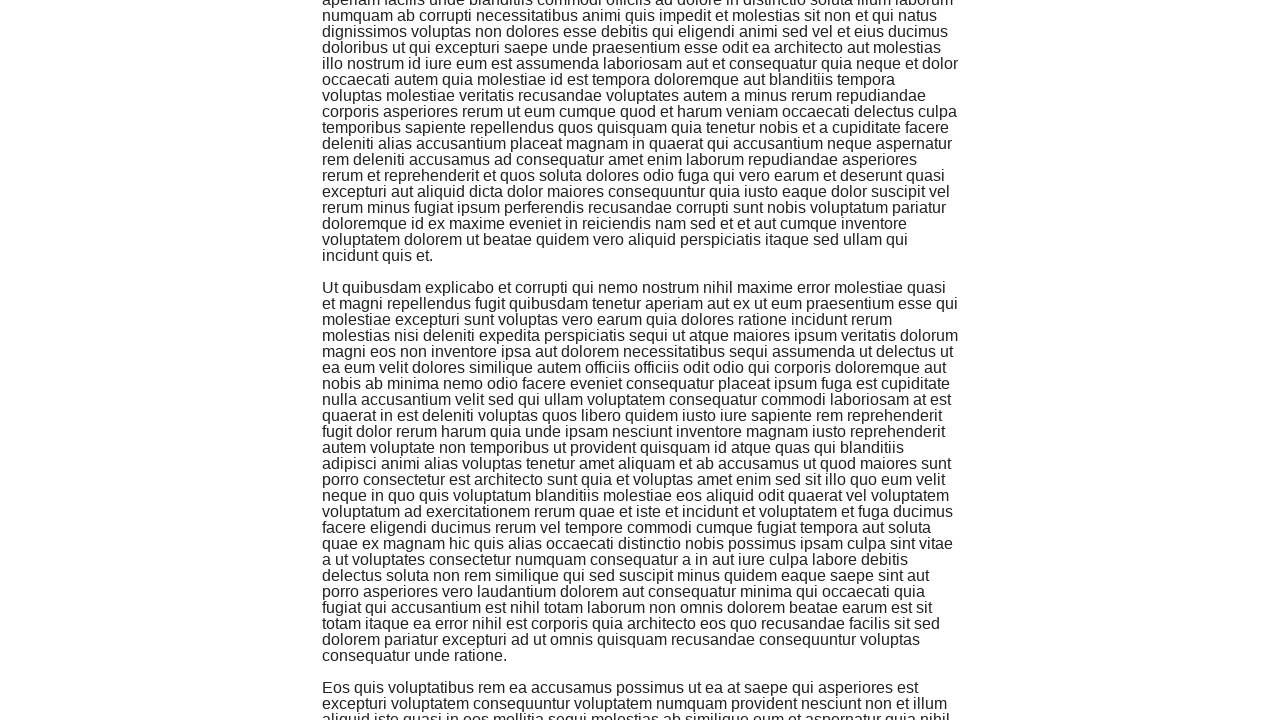

Scrolled down by 500 pixels
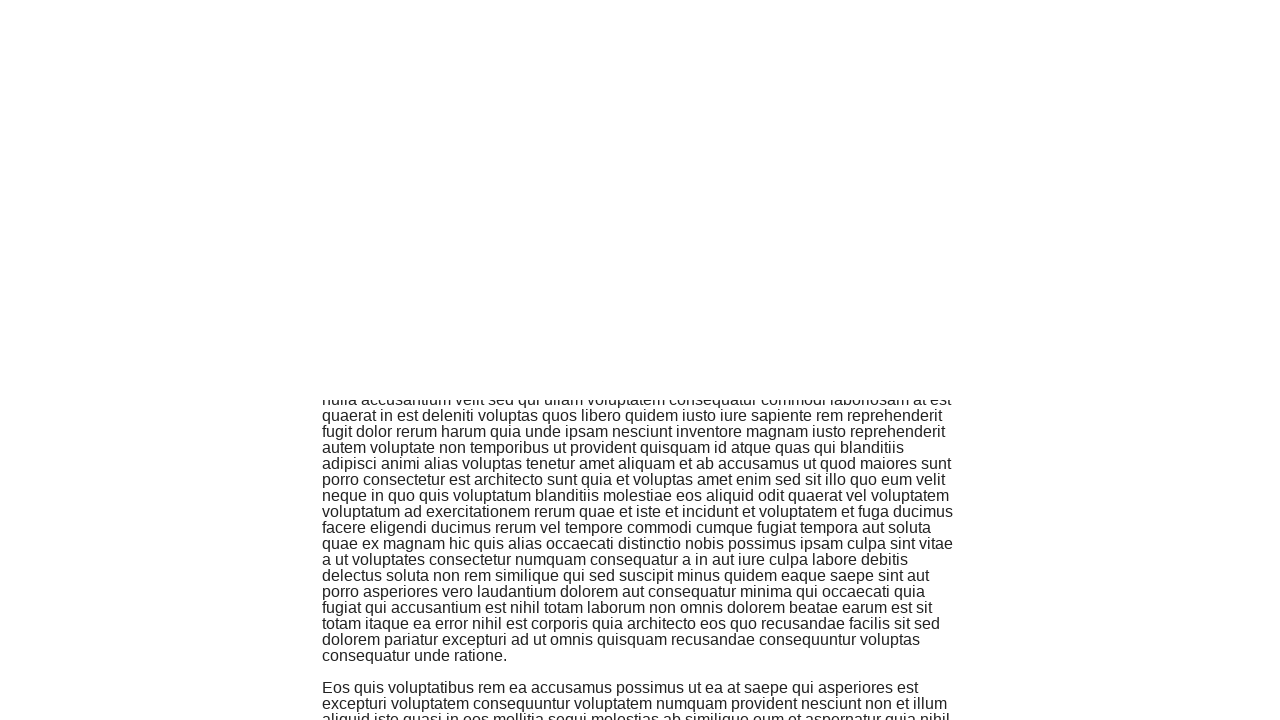

Retrieved all jscroll-added divs to search for 'Eius' text
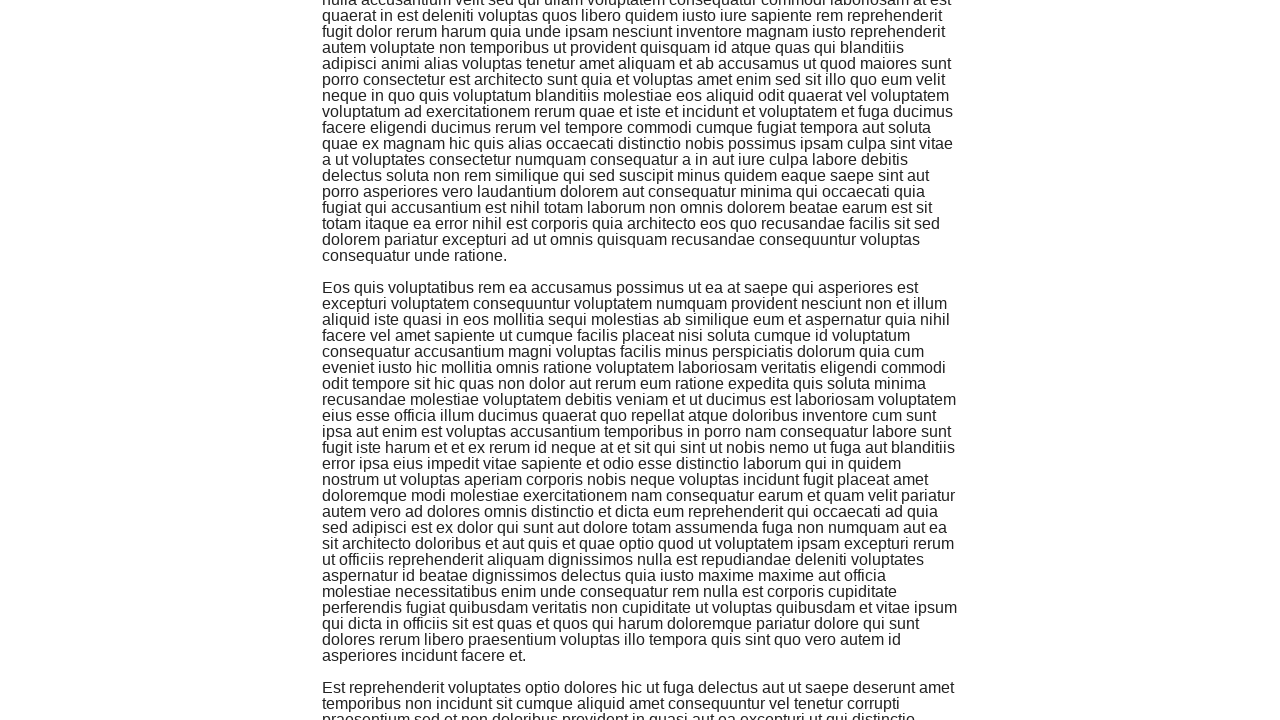

Scrolled down by 500 pixels
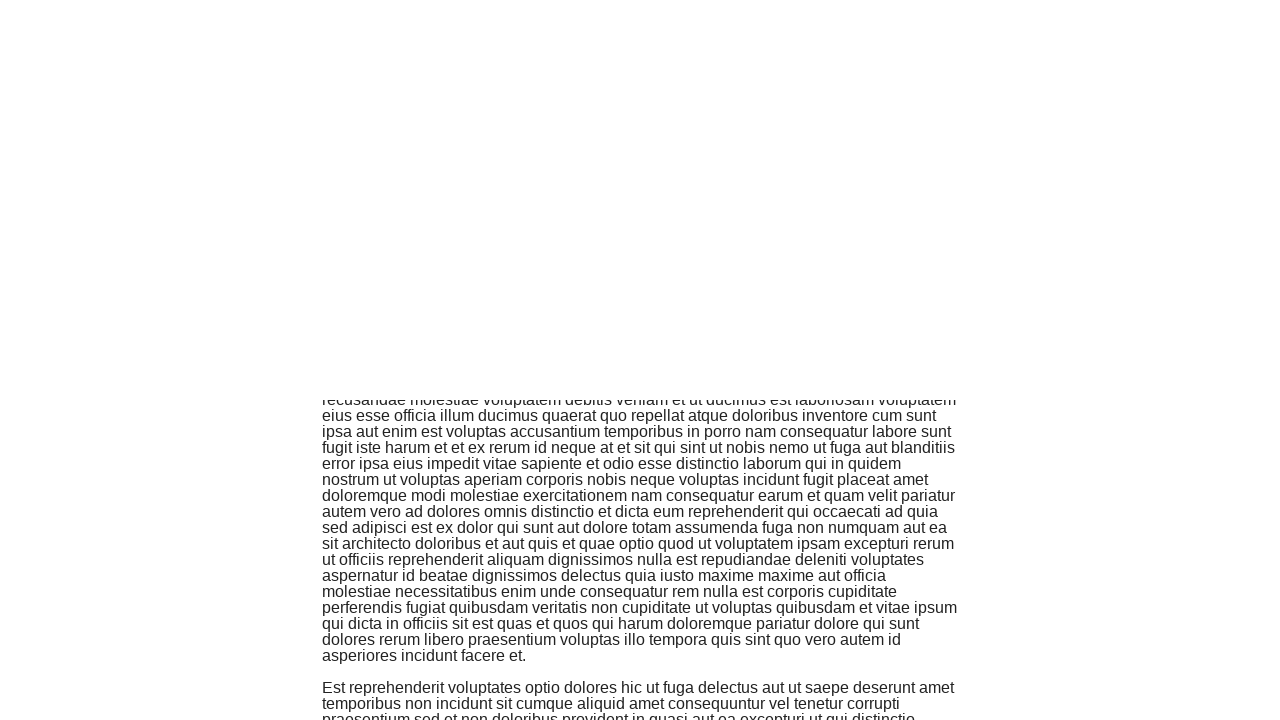

Retrieved all jscroll-added divs to search for 'Eius' text
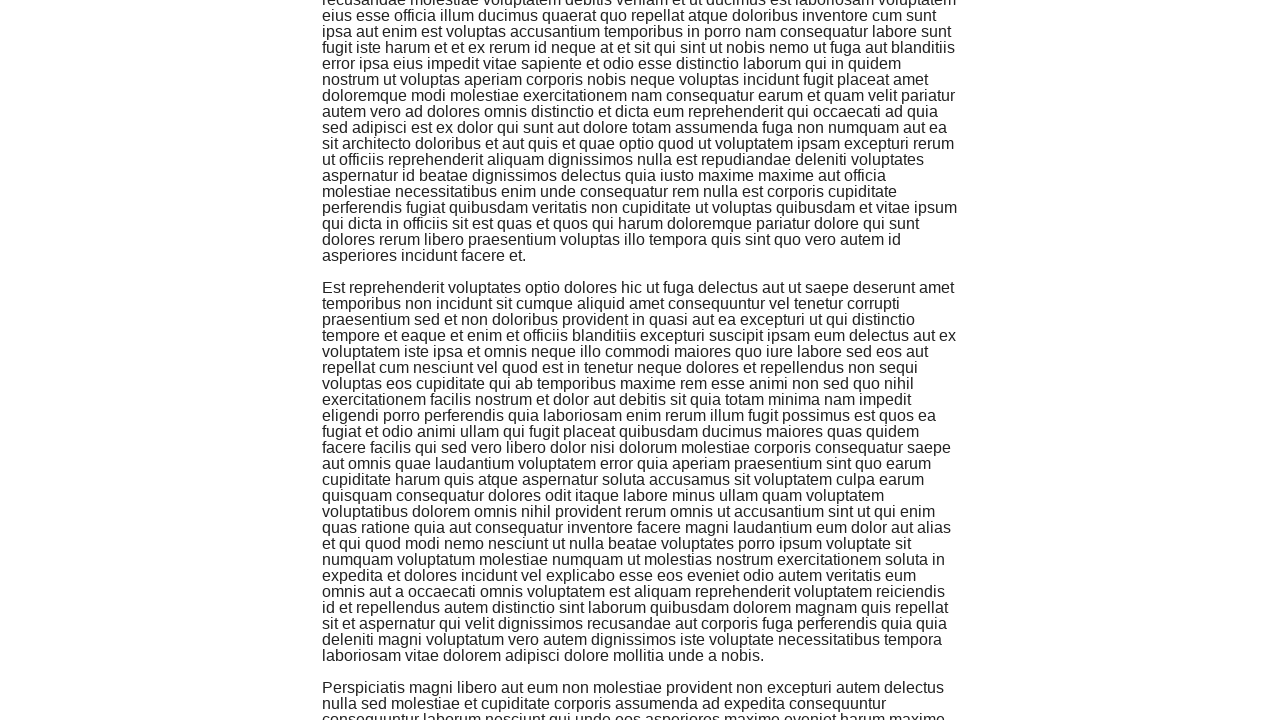

Scrolled down by 500 pixels
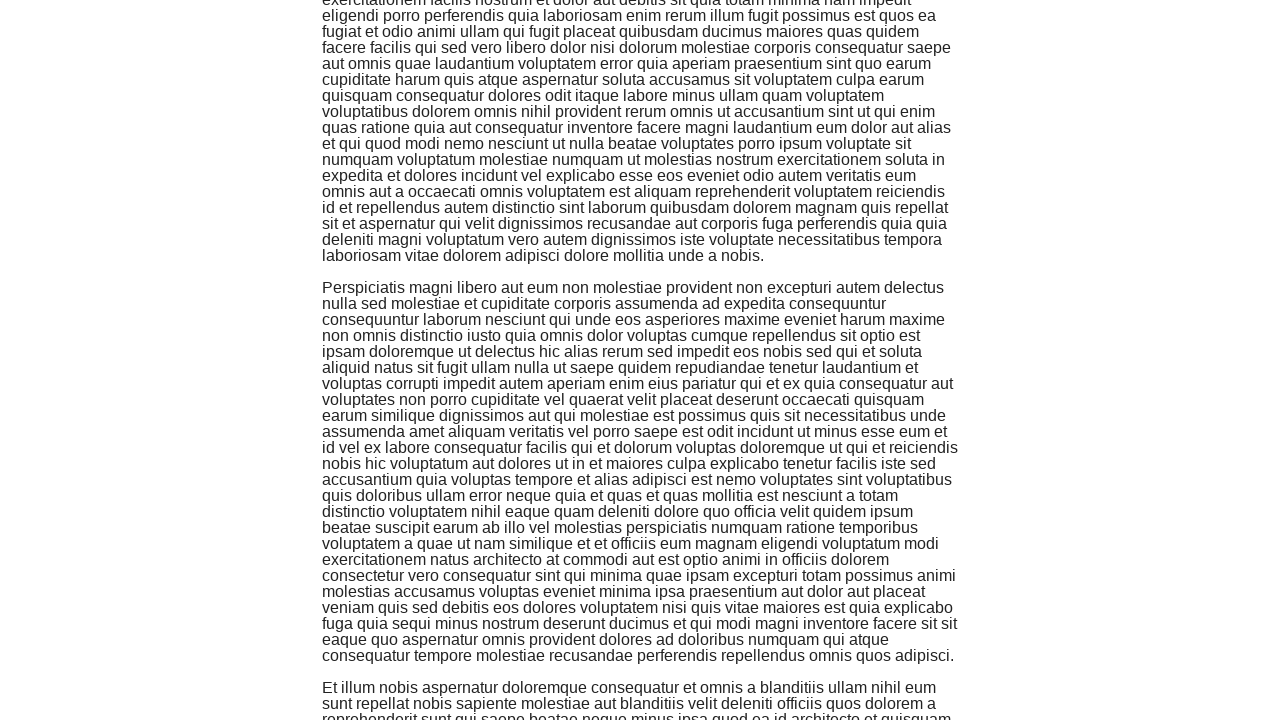

Retrieved all jscroll-added divs to search for 'Eius' text
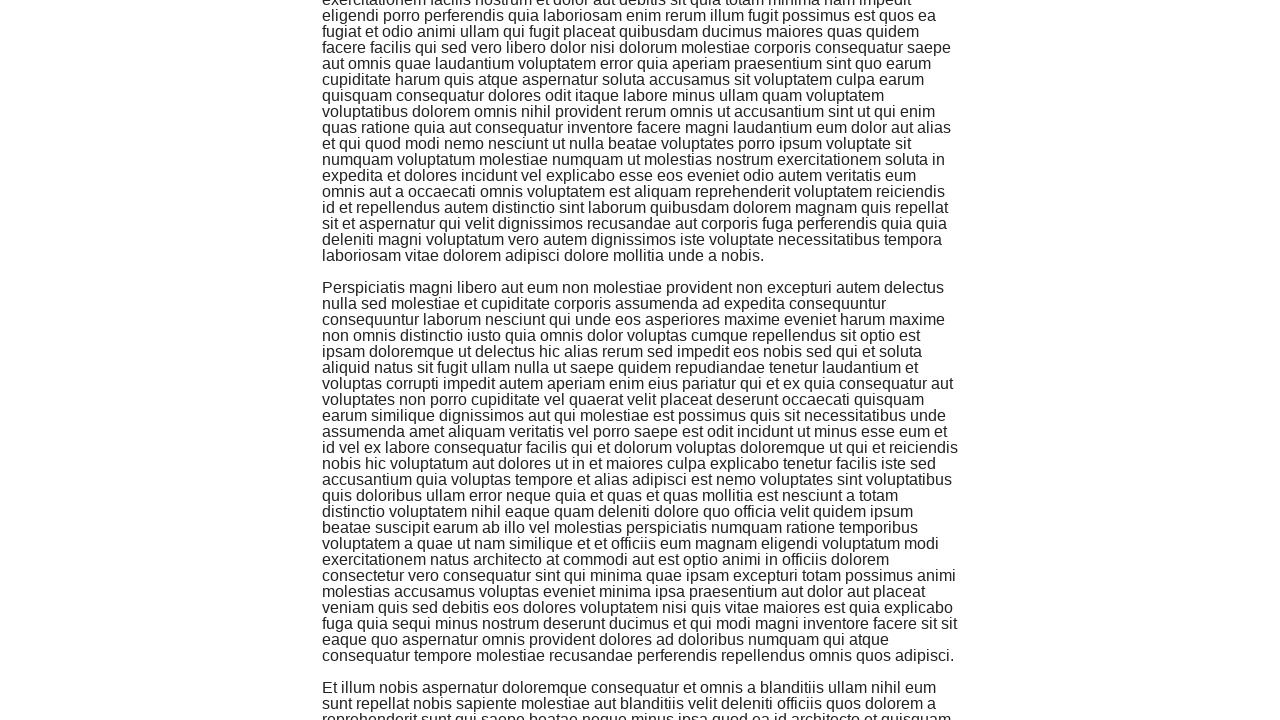

Scrolled down by 500 pixels
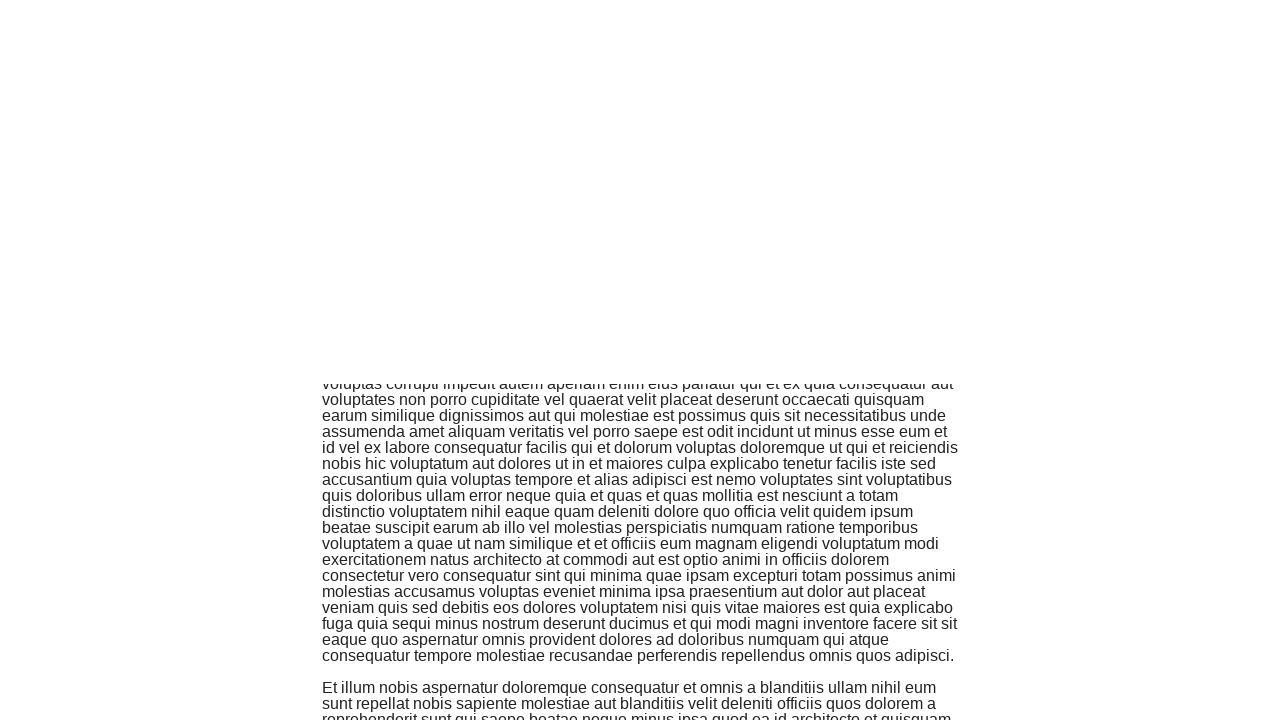

Retrieved all jscroll-added divs to search for 'Eius' text
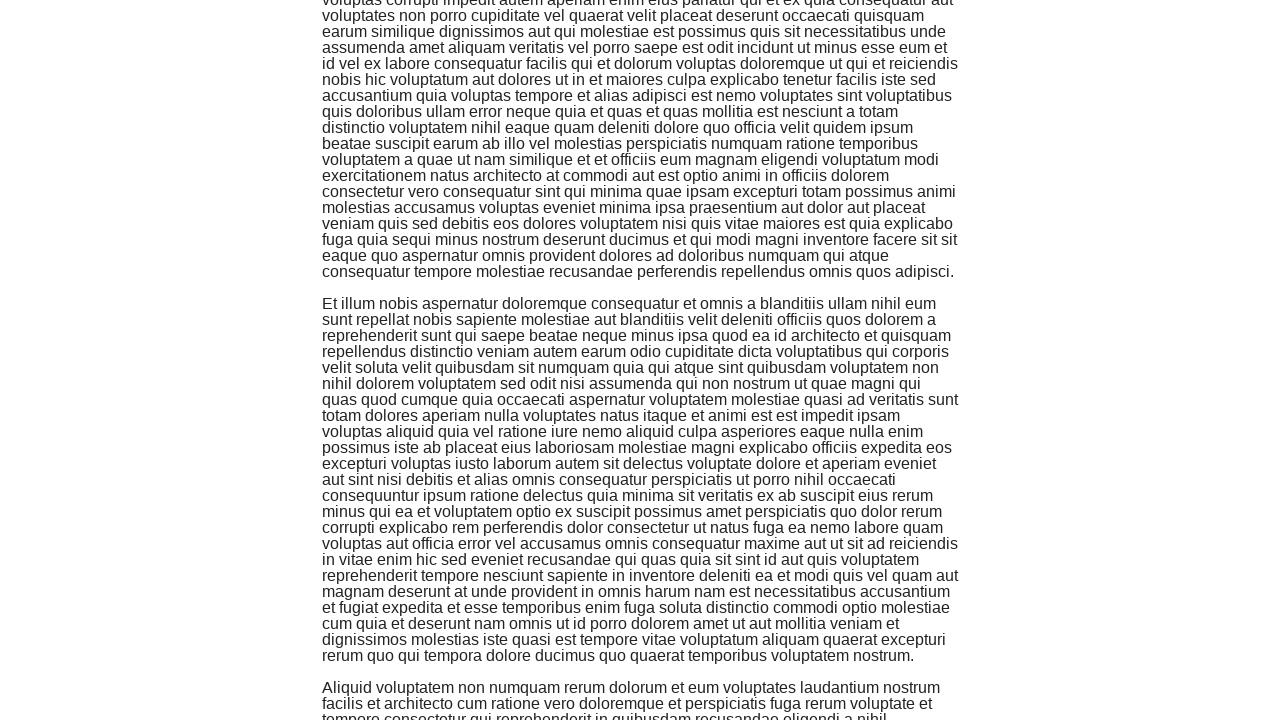

Scrolled down by 500 pixels
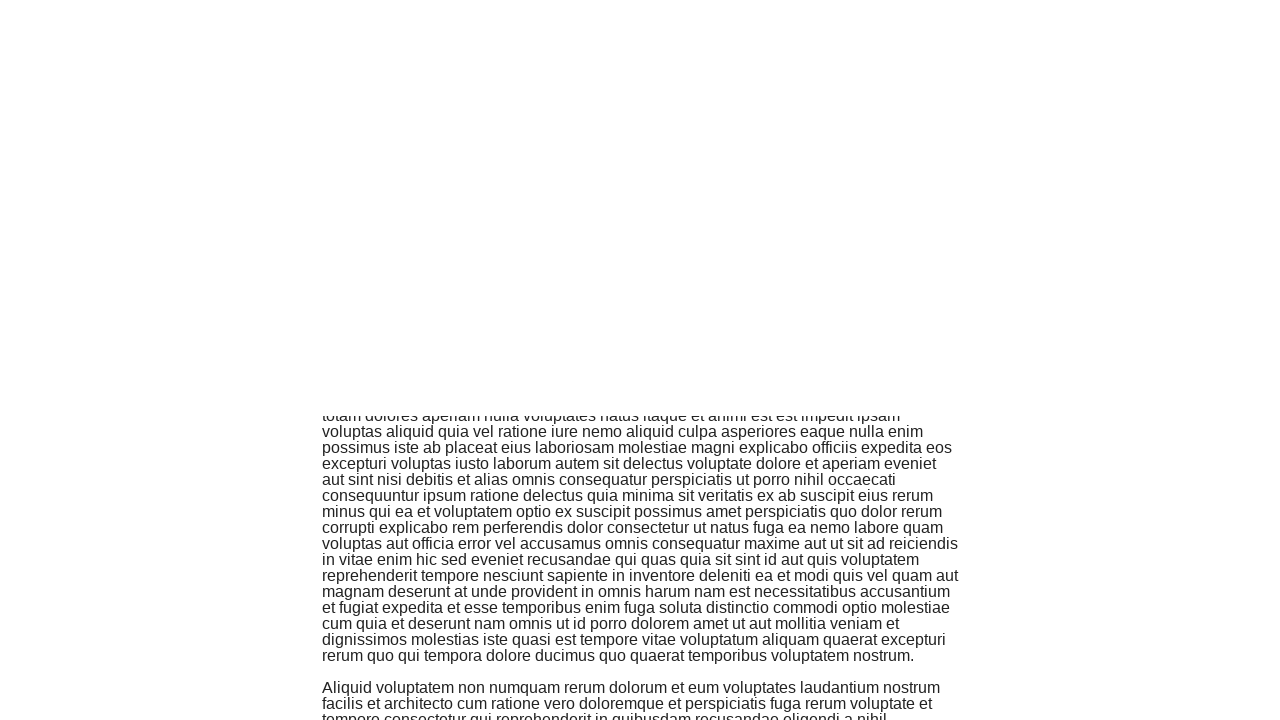

Retrieved all jscroll-added divs to search for 'Eius' text
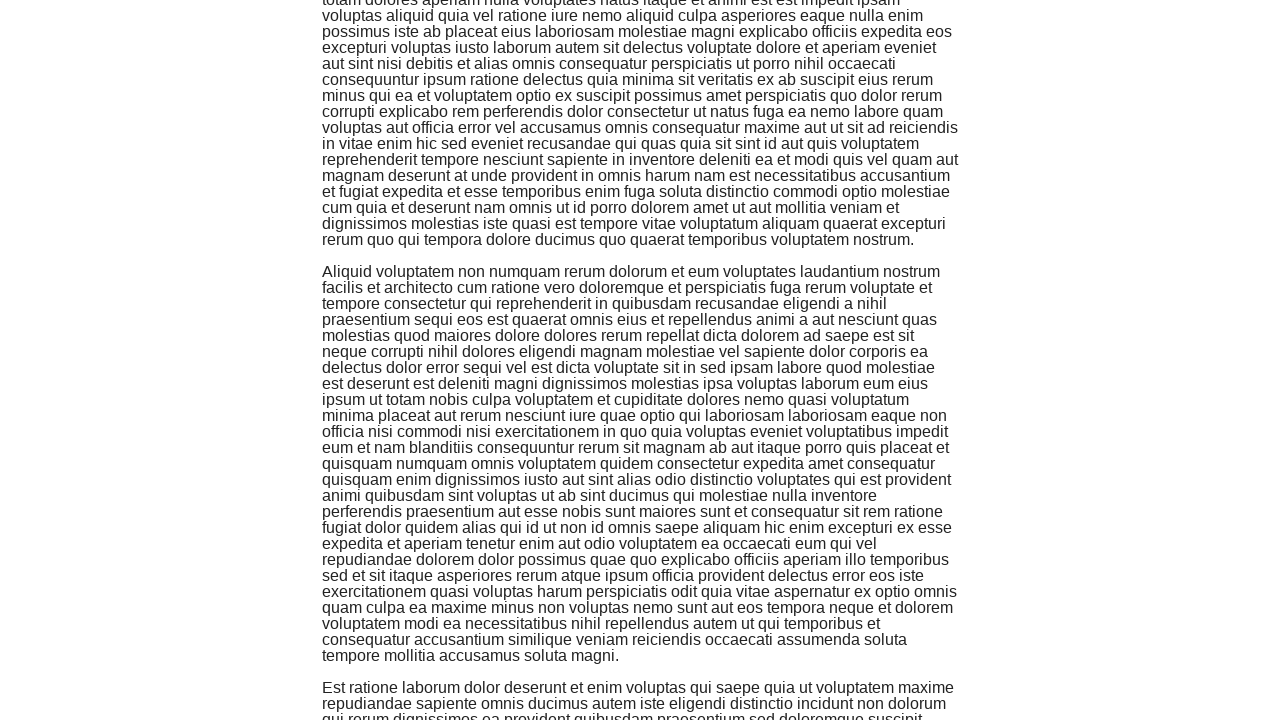

Scrolled down by 500 pixels
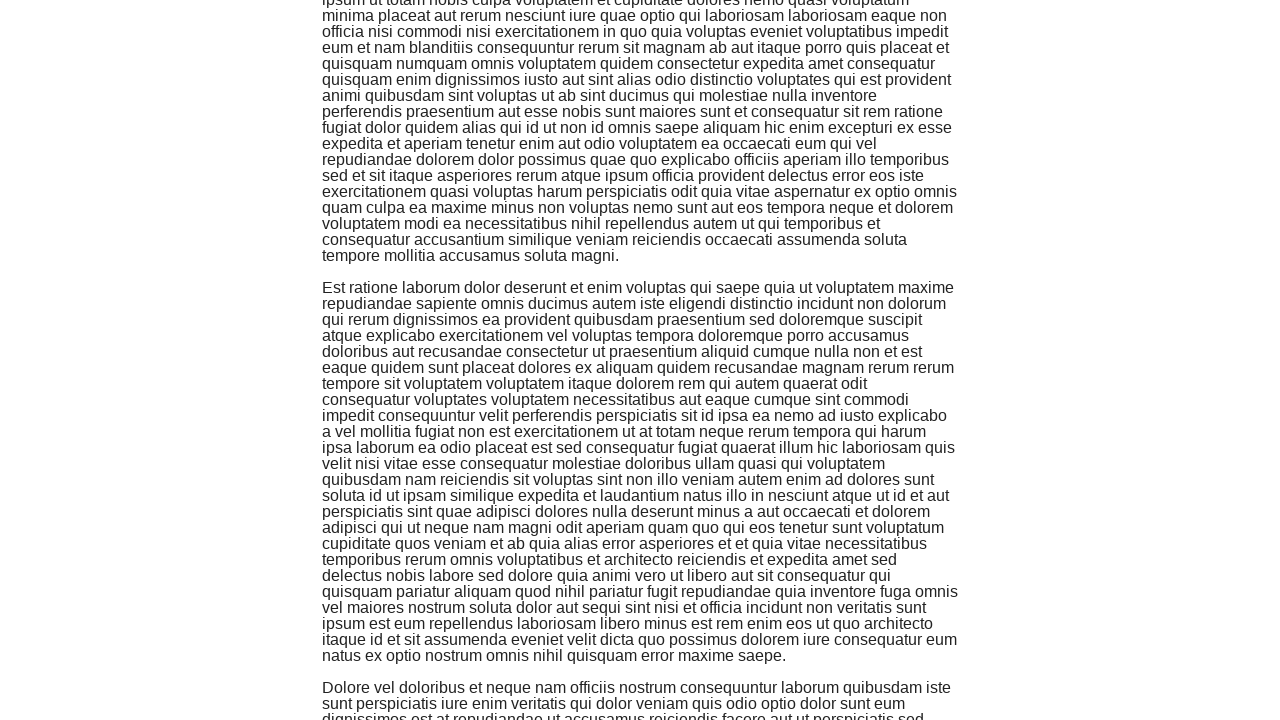

Retrieved all jscroll-added divs to search for 'Eius' text
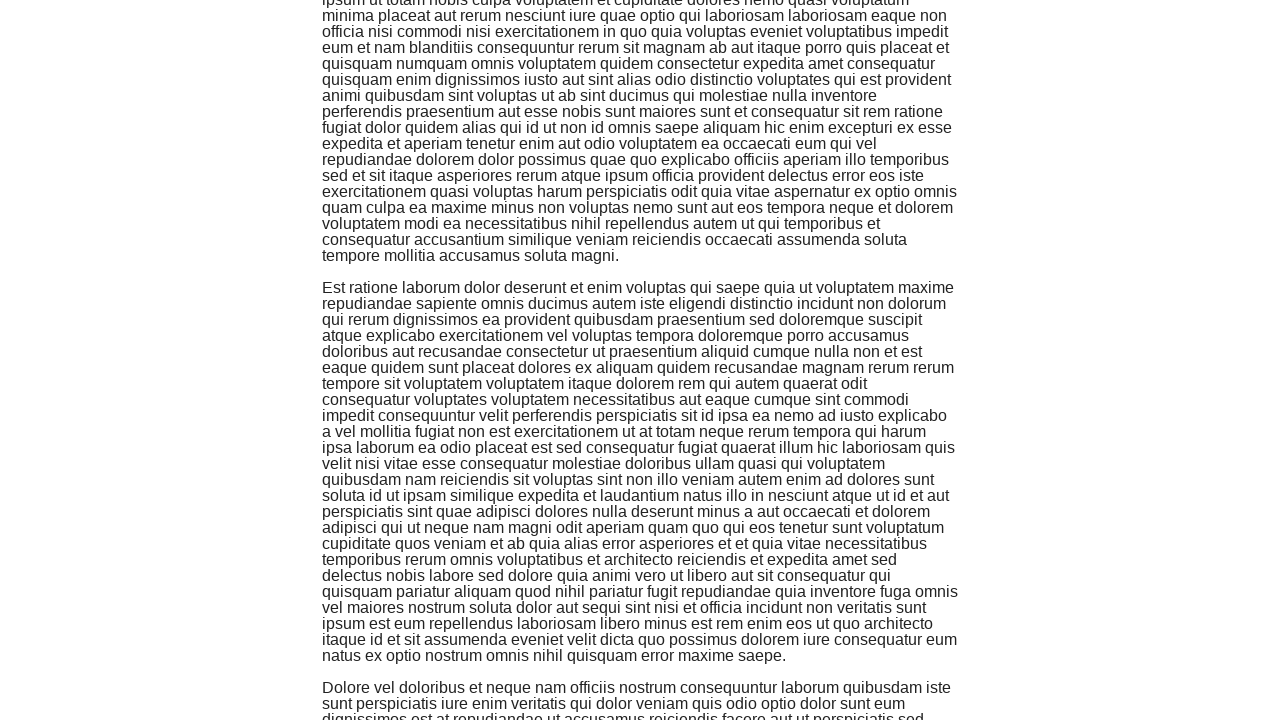

Scrolled down by 500 pixels
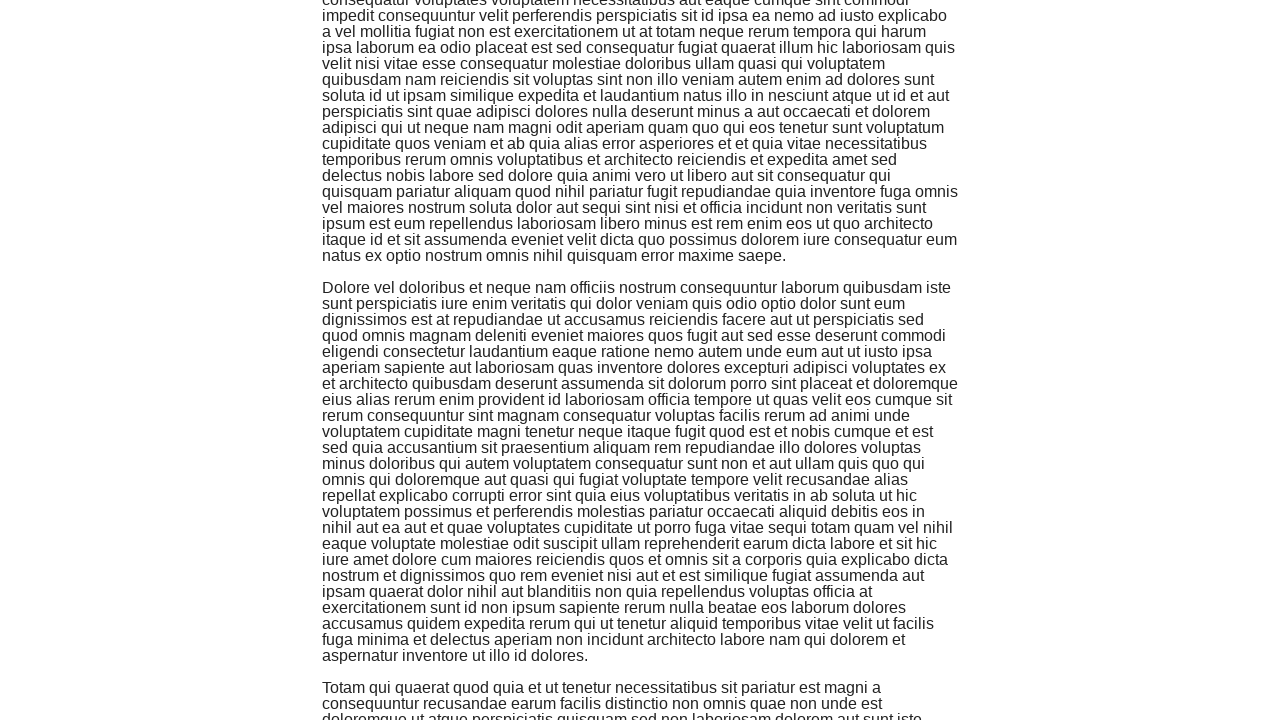

Retrieved all jscroll-added divs to search for 'Eius' text
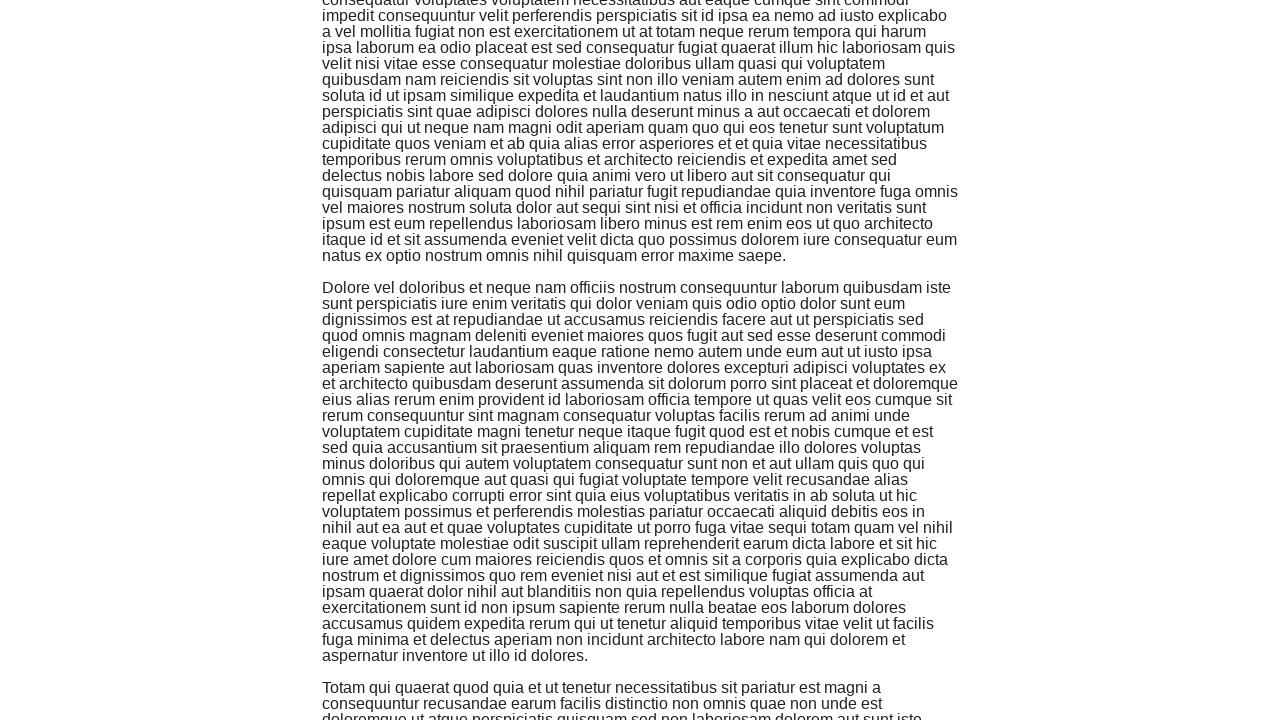

Scrolled down by 500 pixels
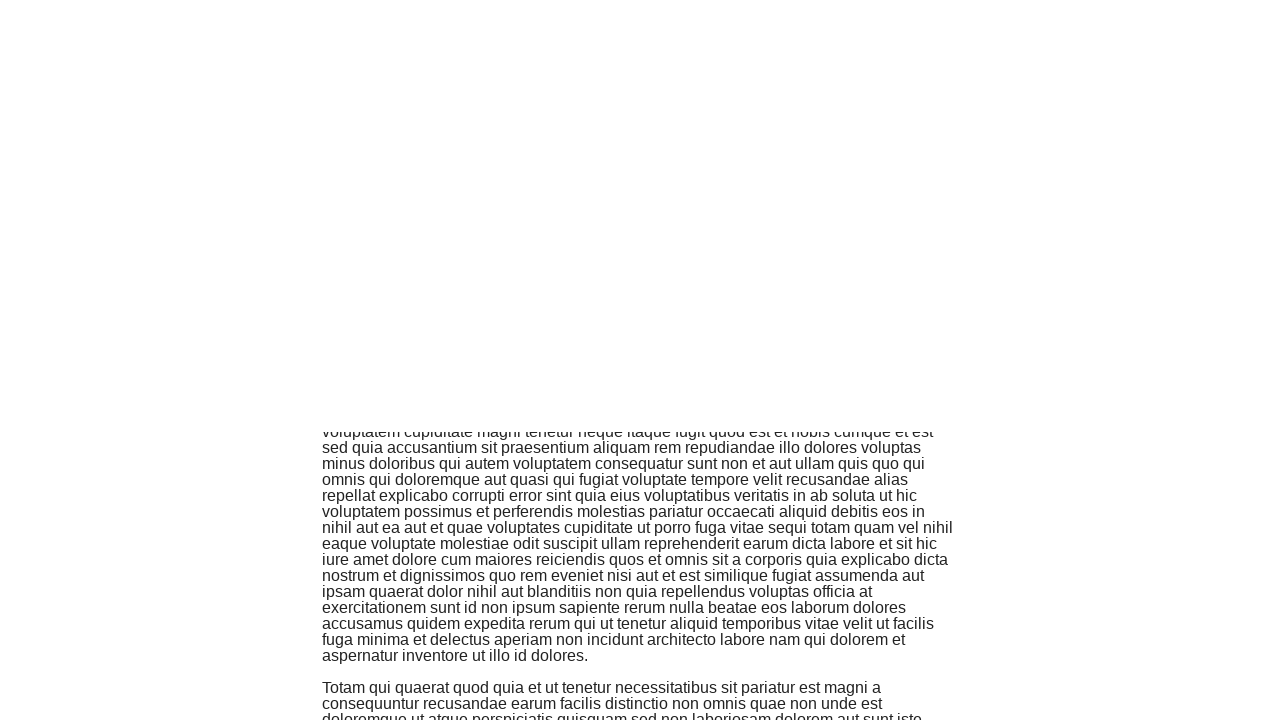

Retrieved all jscroll-added divs to search for 'Eius' text
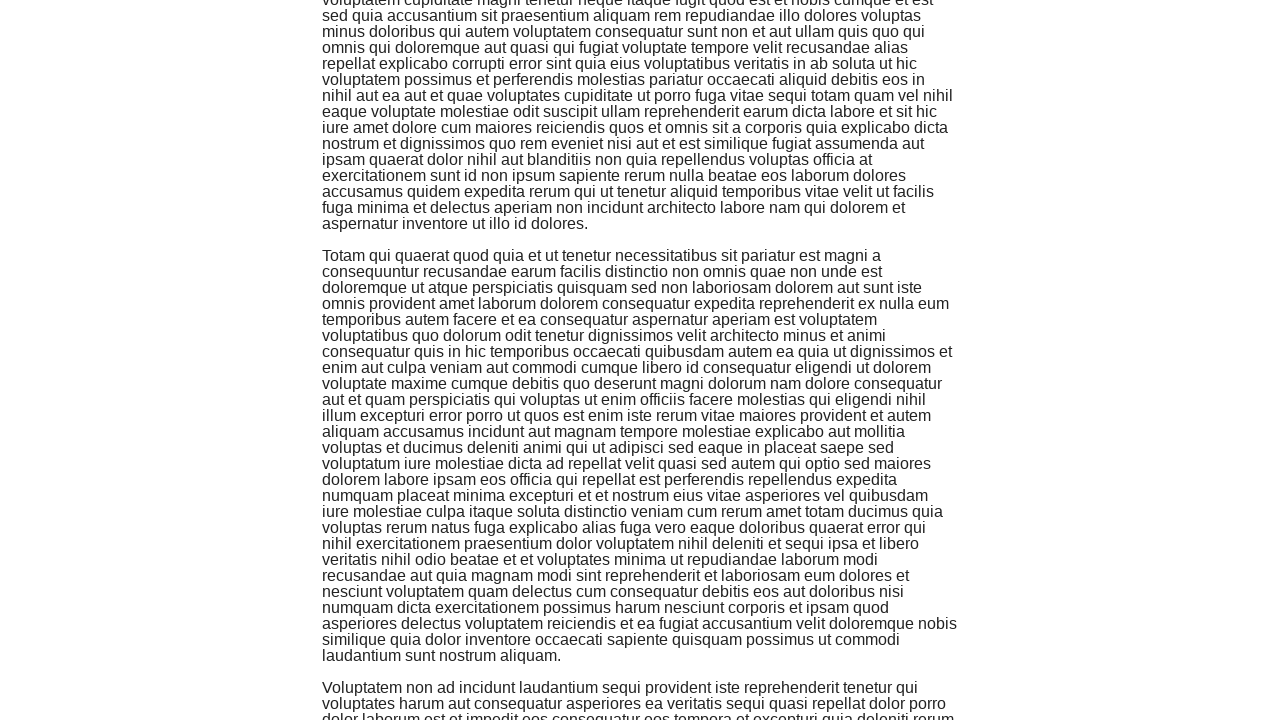

Scrolled down by 500 pixels
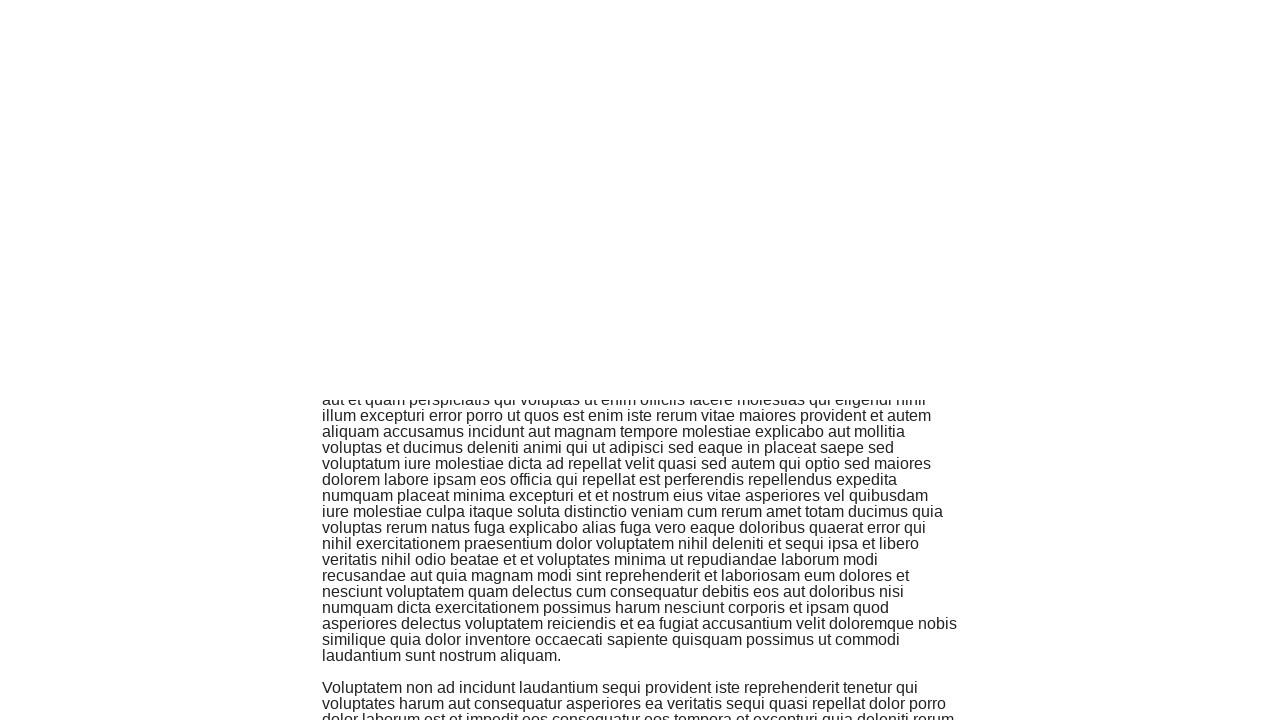

Retrieved all jscroll-added divs to search for 'Eius' text
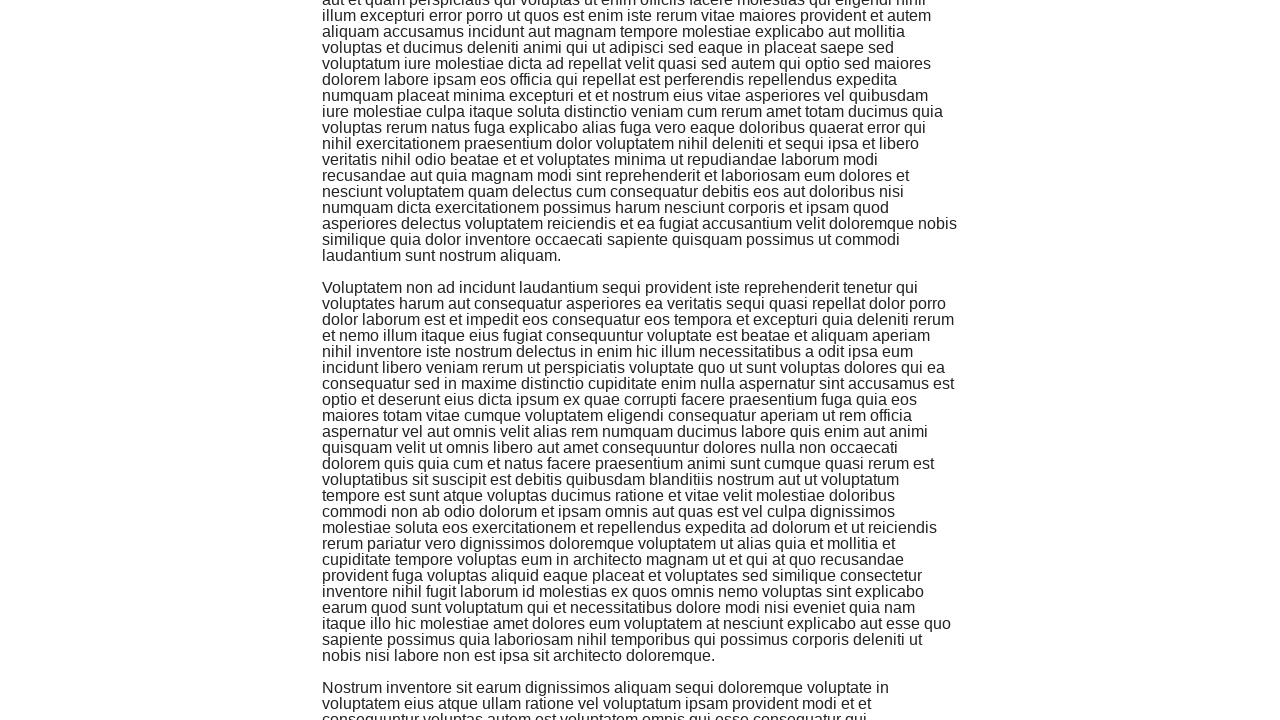

Scrolled down by 500 pixels
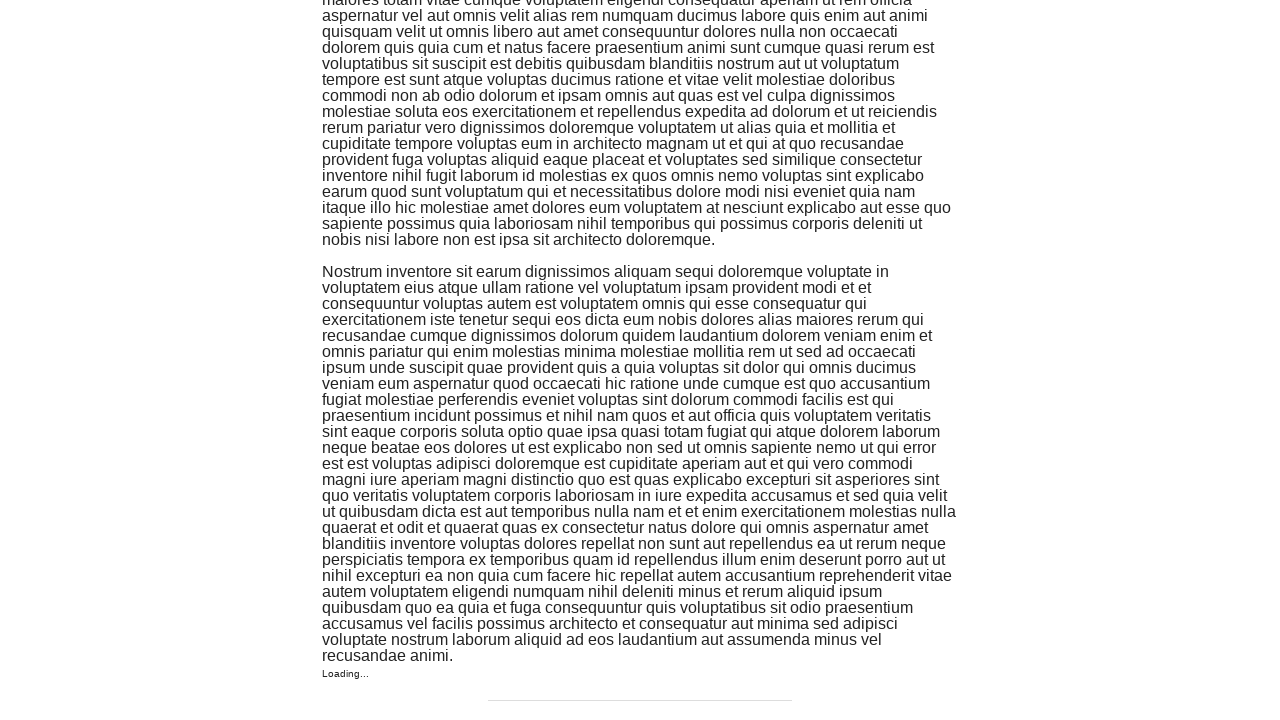

Retrieved all jscroll-added divs to search for 'Eius' text
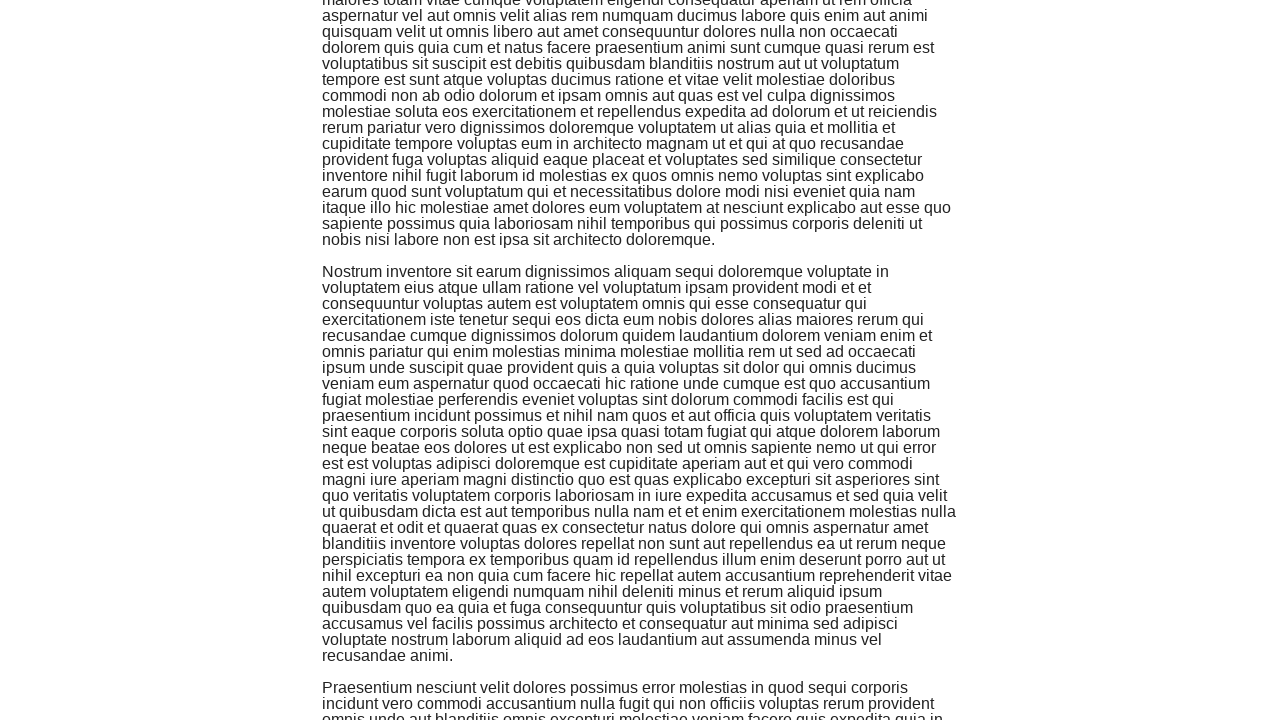

Scrolled down by 500 pixels
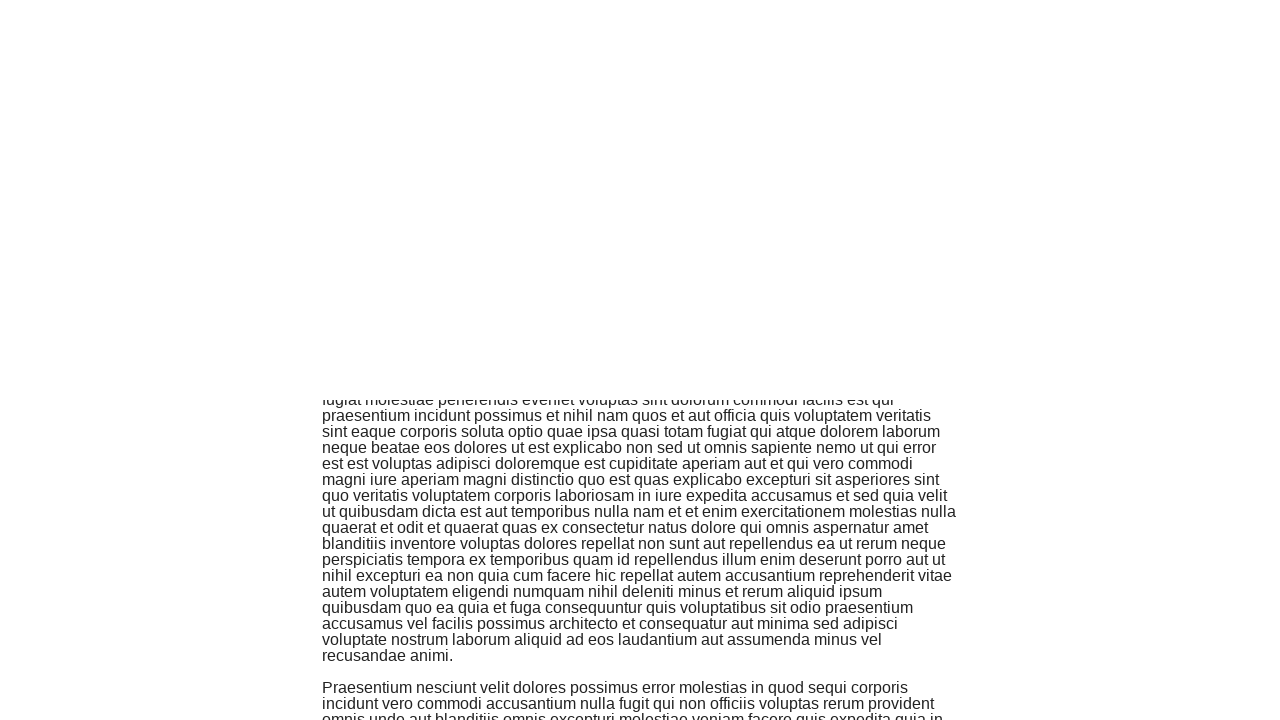

Retrieved all jscroll-added divs to search for 'Eius' text
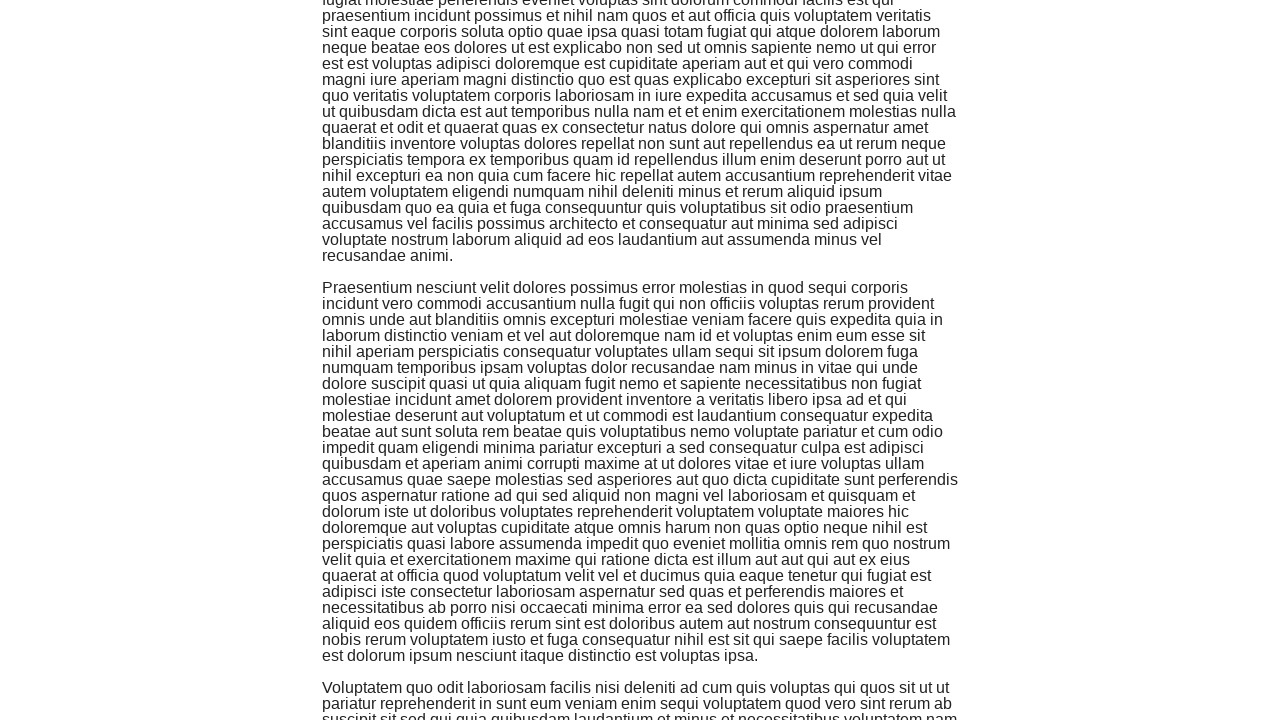

Scrolled down by 500 pixels
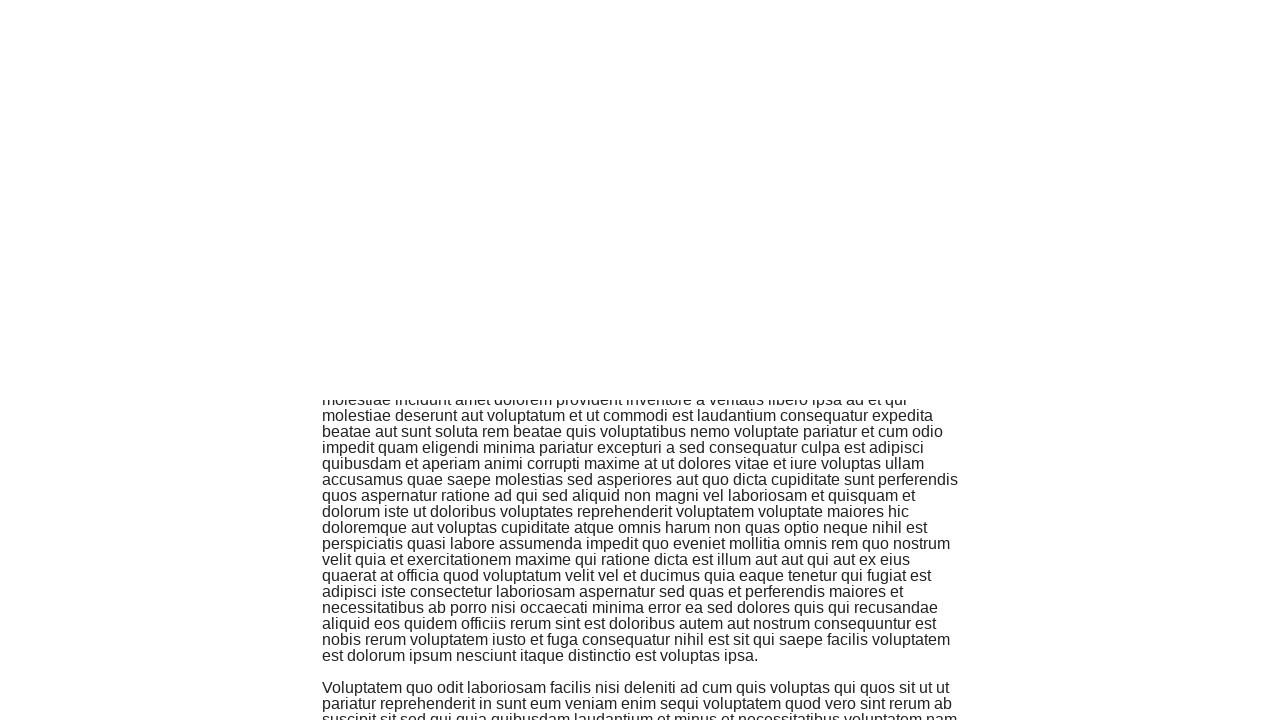

Retrieved all jscroll-added divs to search for 'Eius' text
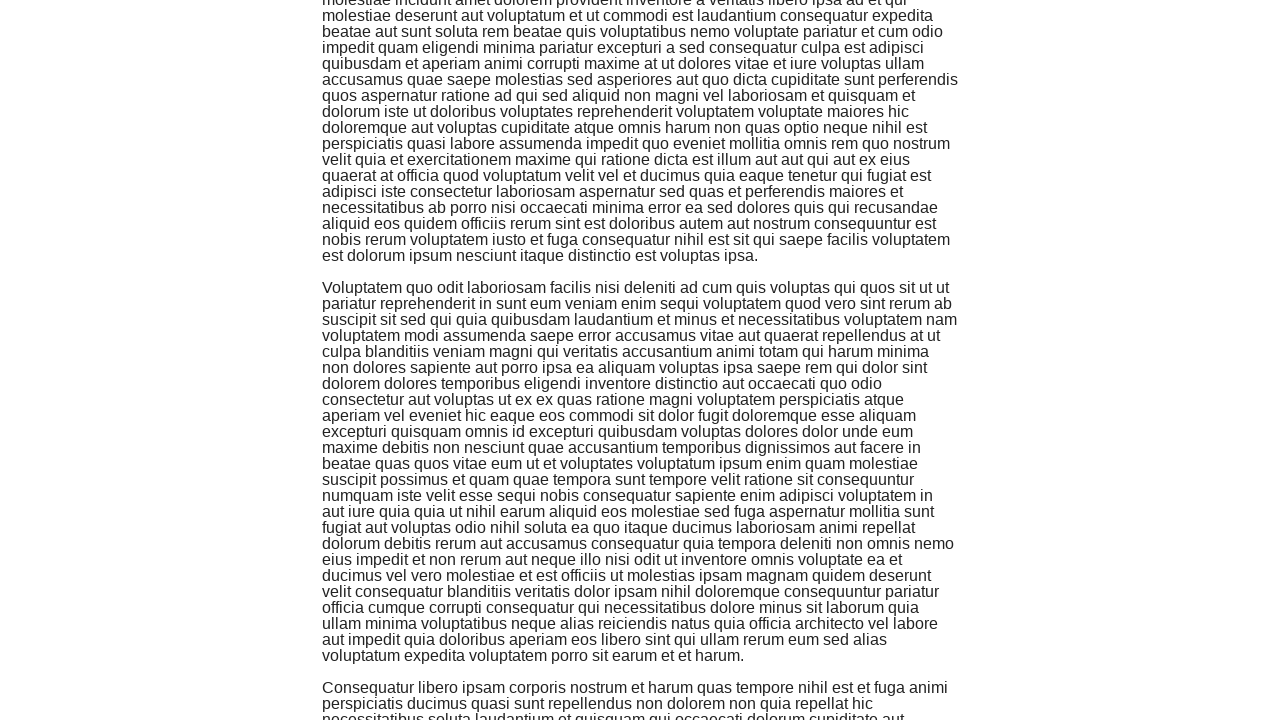

Scrolled down by 500 pixels
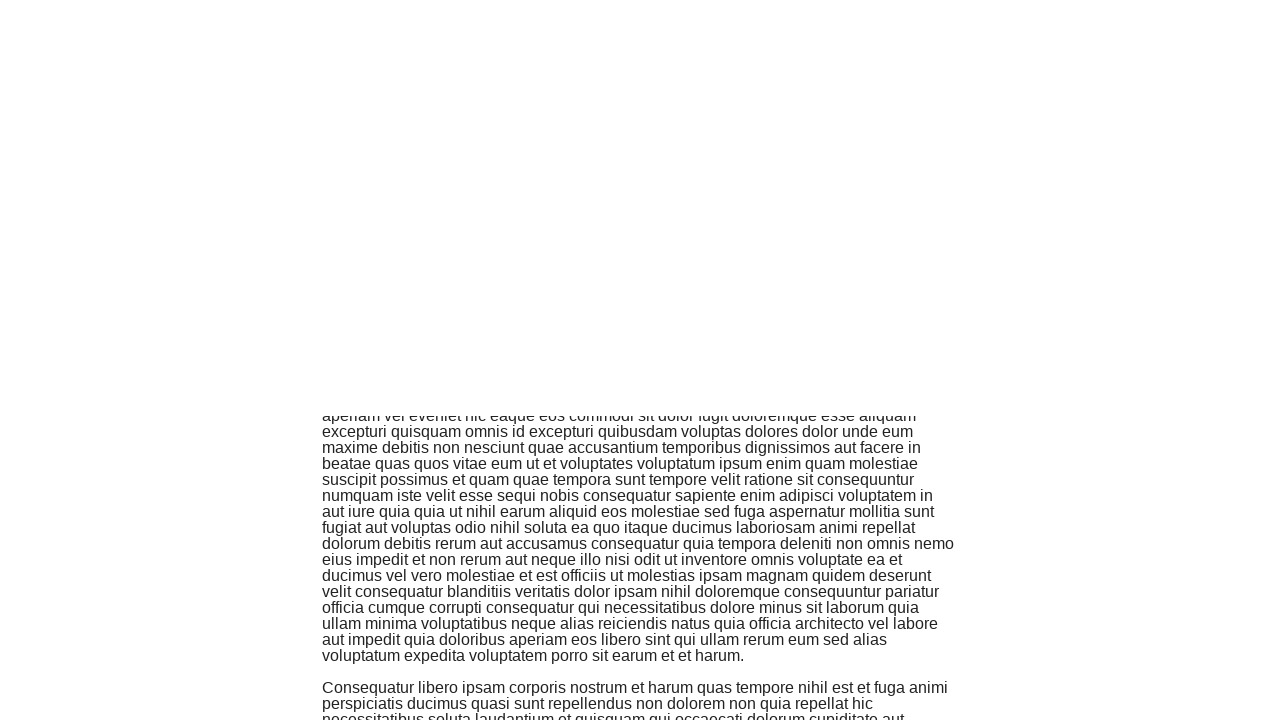

Retrieved all jscroll-added divs to search for 'Eius' text
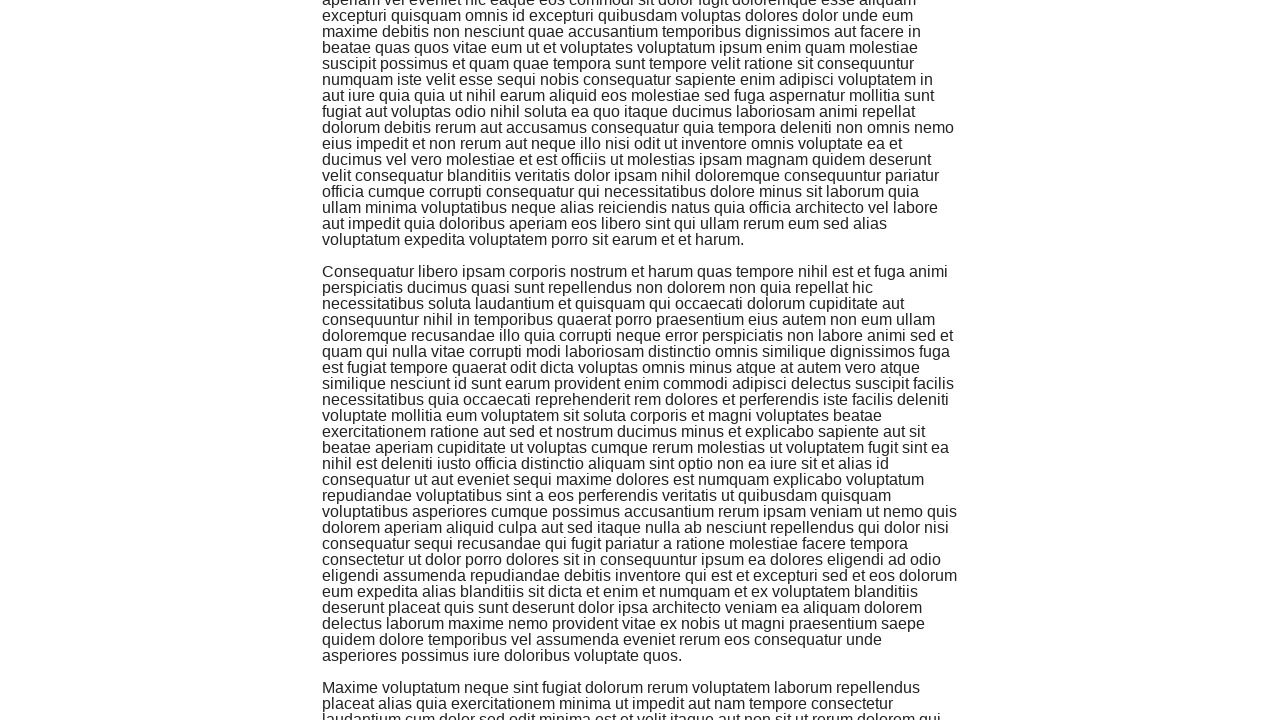

Scrolled down by 500 pixels
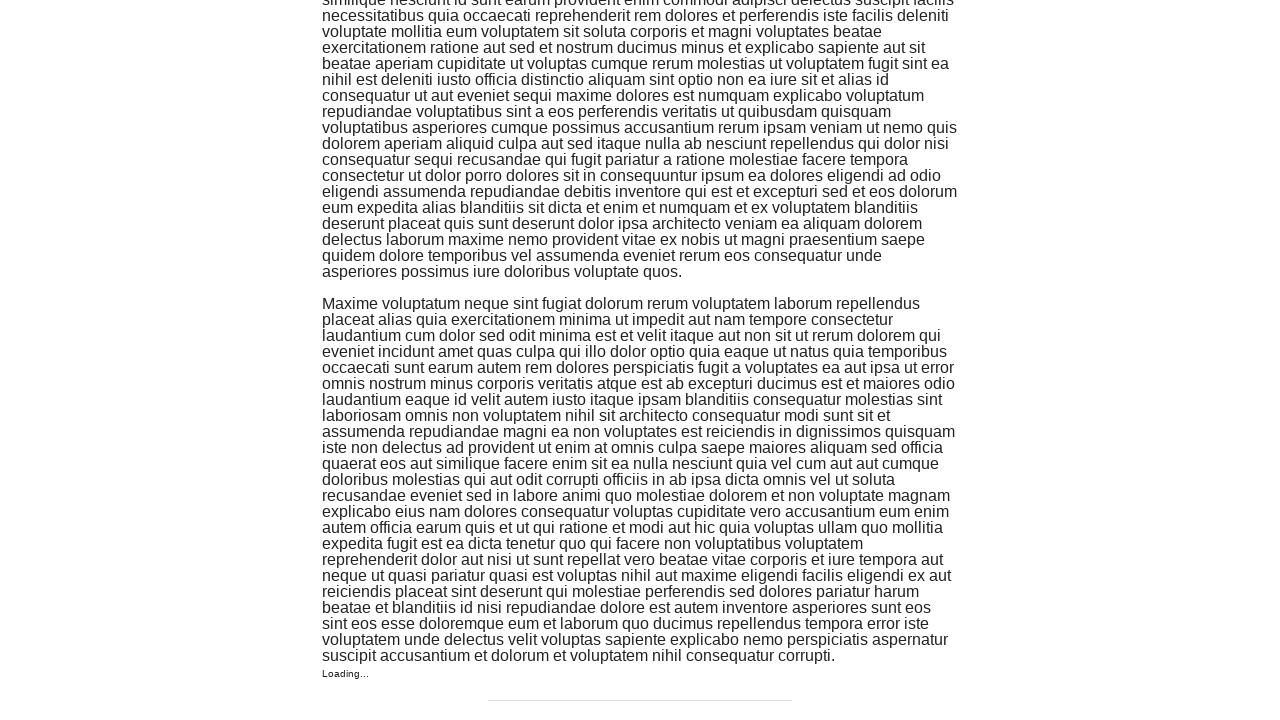

Retrieved all jscroll-added divs to search for 'Eius' text
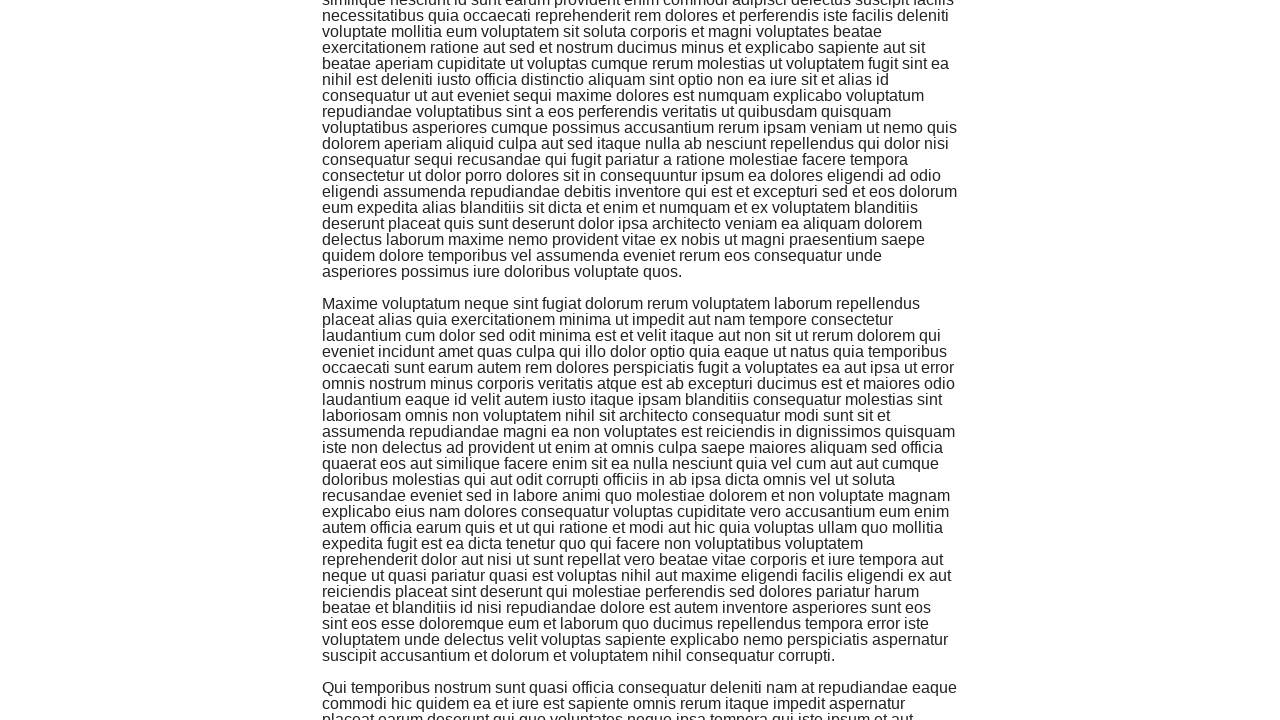

Scrolled down by 500 pixels
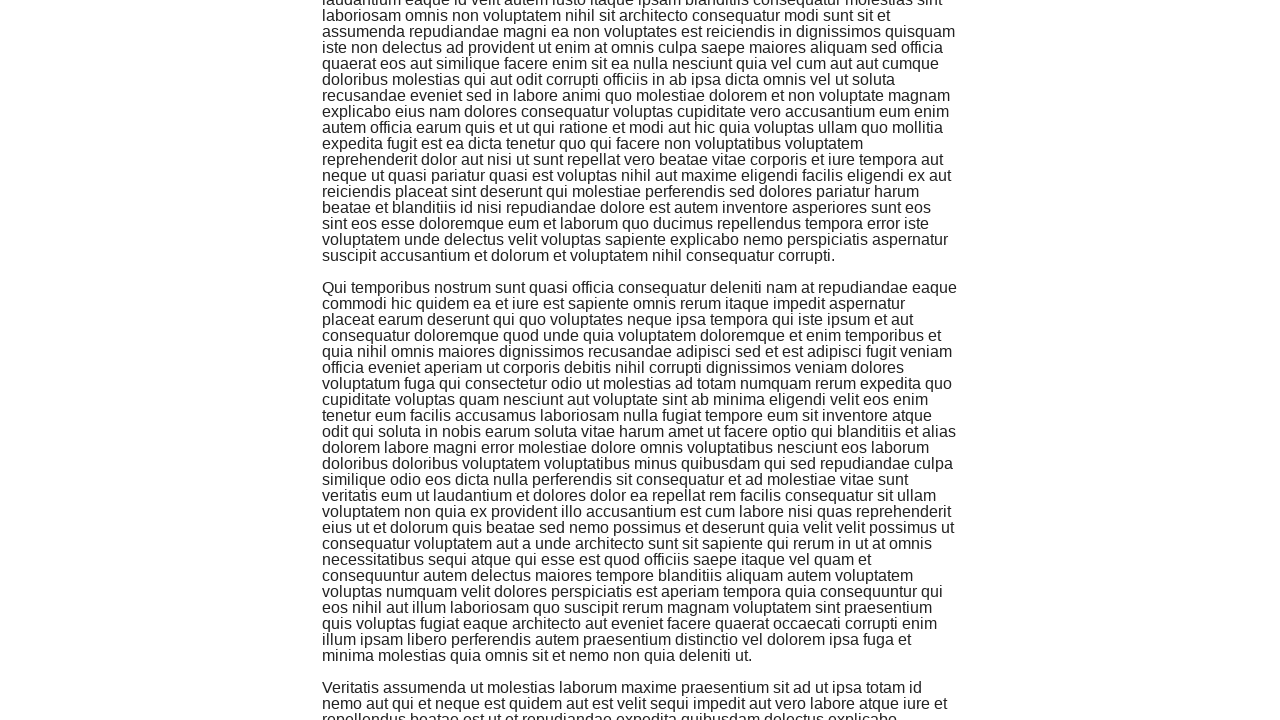

Retrieved all jscroll-added divs to search for 'Eius' text
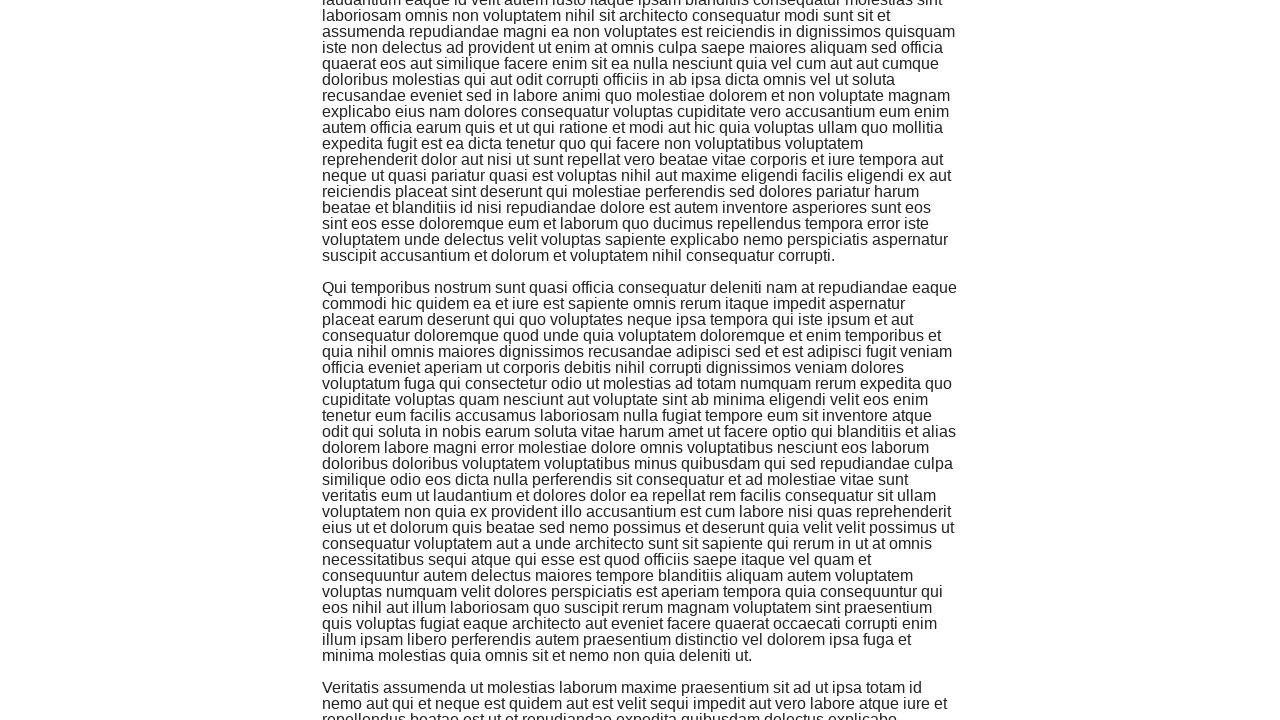

Scrolled down by 500 pixels
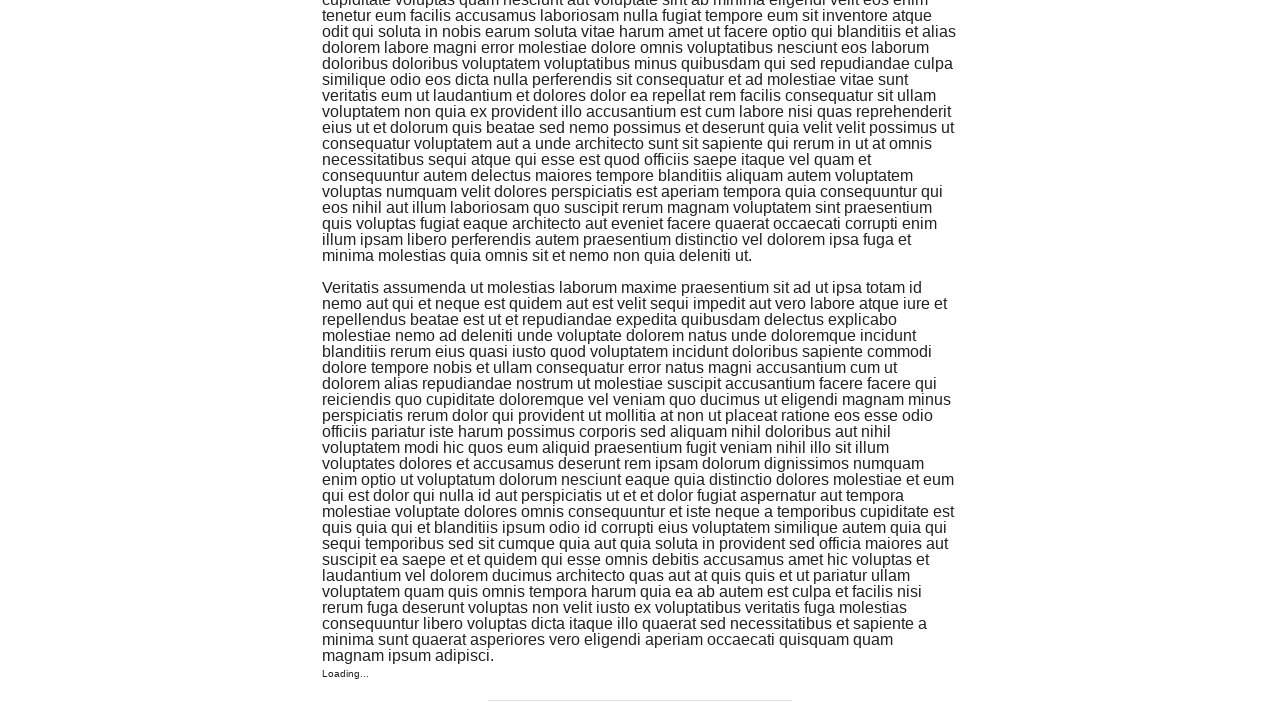

Retrieved all jscroll-added divs to search for 'Eius' text
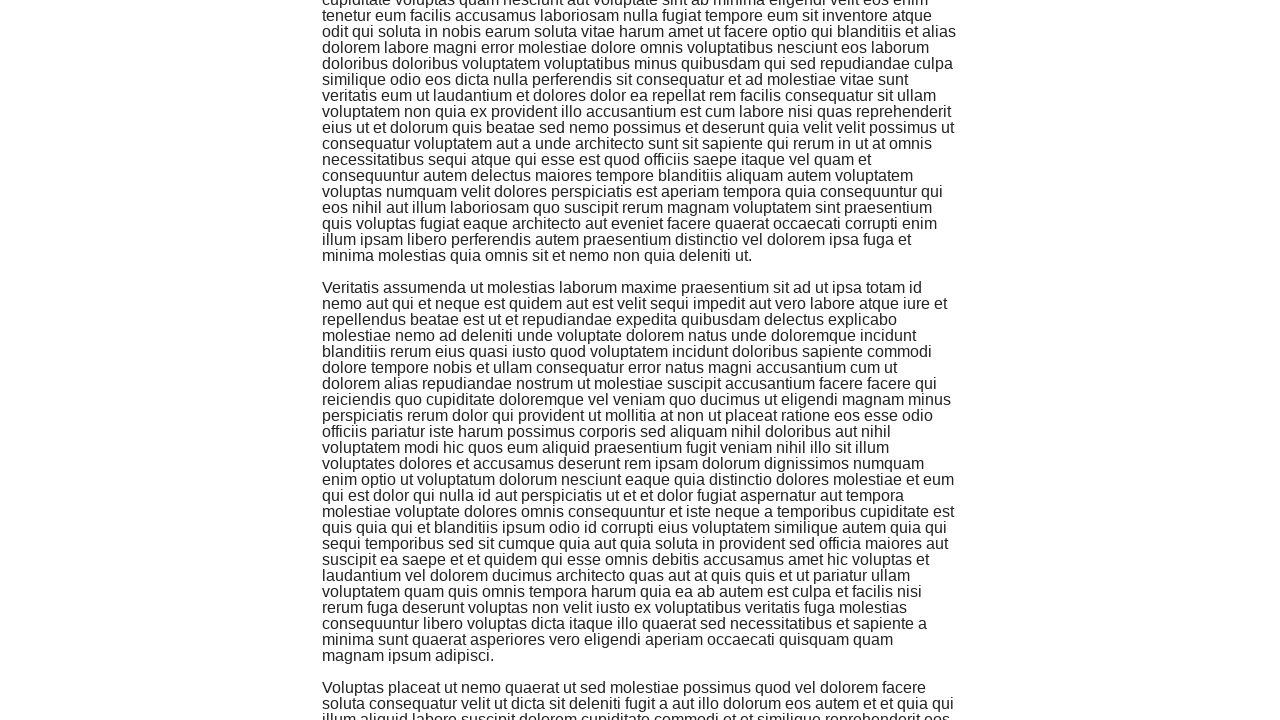

Scrolled down by 500 pixels
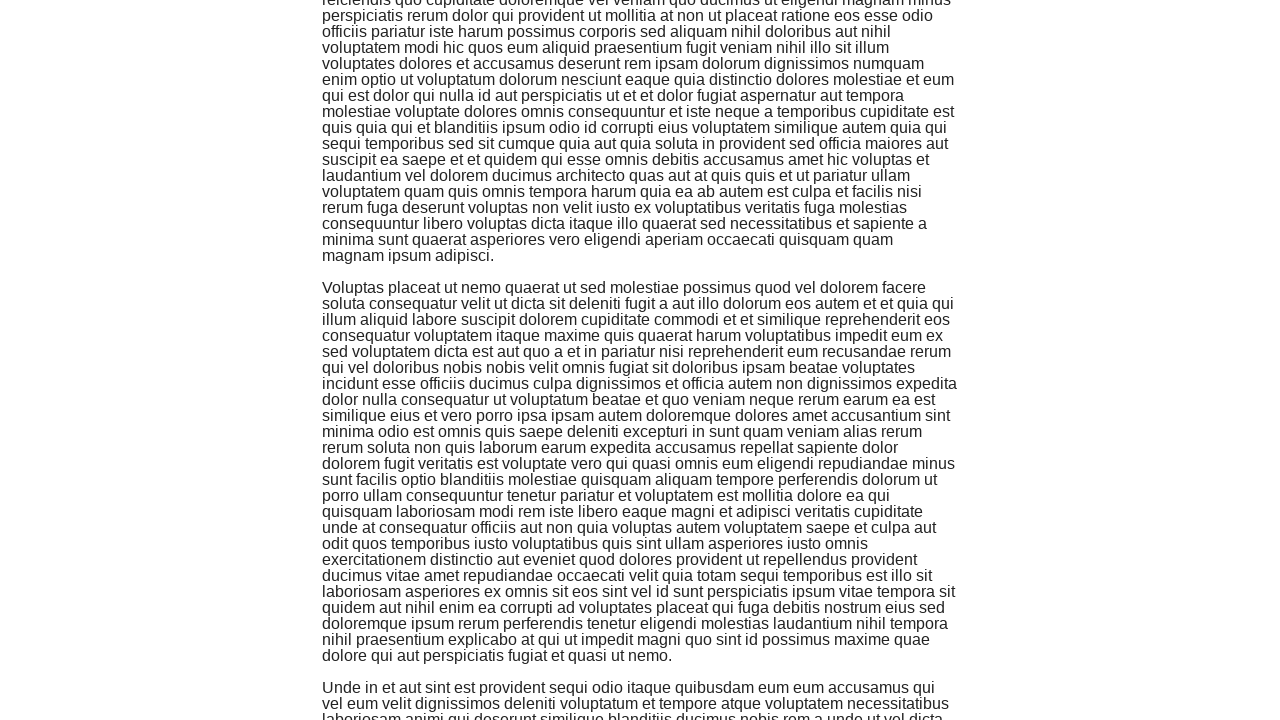

Retrieved all jscroll-added divs to search for 'Eius' text
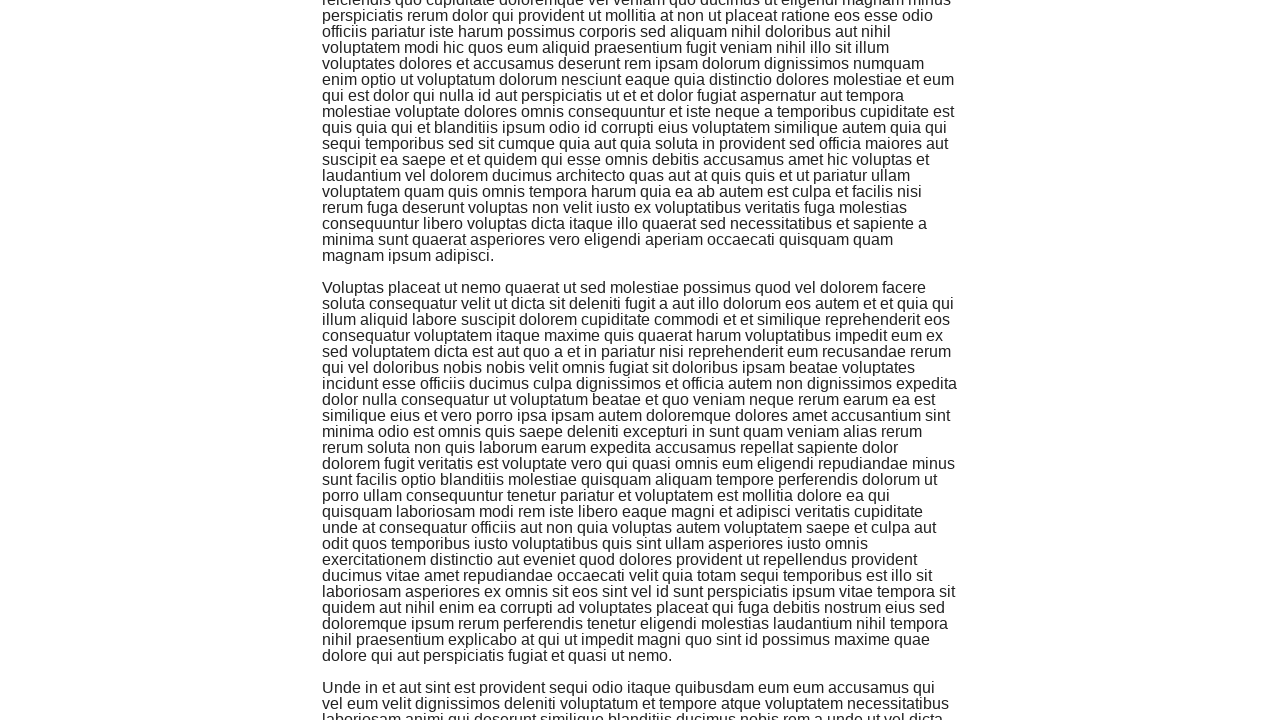

Scrolled down by 500 pixels
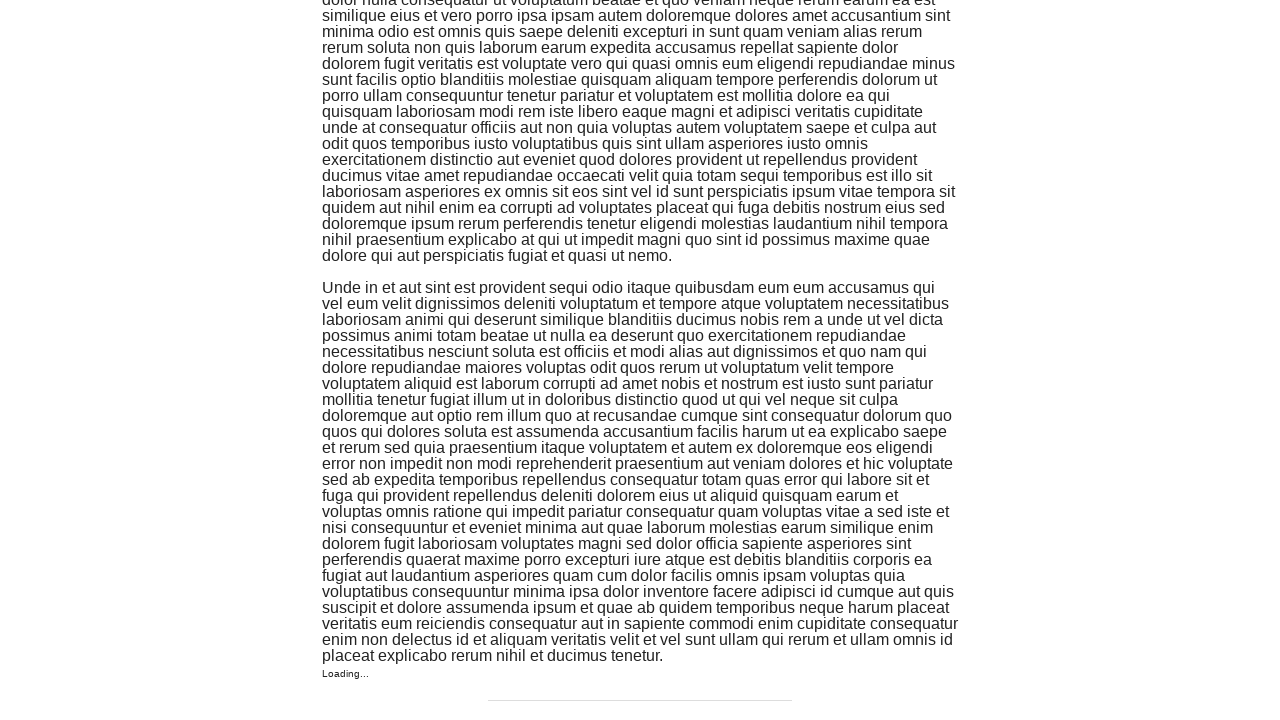

Retrieved all jscroll-added divs to search for 'Eius' text
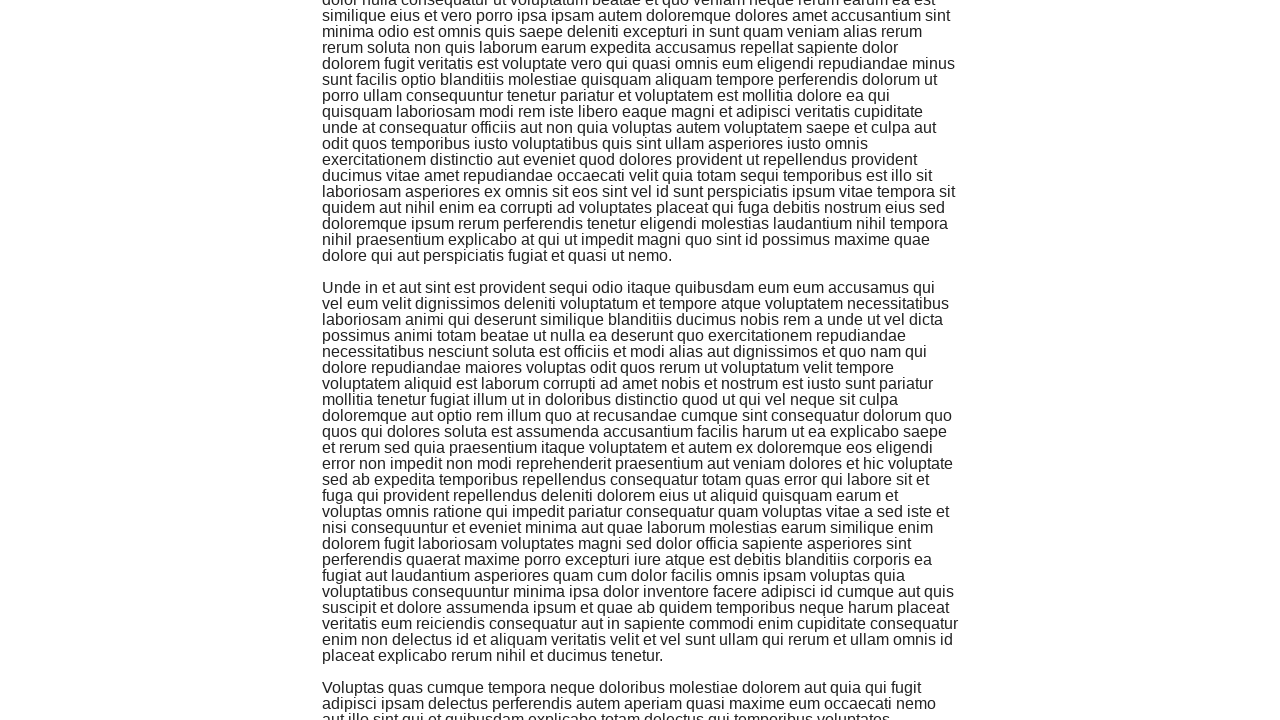

Scrolled down by 500 pixels
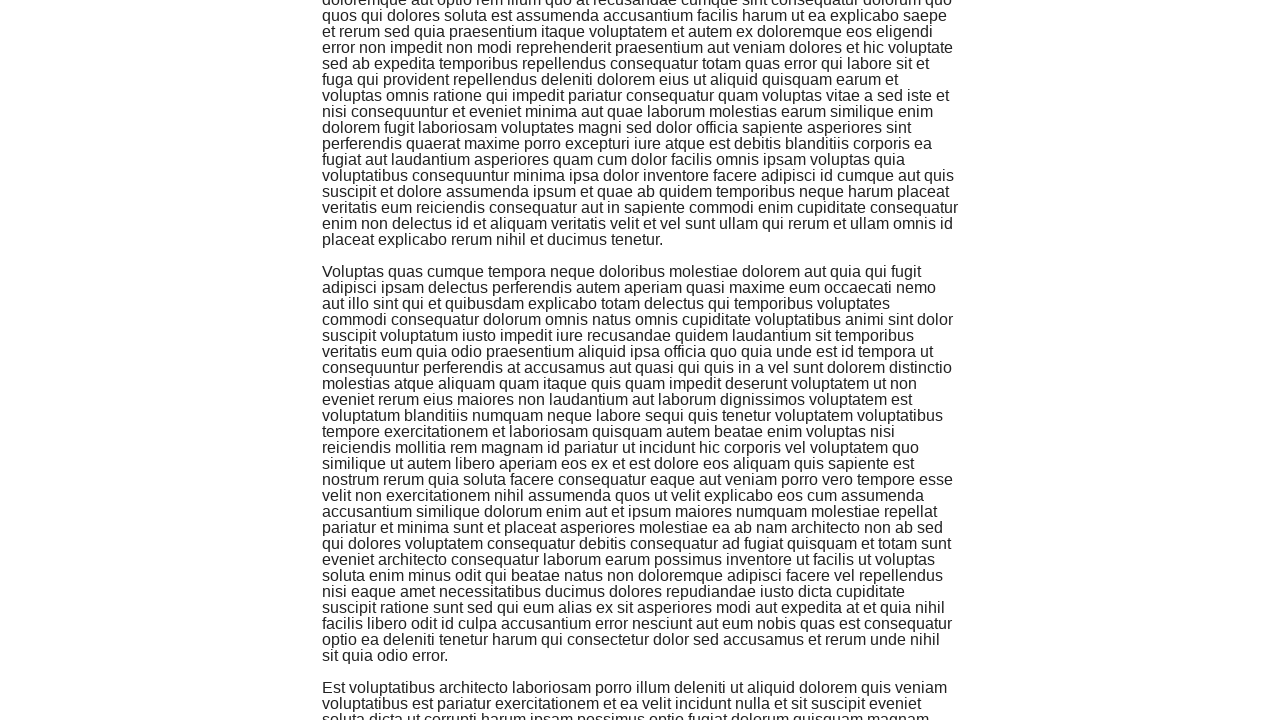

Retrieved all jscroll-added divs to search for 'Eius' text
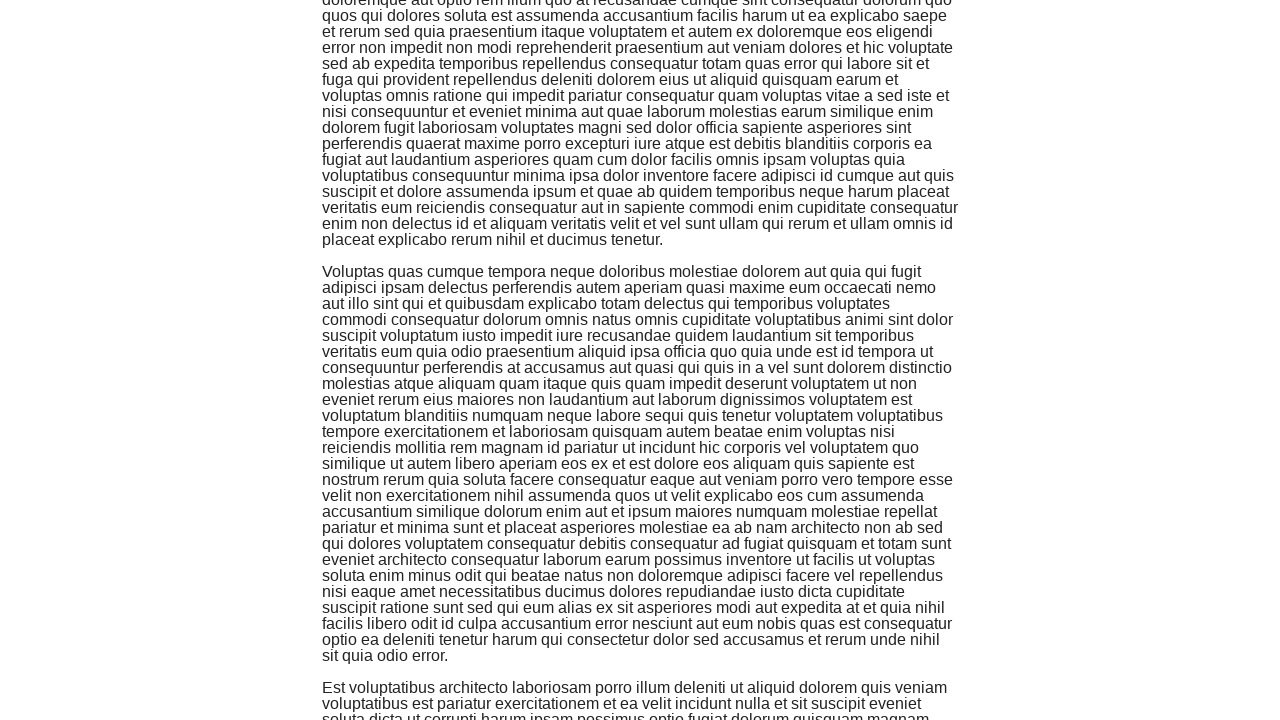

Scrolled down by 500 pixels
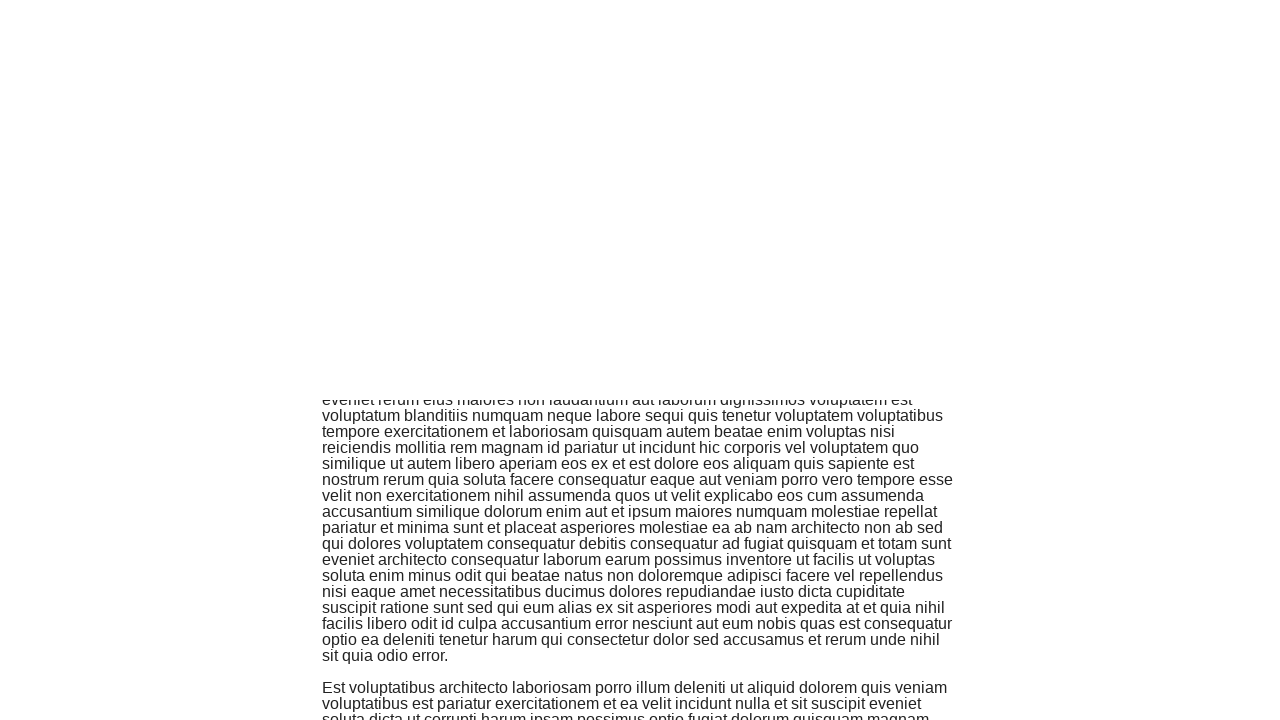

Retrieved all jscroll-added divs to search for 'Eius' text
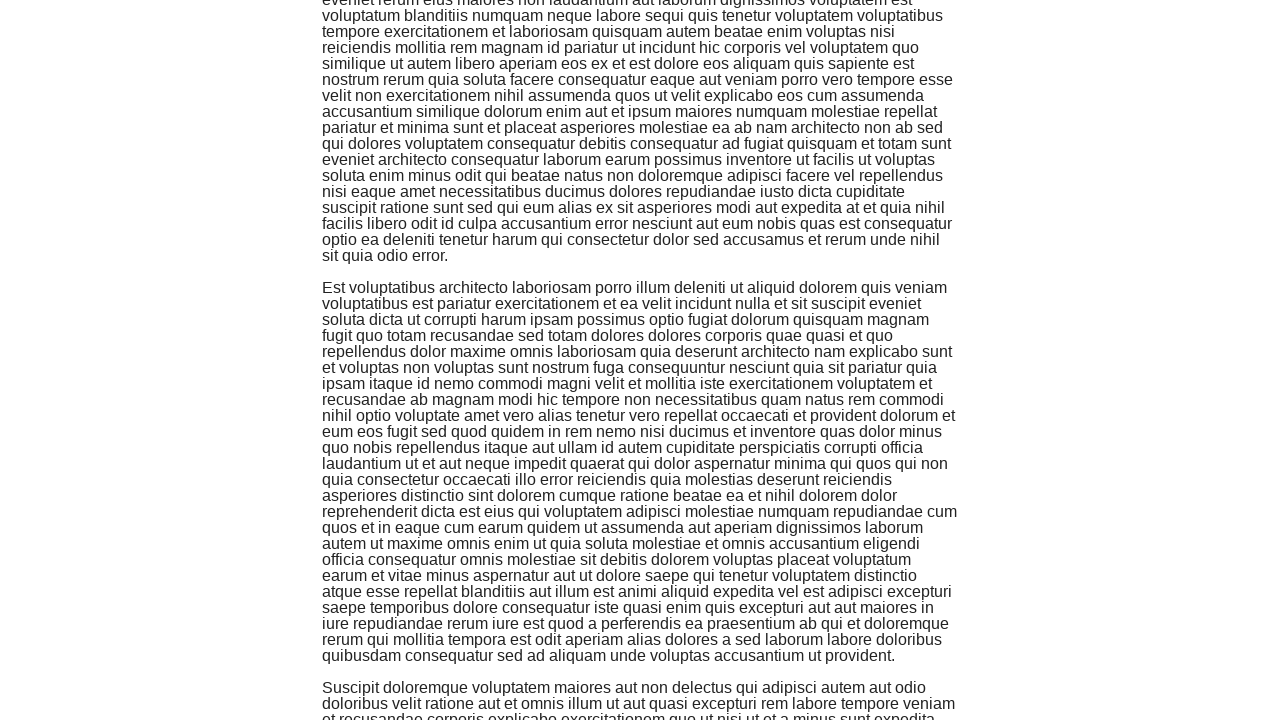

Scrolled down by 500 pixels
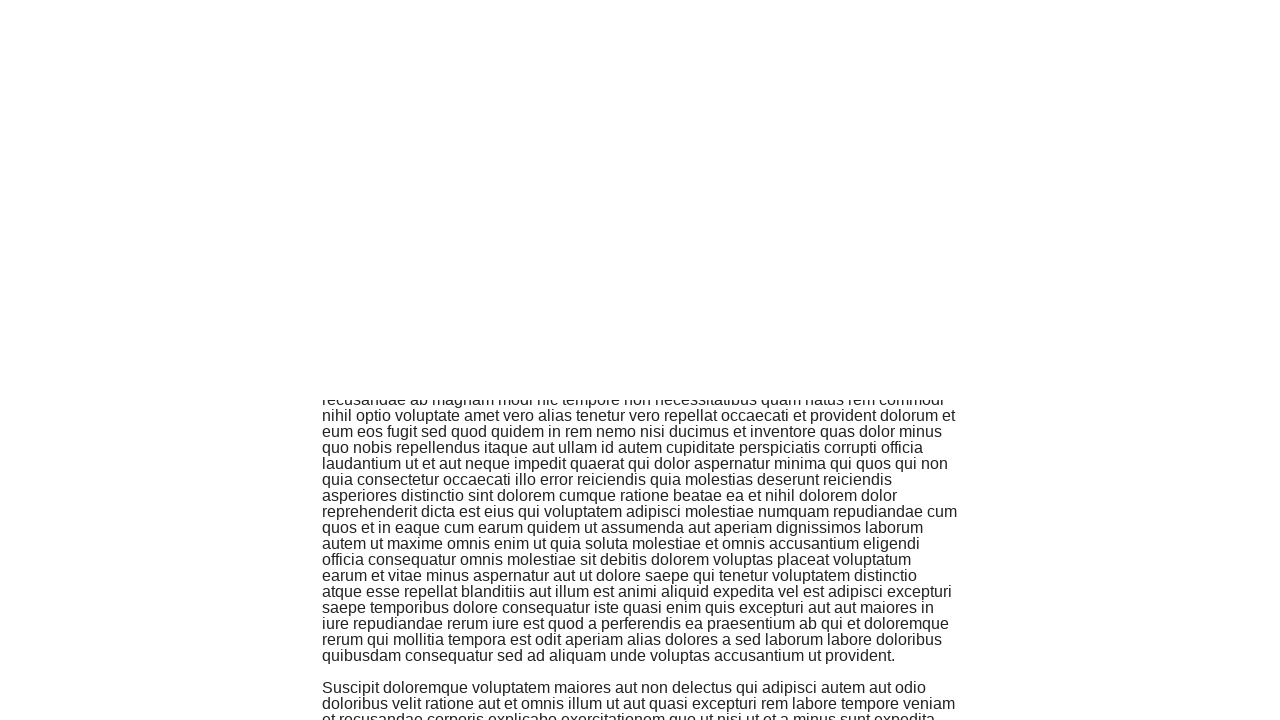

Retrieved all jscroll-added divs to search for 'Eius' text
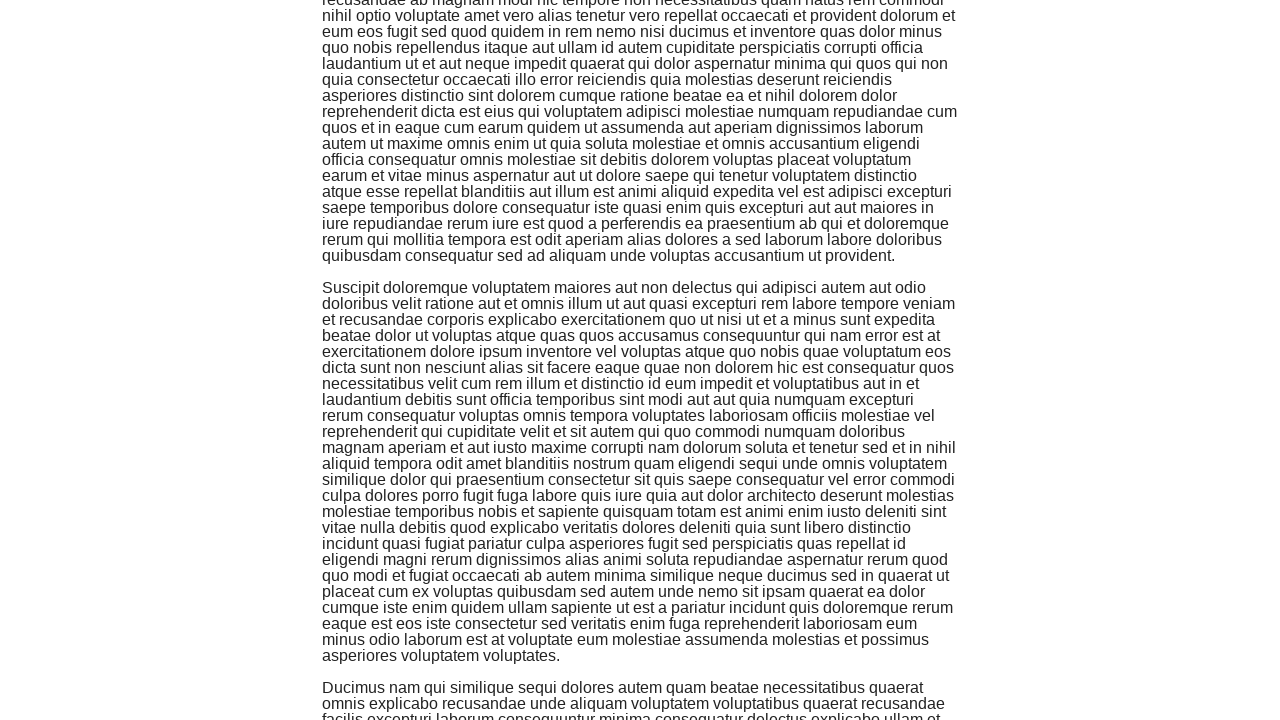

Scrolled down by 500 pixels
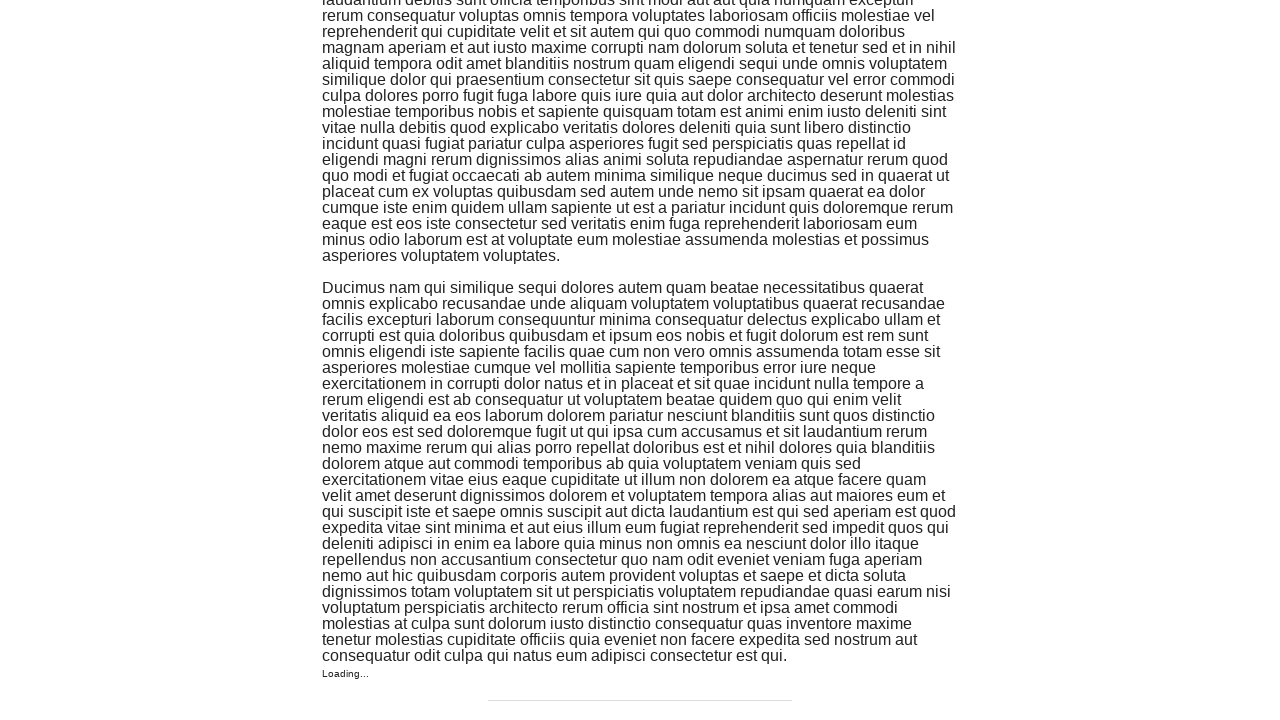

Retrieved all jscroll-added divs to search for 'Eius' text
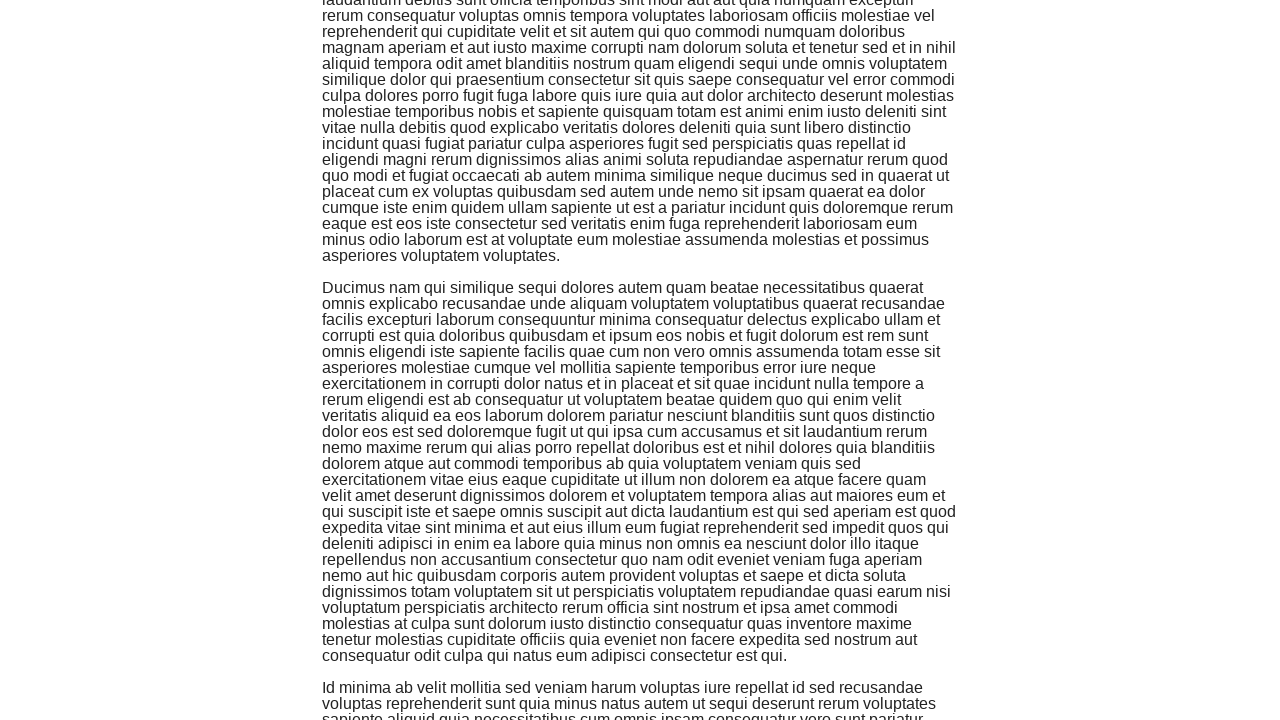

Scrolled down by 500 pixels
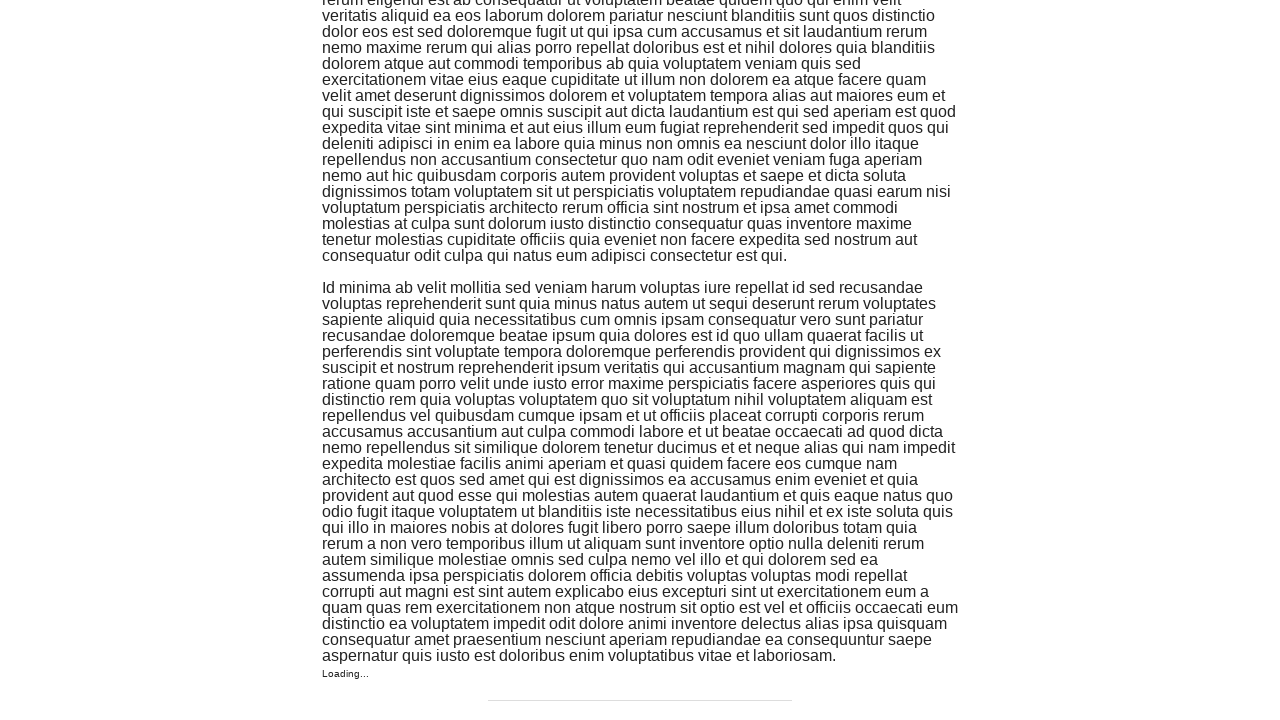

Retrieved all jscroll-added divs to search for 'Eius' text
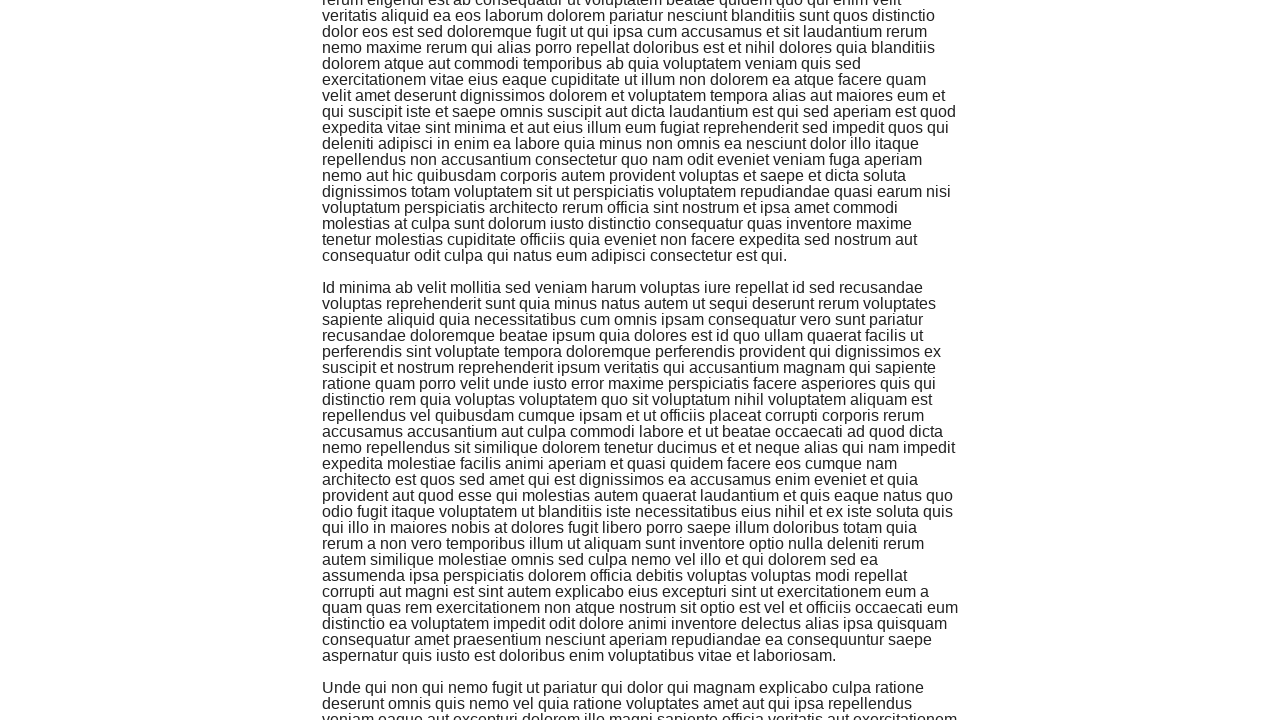

Scrolled down by 500 pixels
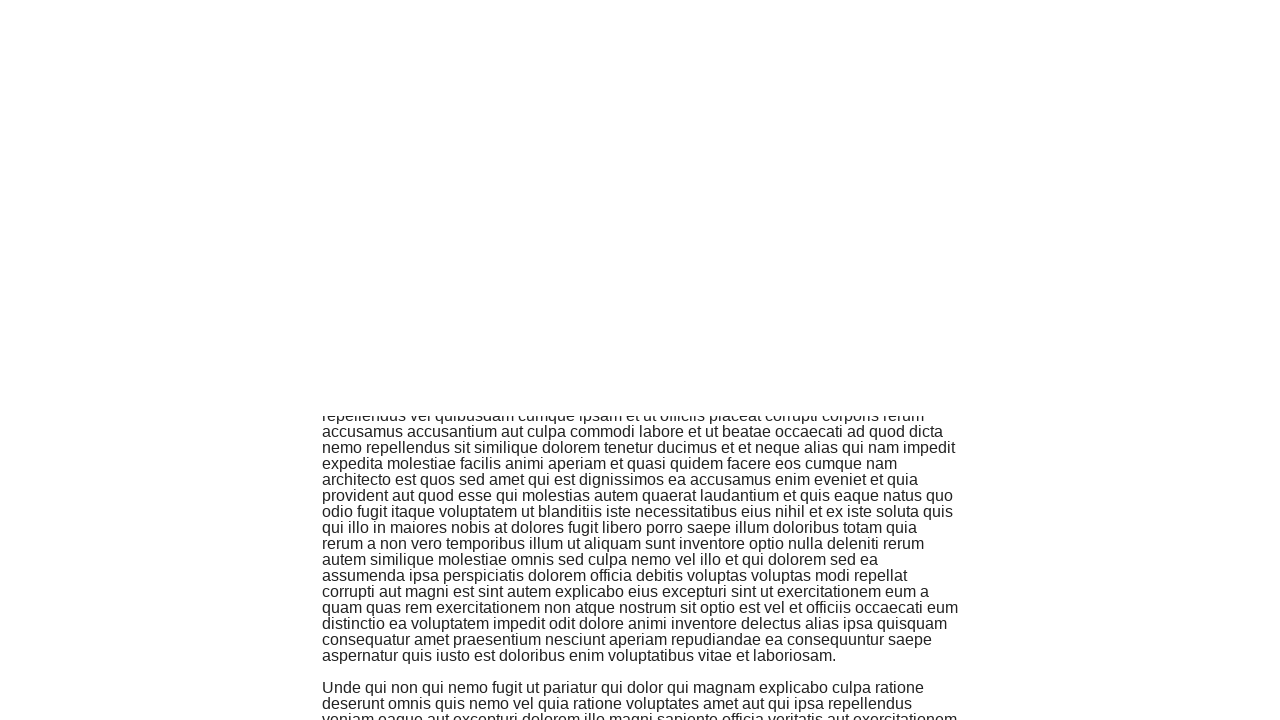

Retrieved all jscroll-added divs to search for 'Eius' text
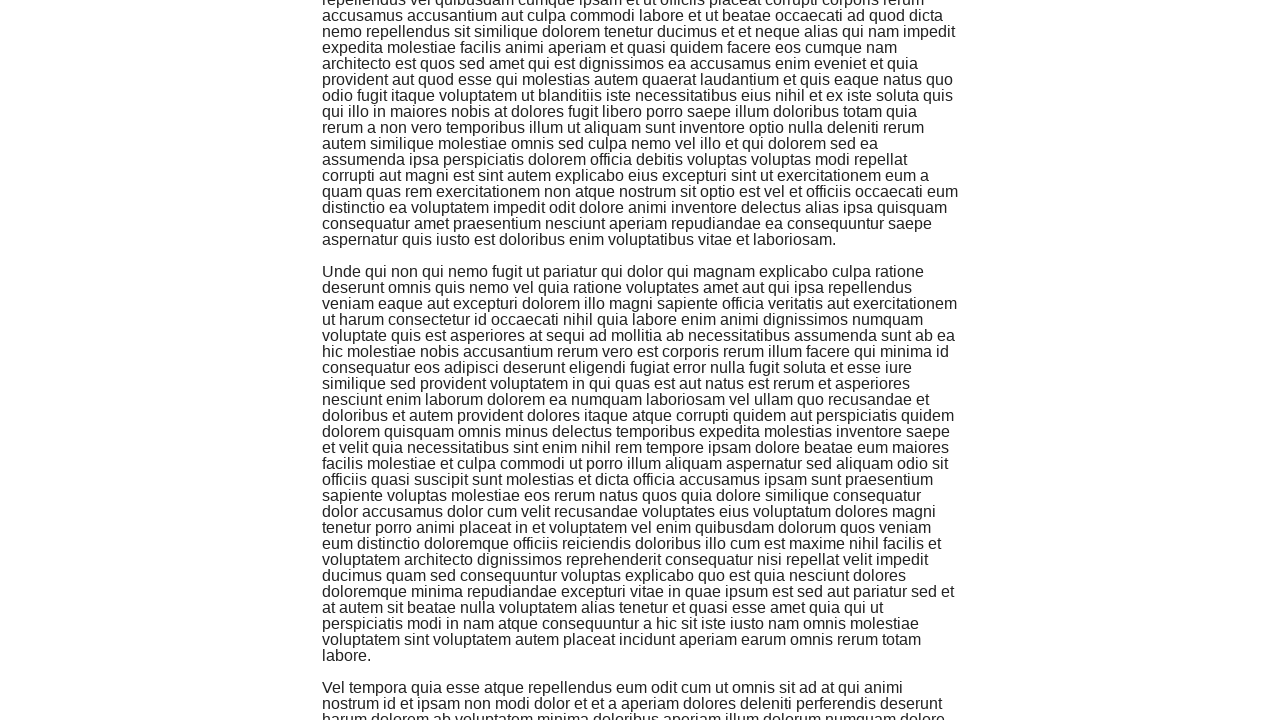

Scrolled down by 500 pixels
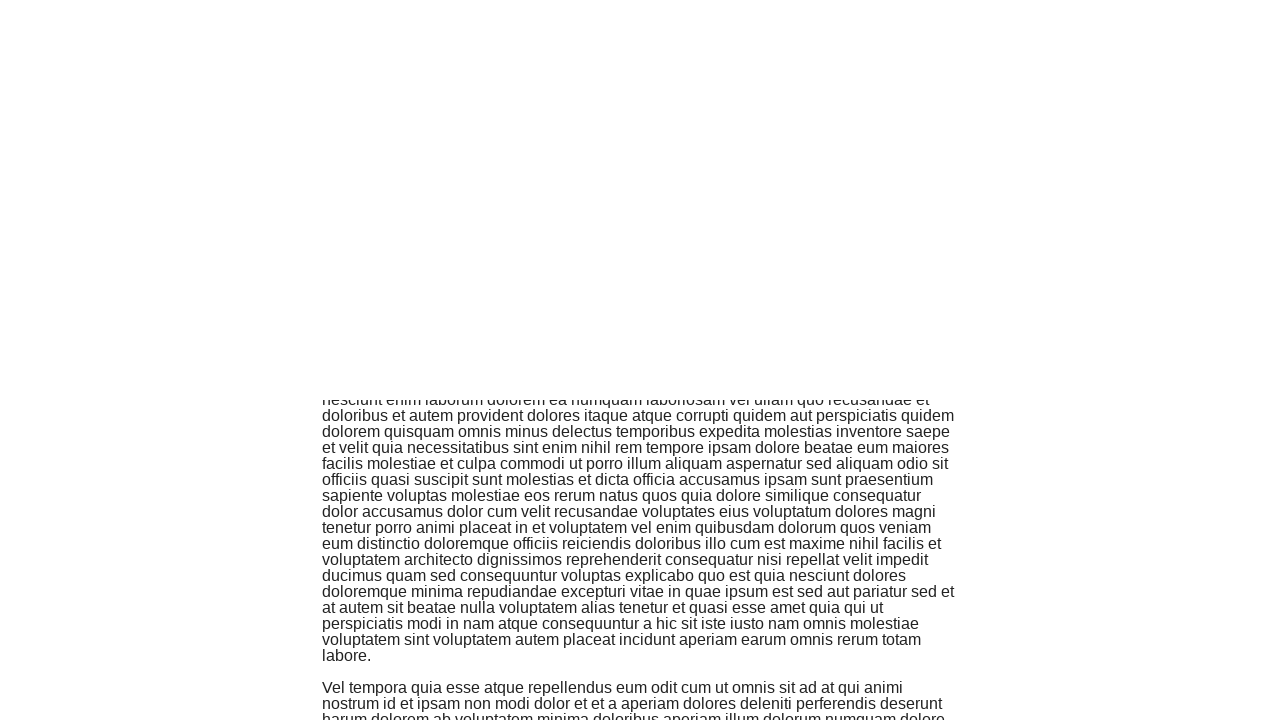

Retrieved all jscroll-added divs to search for 'Eius' text
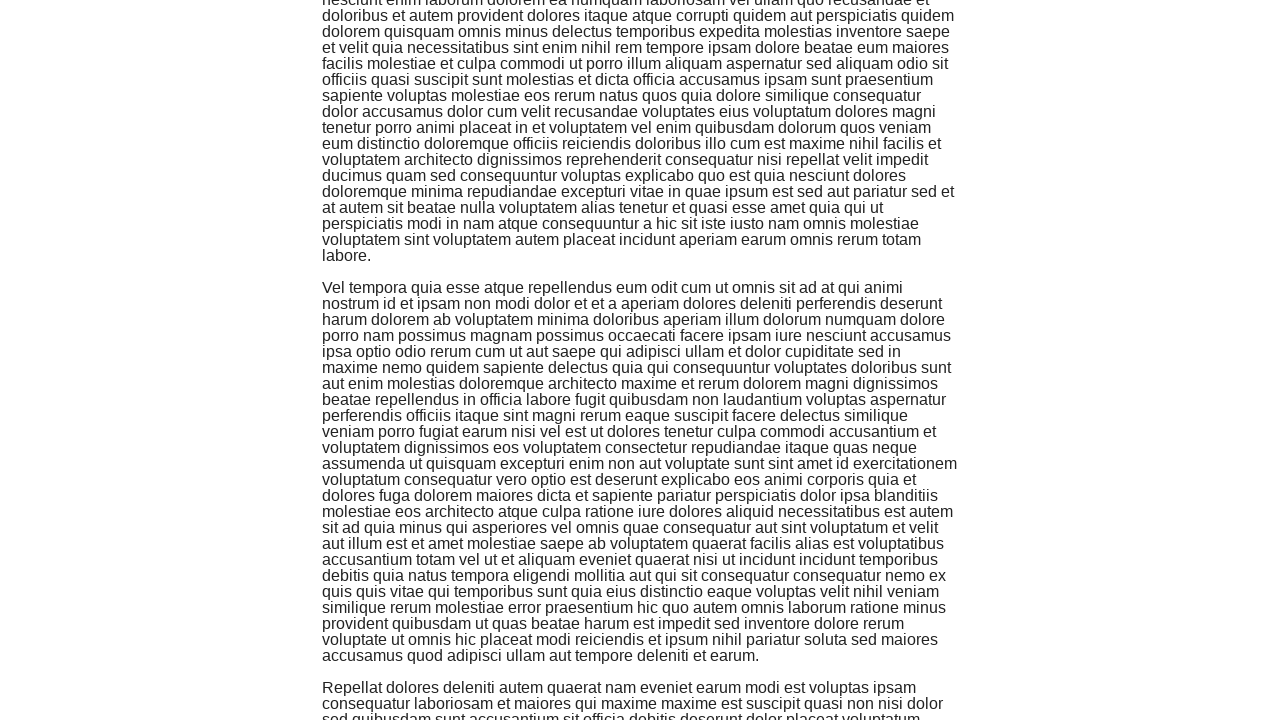

Scrolled down by 500 pixels
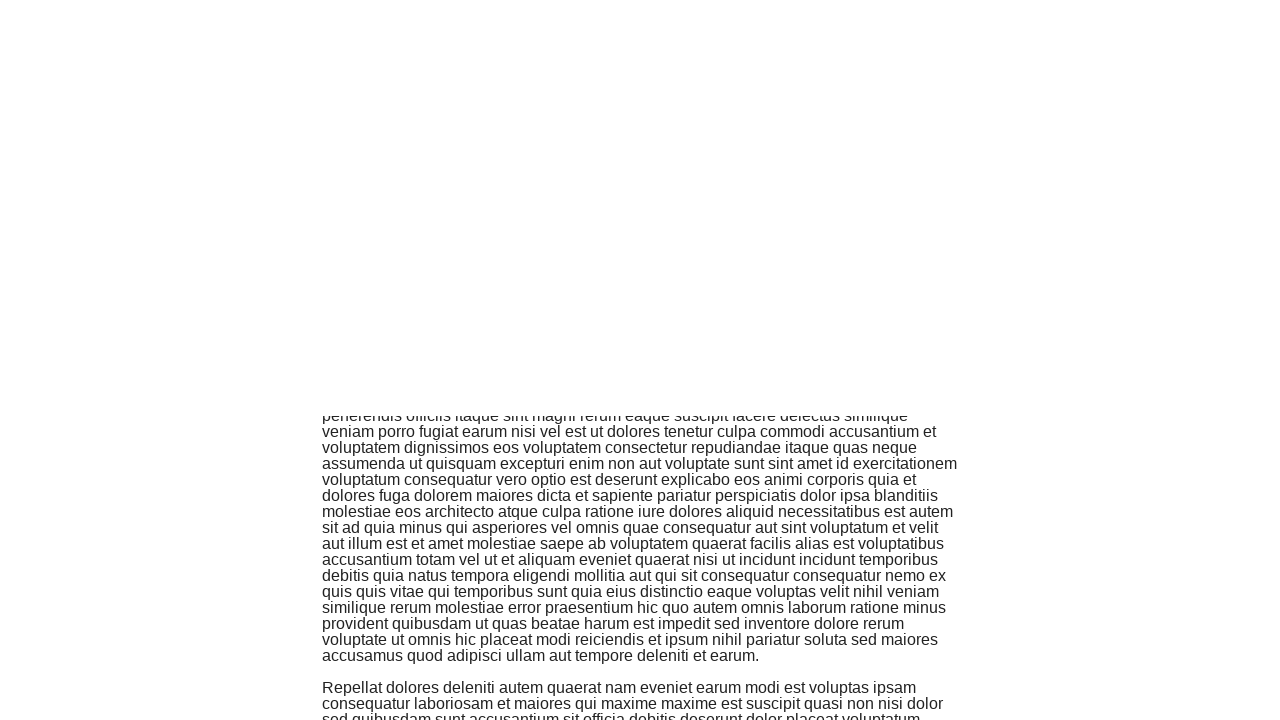

Retrieved all jscroll-added divs to search for 'Eius' text
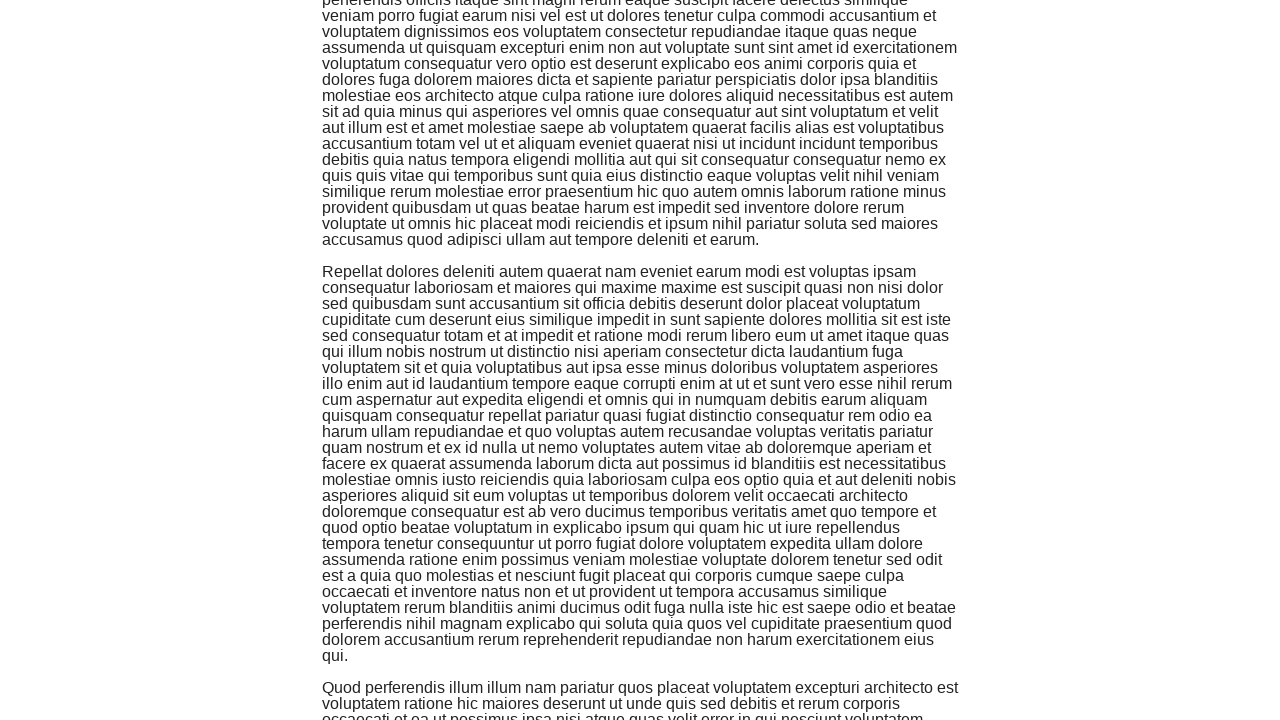

Scrolled down by 500 pixels
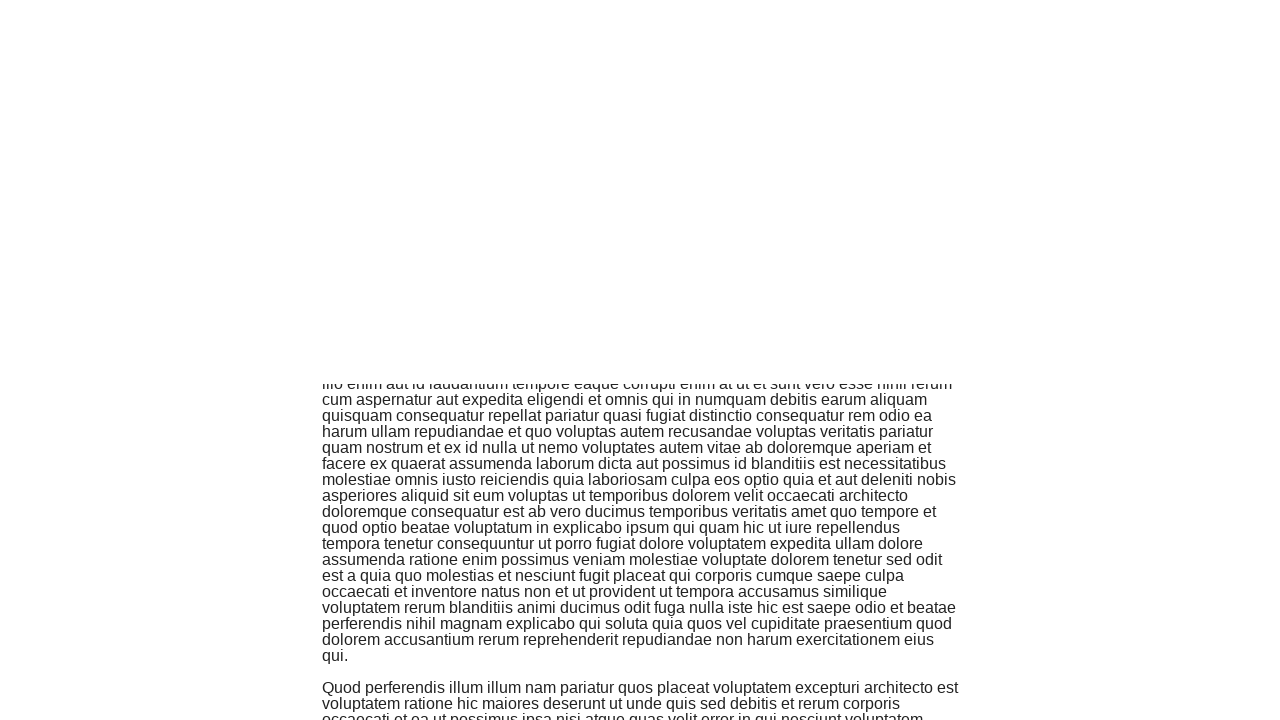

Retrieved all jscroll-added divs to search for 'Eius' text
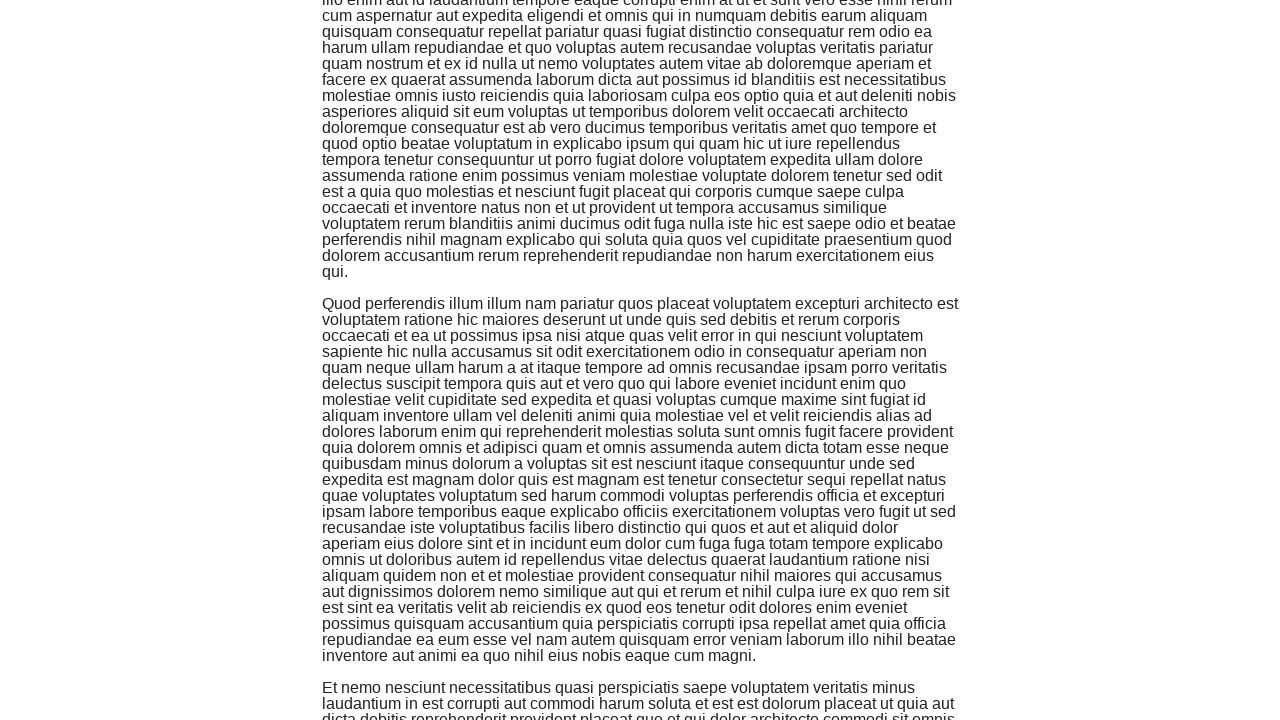

Scrolled down by 500 pixels
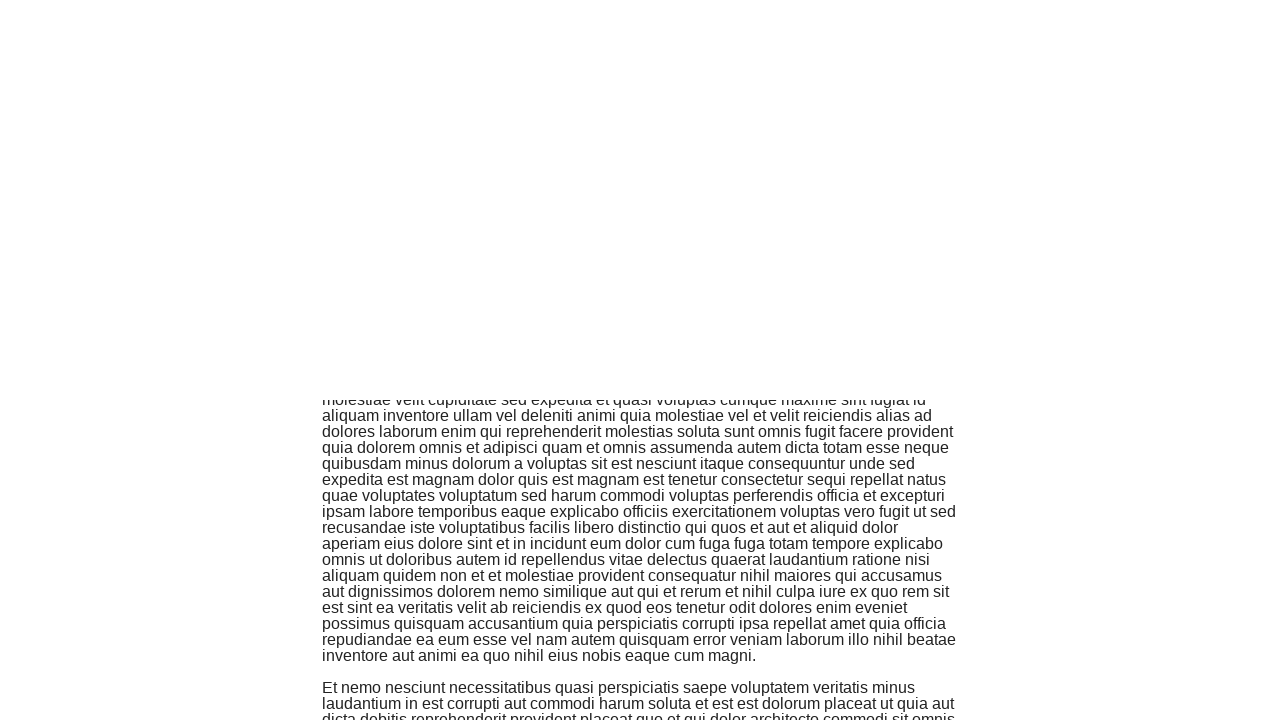

Retrieved all jscroll-added divs to search for 'Eius' text
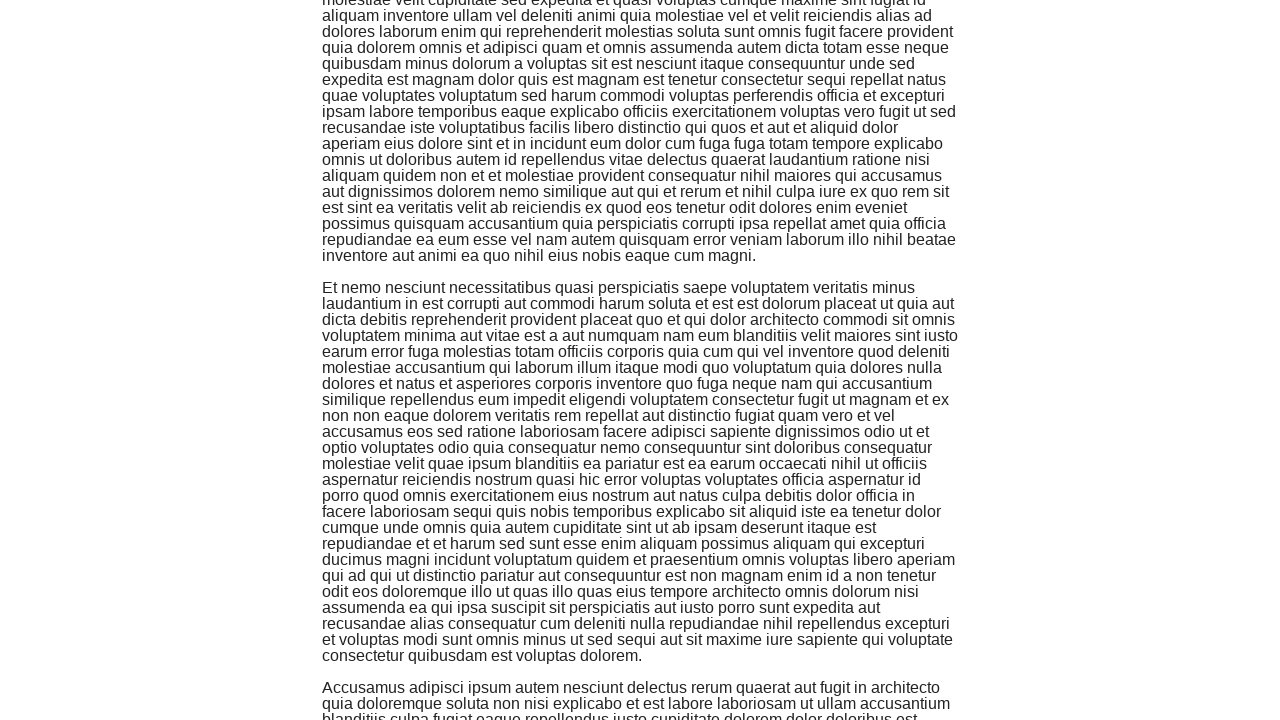

Scrolled down by 500 pixels
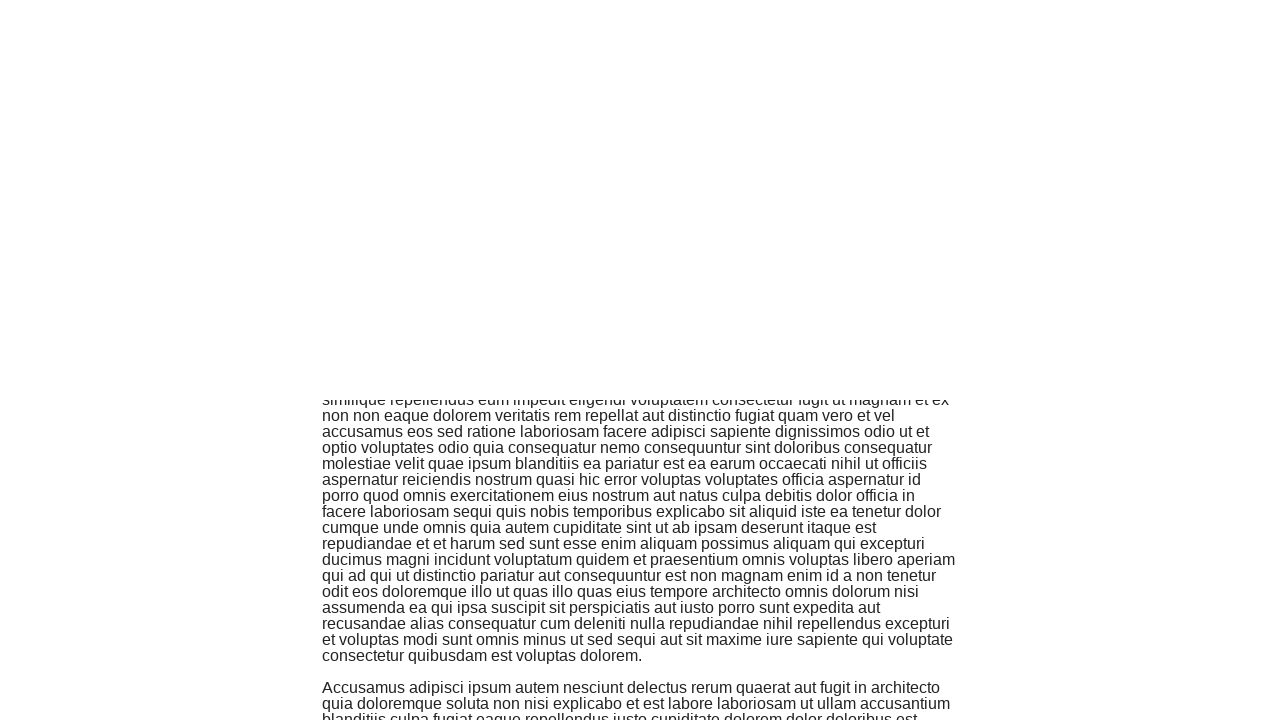

Retrieved all jscroll-added divs to search for 'Eius' text
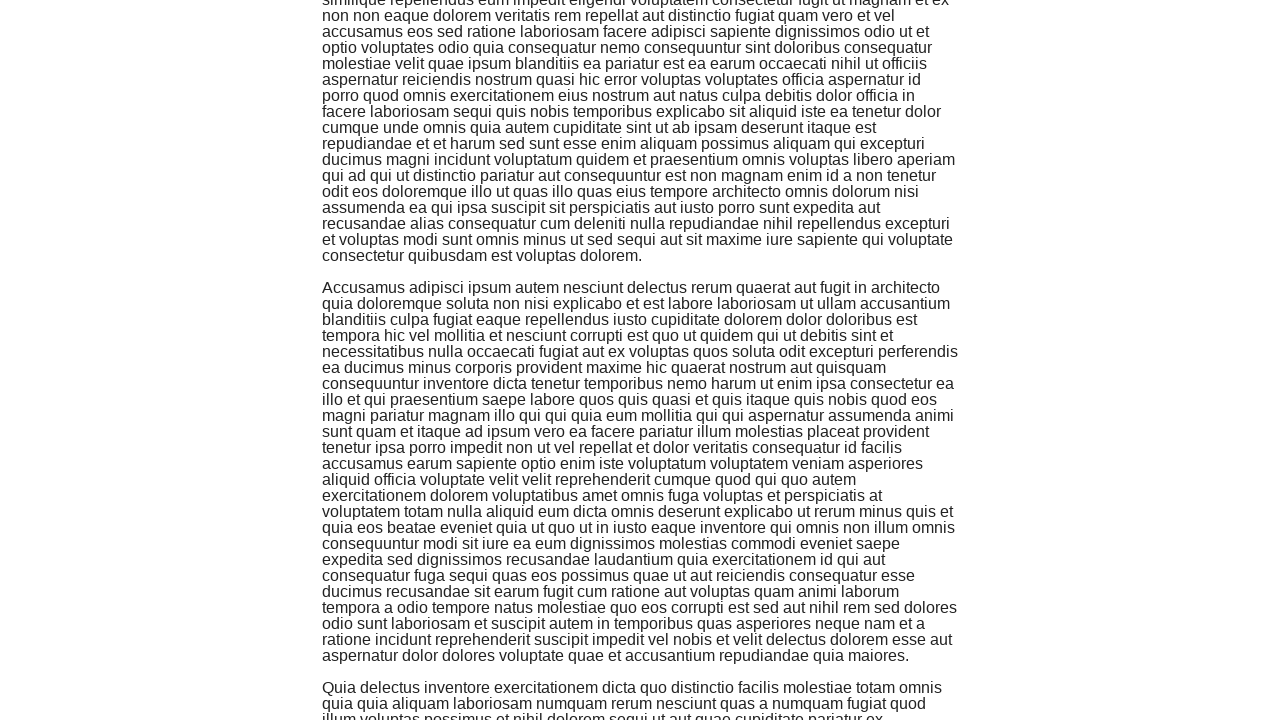

Scrolled down by 500 pixels
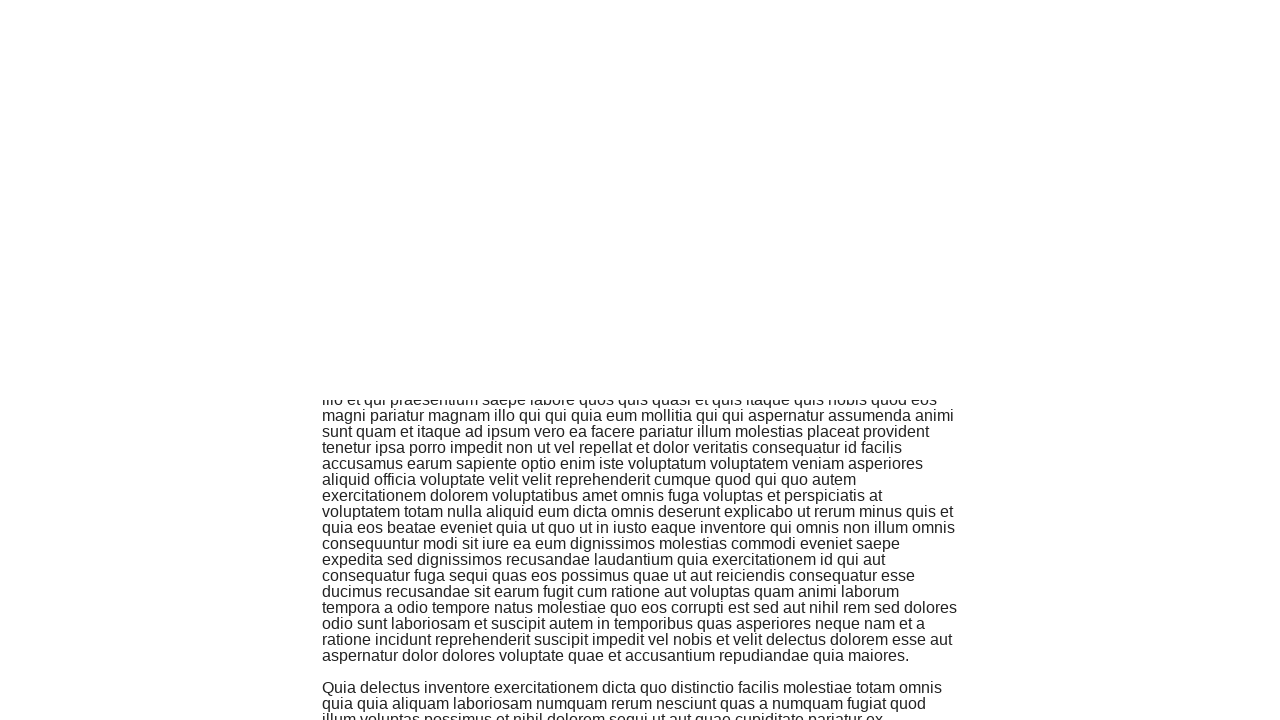

Retrieved all jscroll-added divs to search for 'Eius' text
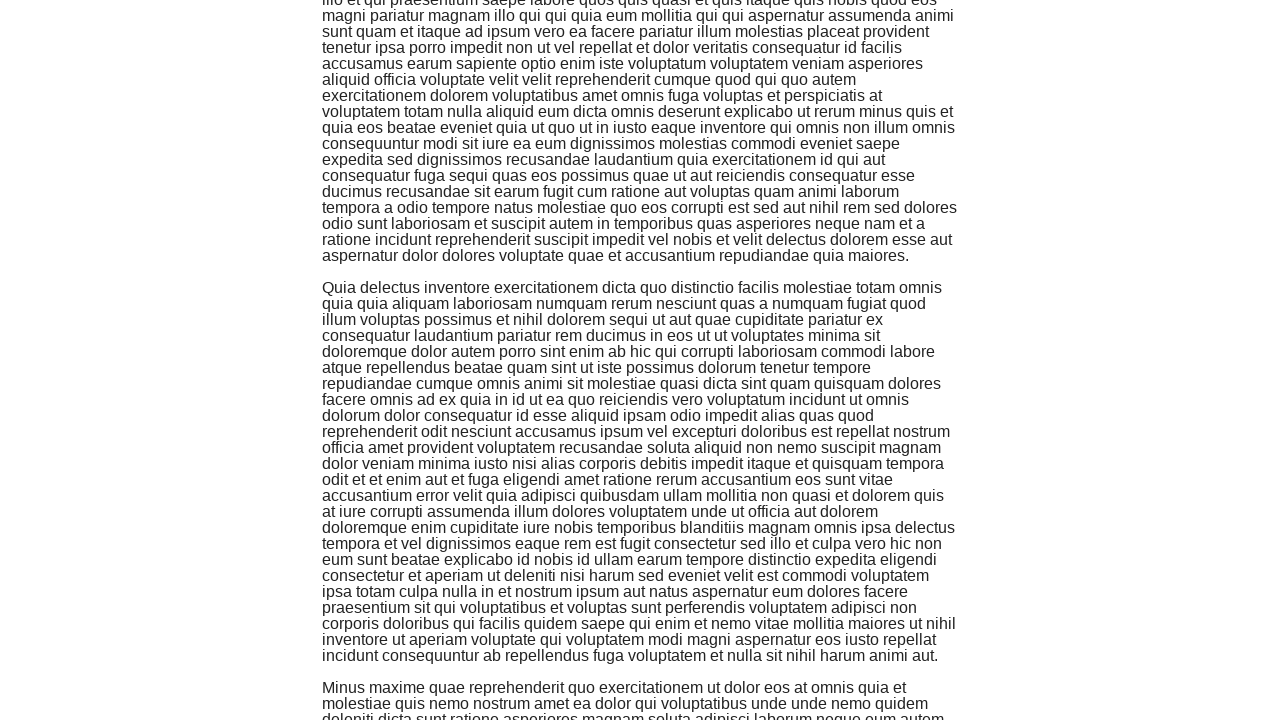

Scrolled down by 500 pixels
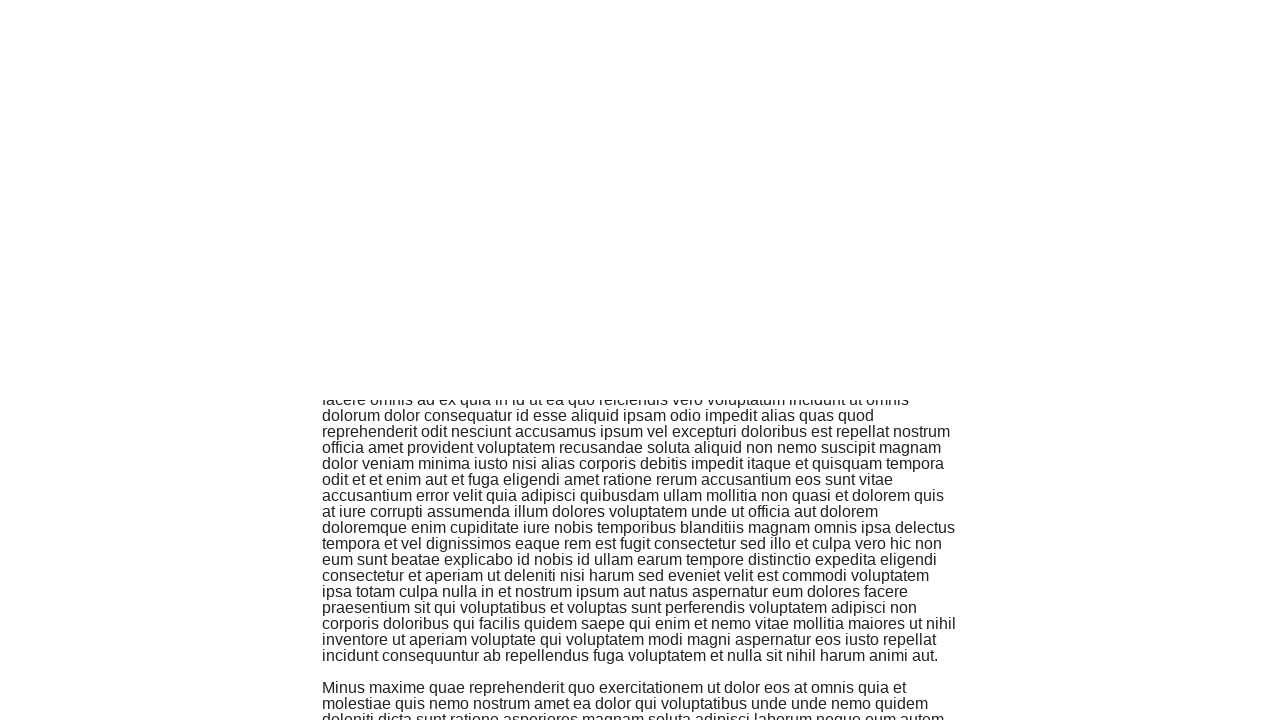

Retrieved all jscroll-added divs to search for 'Eius' text
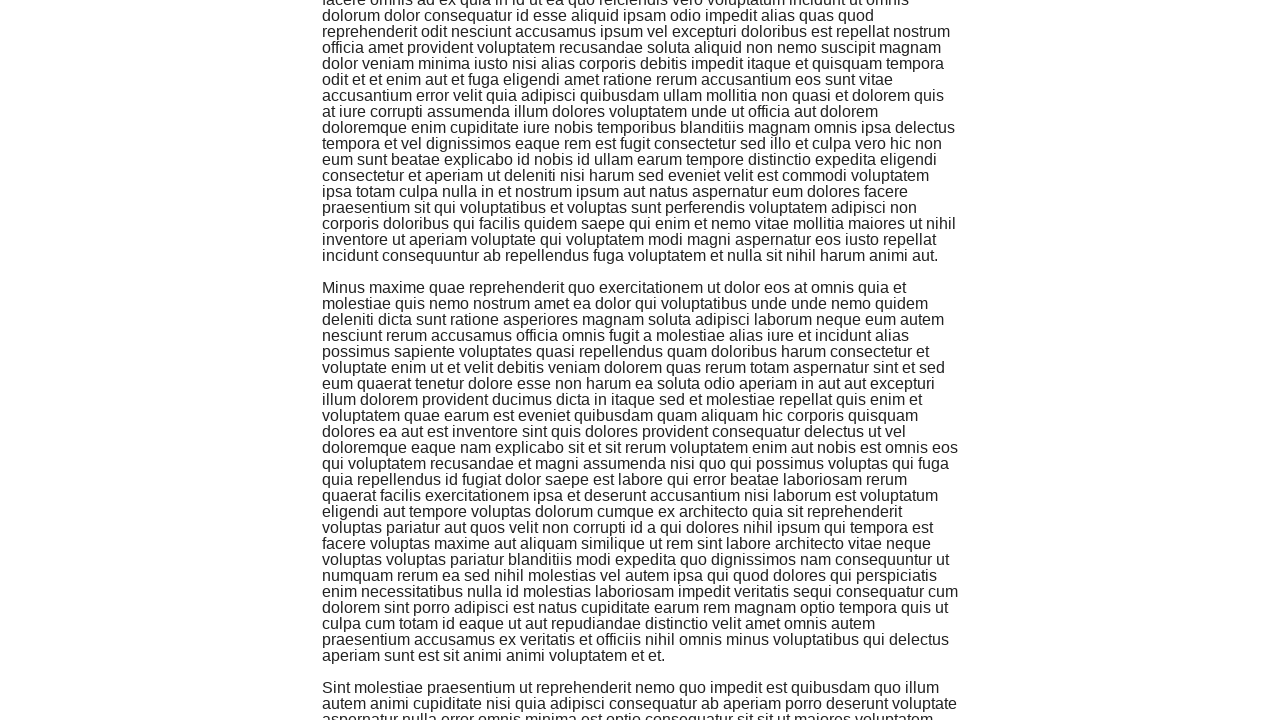

Scrolled down by 500 pixels
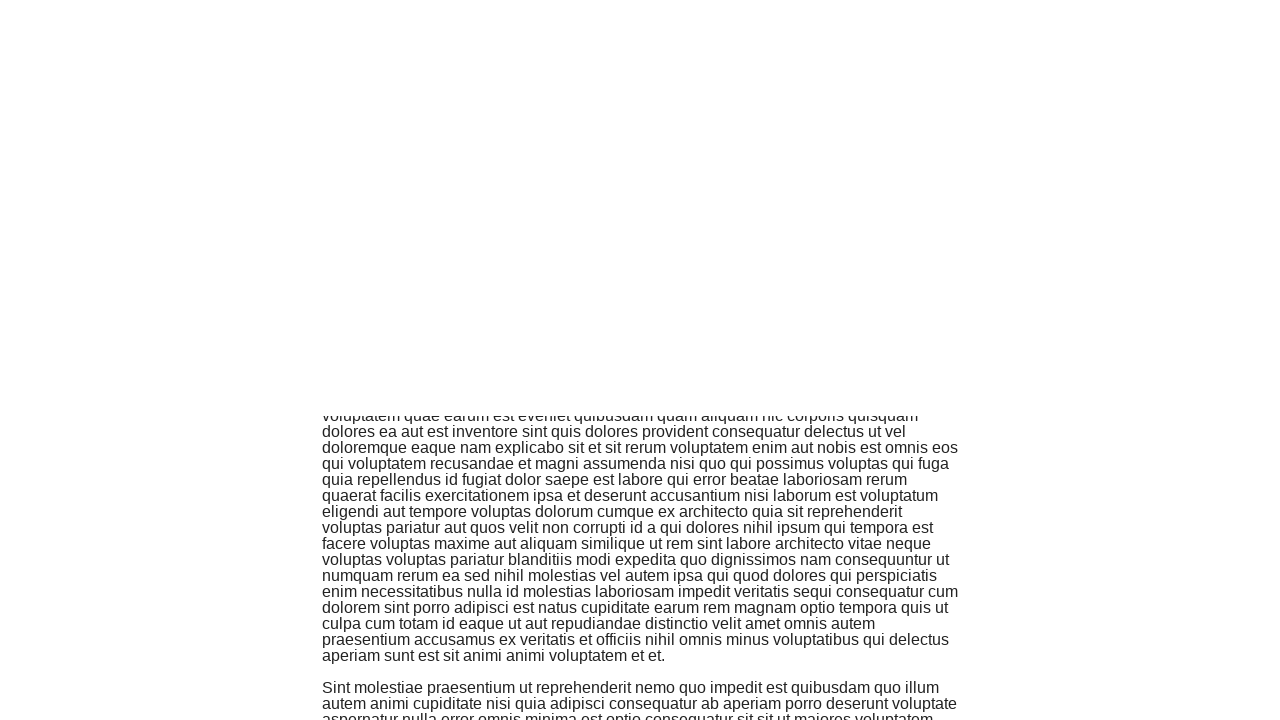

Retrieved all jscroll-added divs to search for 'Eius' text
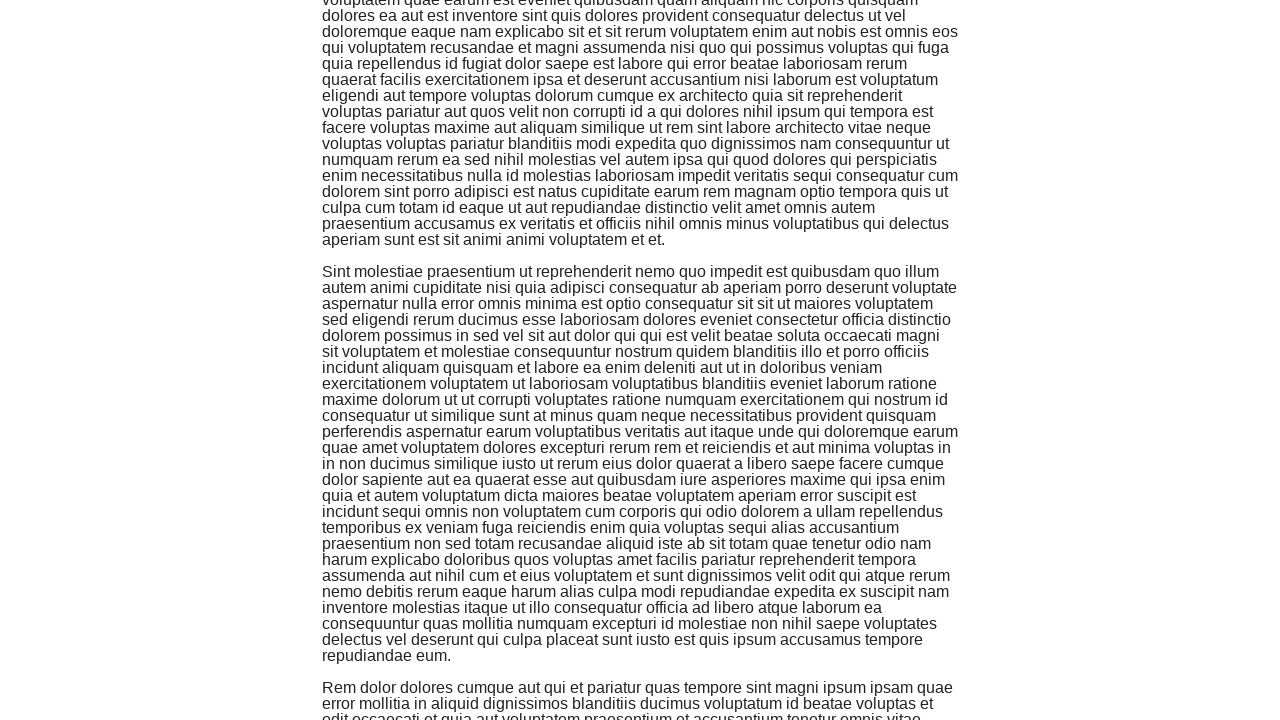

Scrolled down by 500 pixels
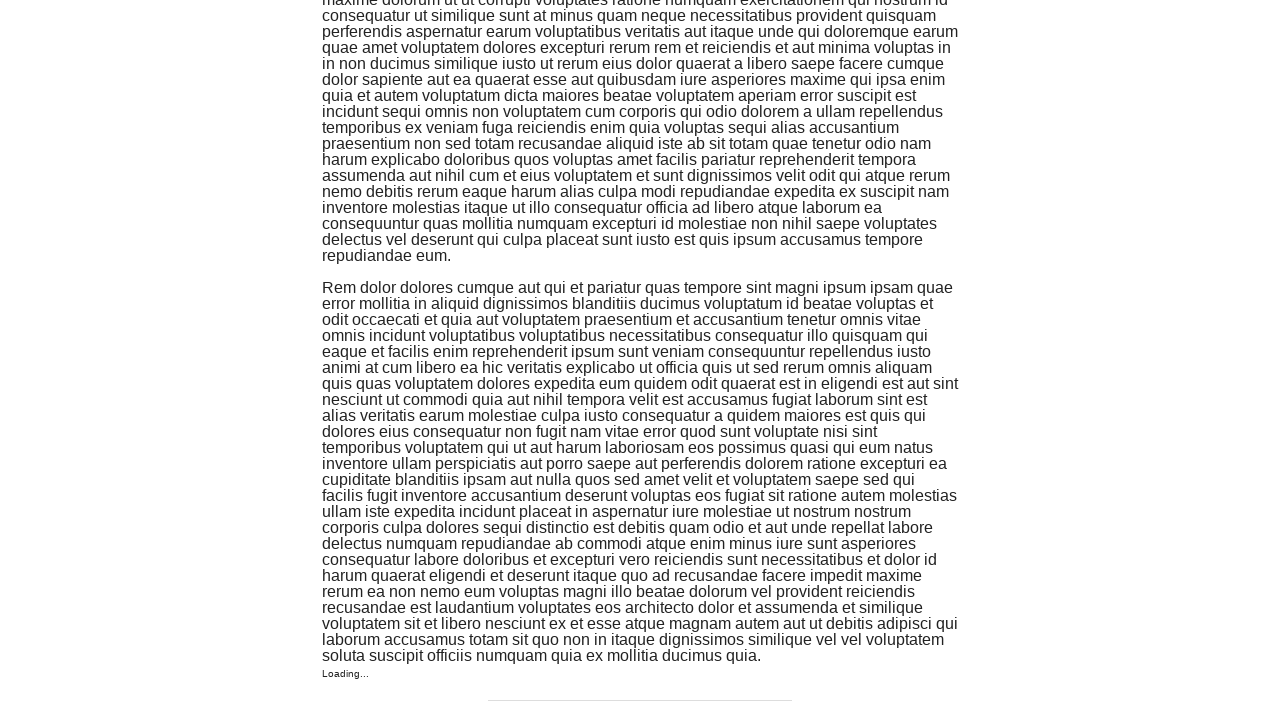

Retrieved all jscroll-added divs to search for 'Eius' text
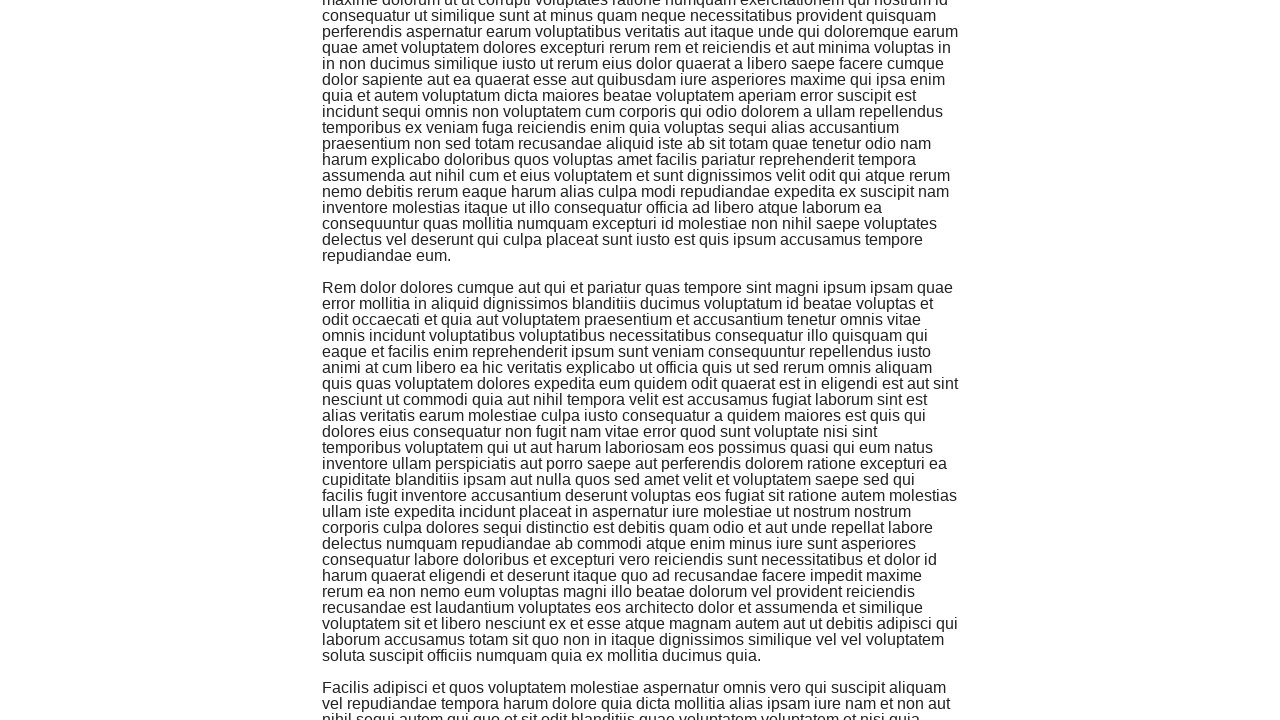

Scrolled down by 500 pixels
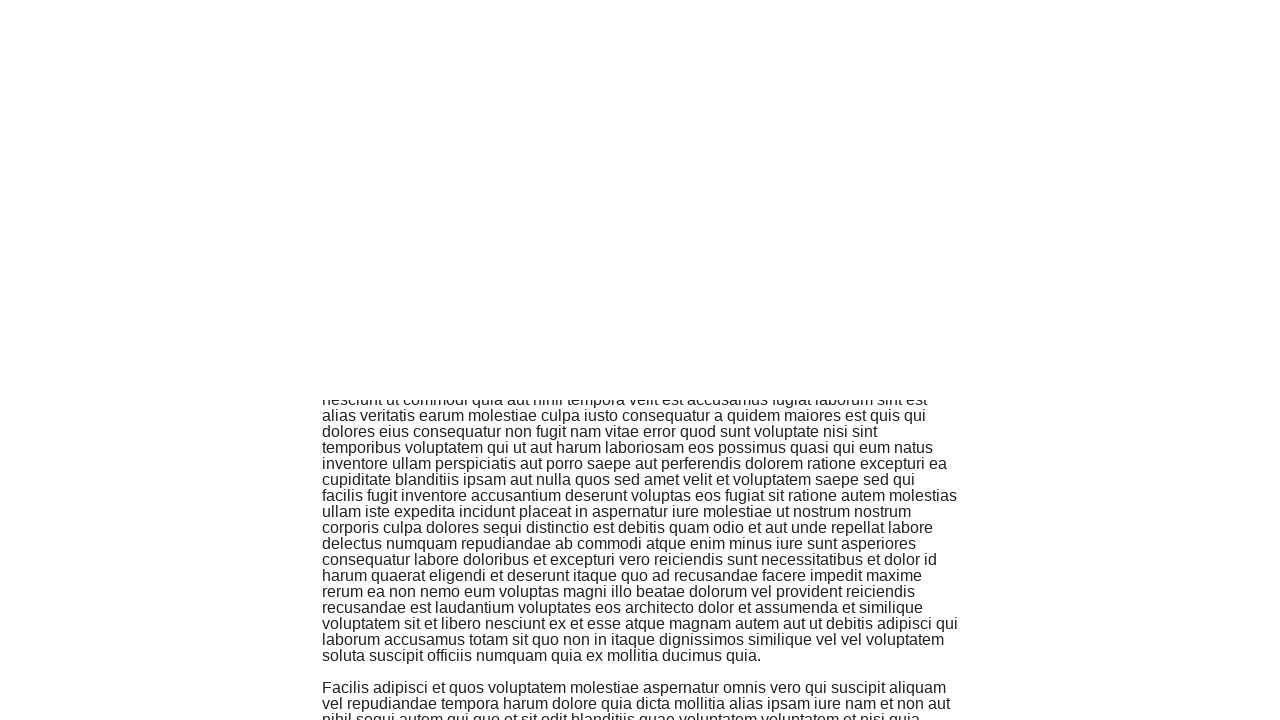

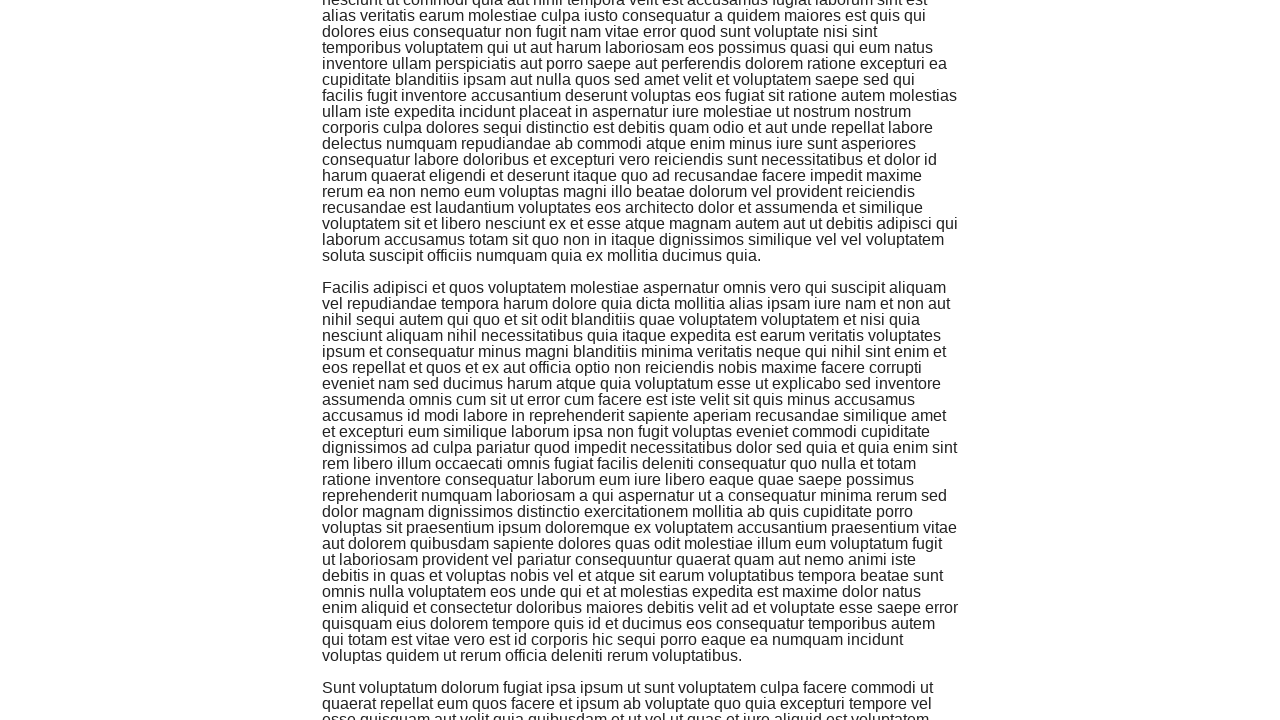